Tests the add/remove elements functionality by clicking the "Add Element" button 100 times and verifying that 100 delete buttons are created

Starting URL: http://the-internet.herokuapp.com/add_remove_elements/

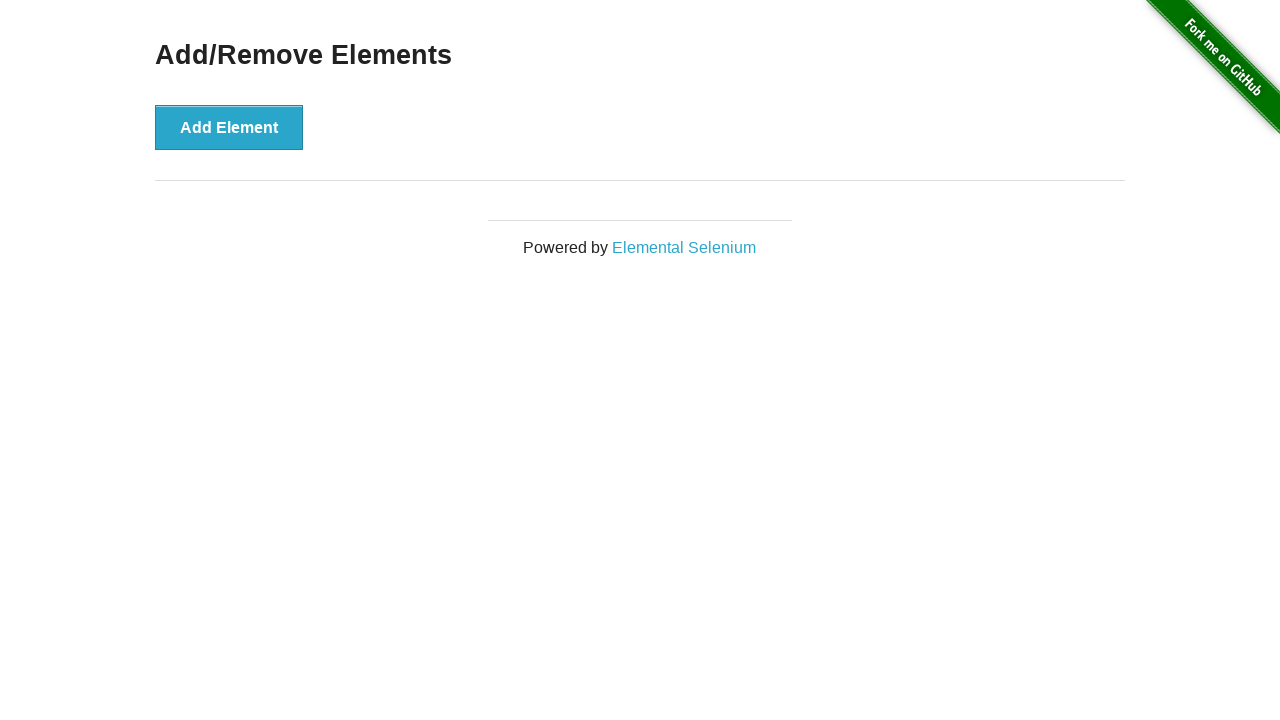

Navigated to add/remove elements page
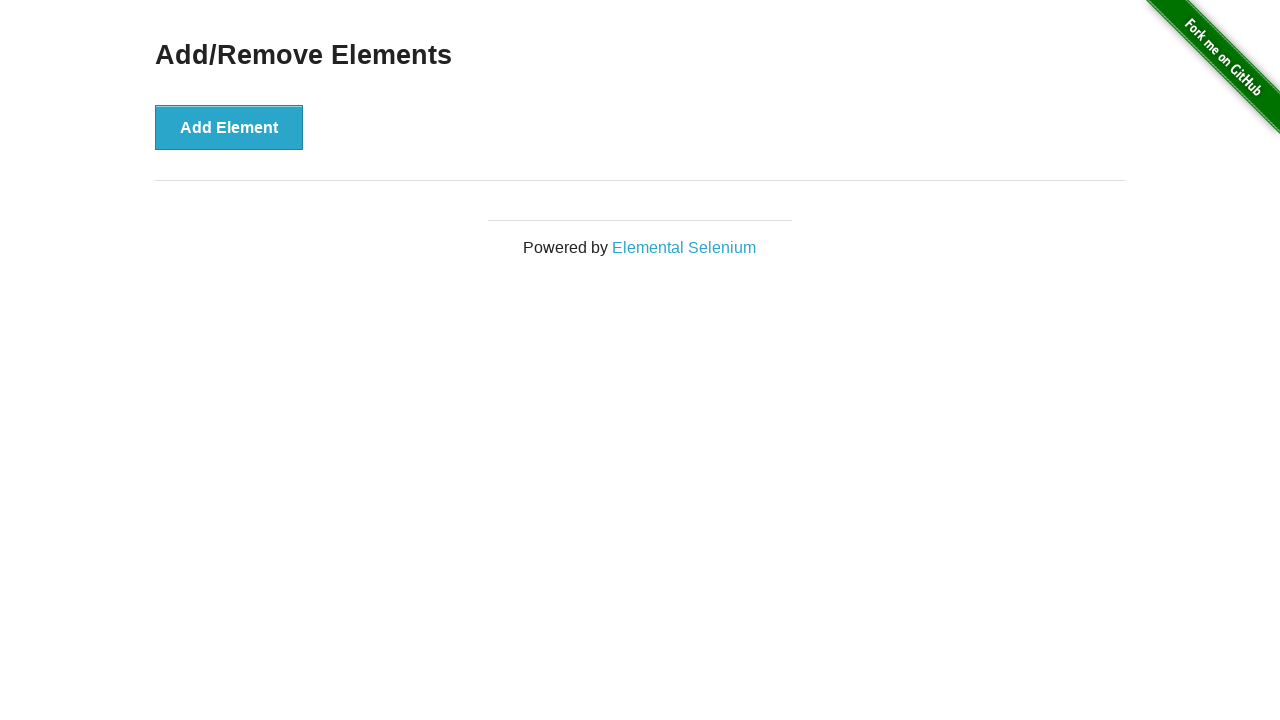

Located the Add Element button
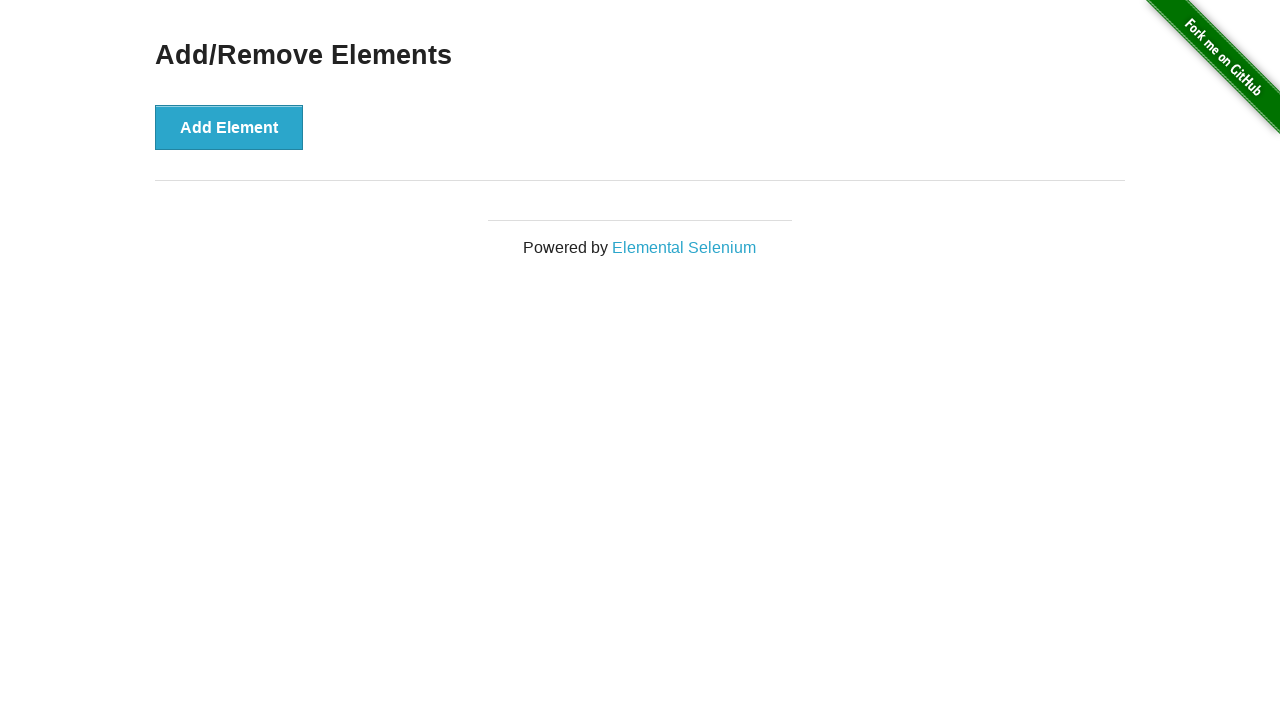

Clicked Add Element button (iteration 1/100) at (229, 127) on xpath=//*[@onclick='addElement()']
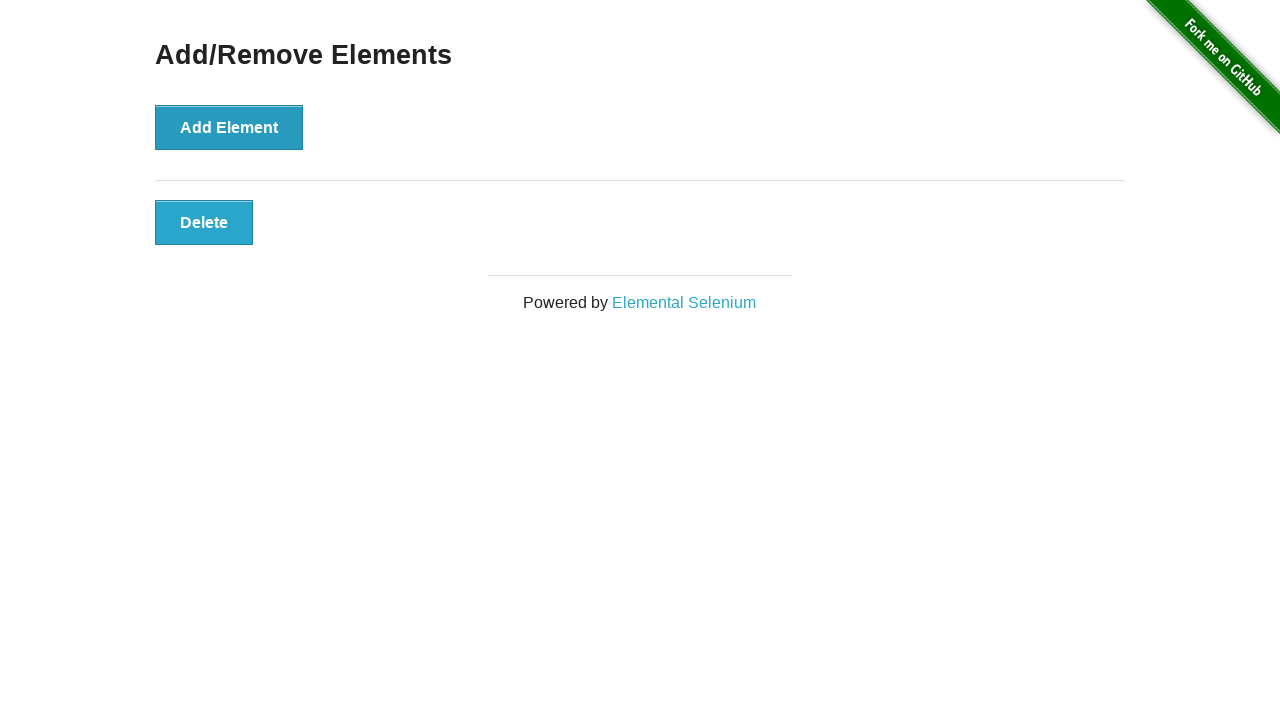

Clicked Add Element button (iteration 2/100) at (229, 127) on xpath=//*[@onclick='addElement()']
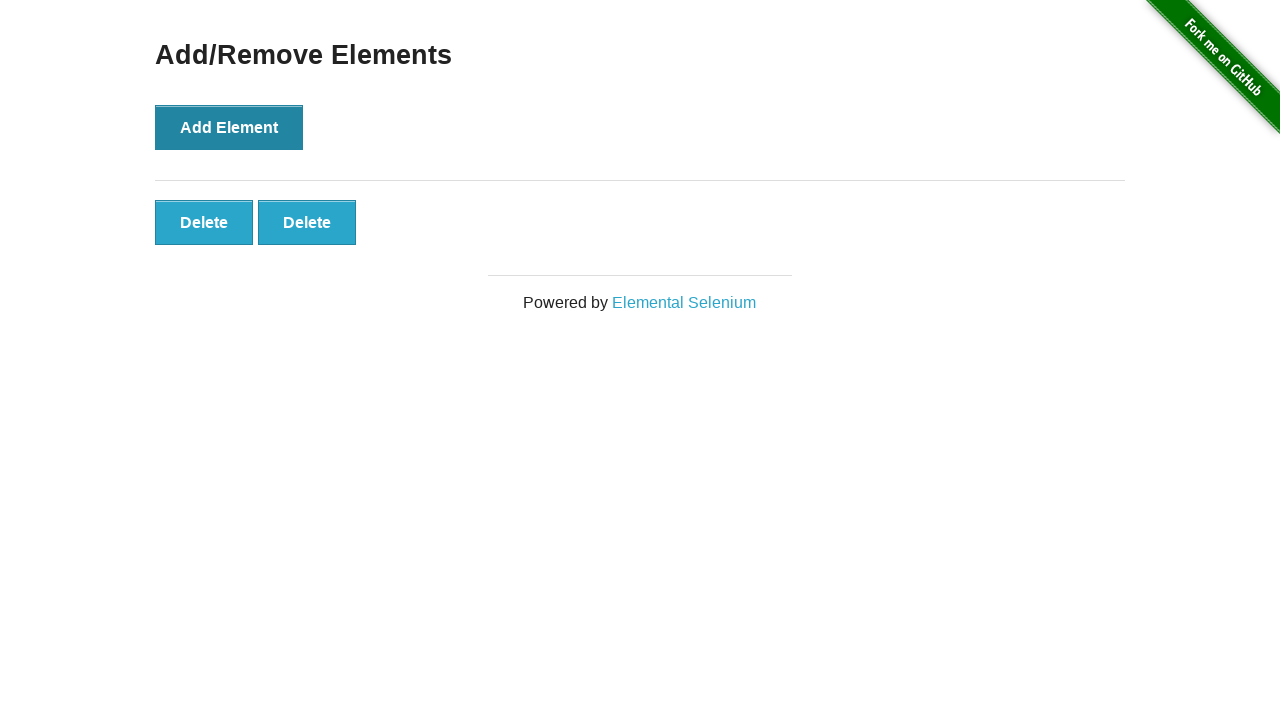

Clicked Add Element button (iteration 3/100) at (229, 127) on xpath=//*[@onclick='addElement()']
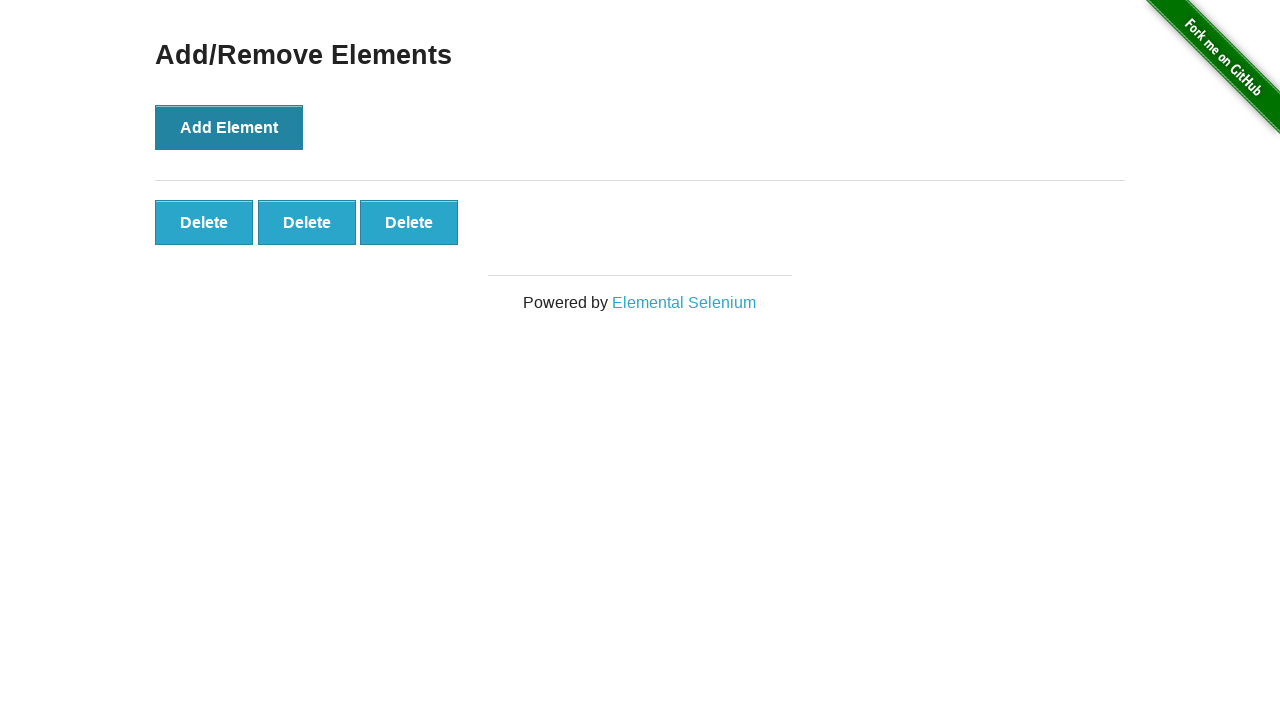

Clicked Add Element button (iteration 4/100) at (229, 127) on xpath=//*[@onclick='addElement()']
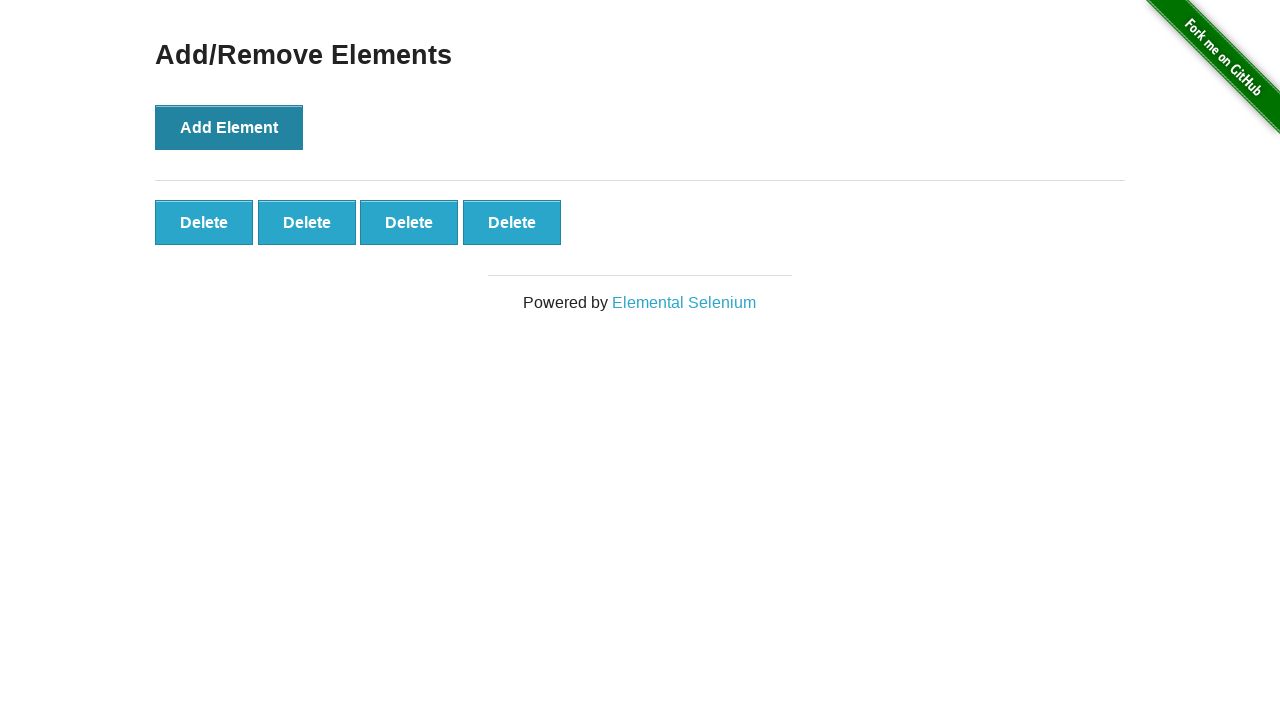

Clicked Add Element button (iteration 5/100) at (229, 127) on xpath=//*[@onclick='addElement()']
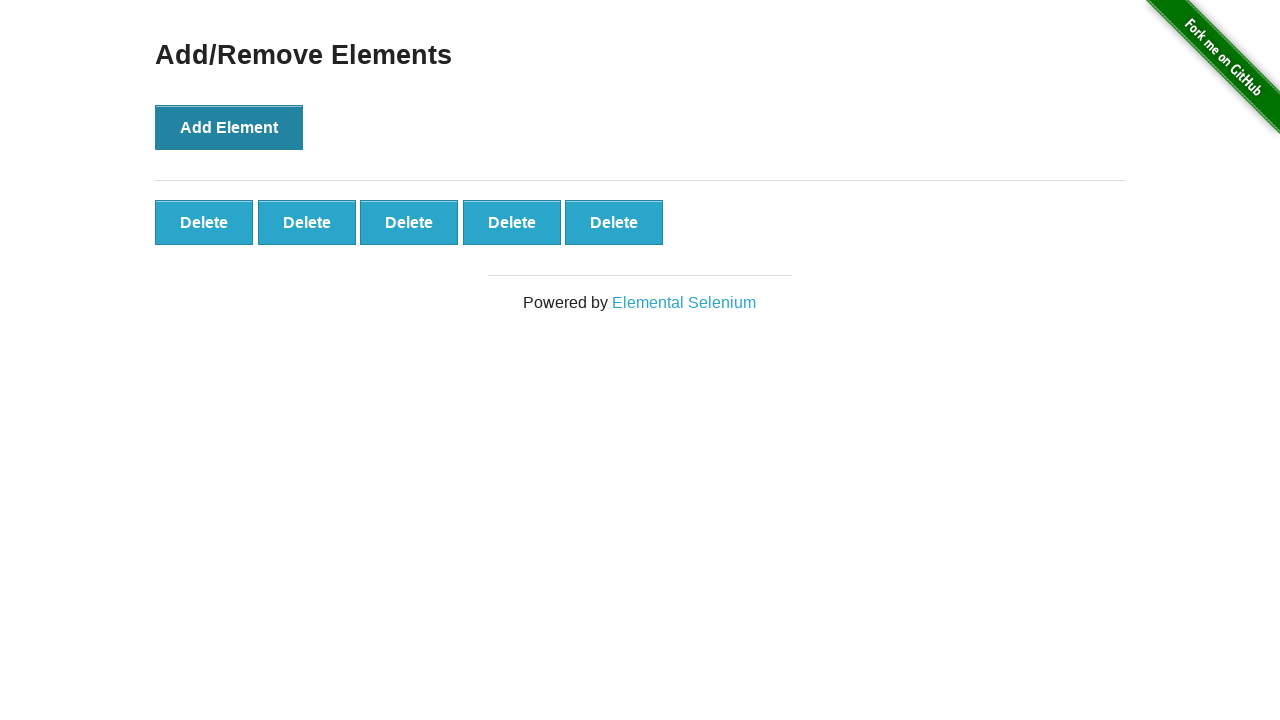

Clicked Add Element button (iteration 6/100) at (229, 127) on xpath=//*[@onclick='addElement()']
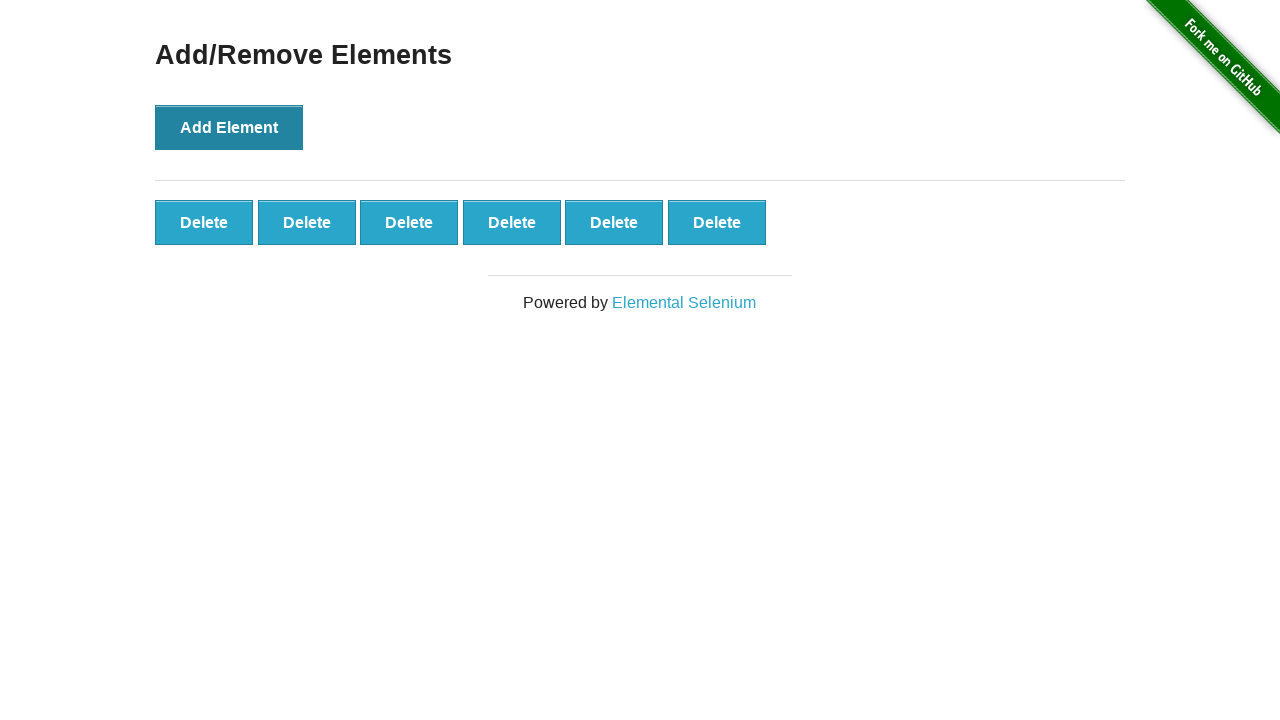

Clicked Add Element button (iteration 7/100) at (229, 127) on xpath=//*[@onclick='addElement()']
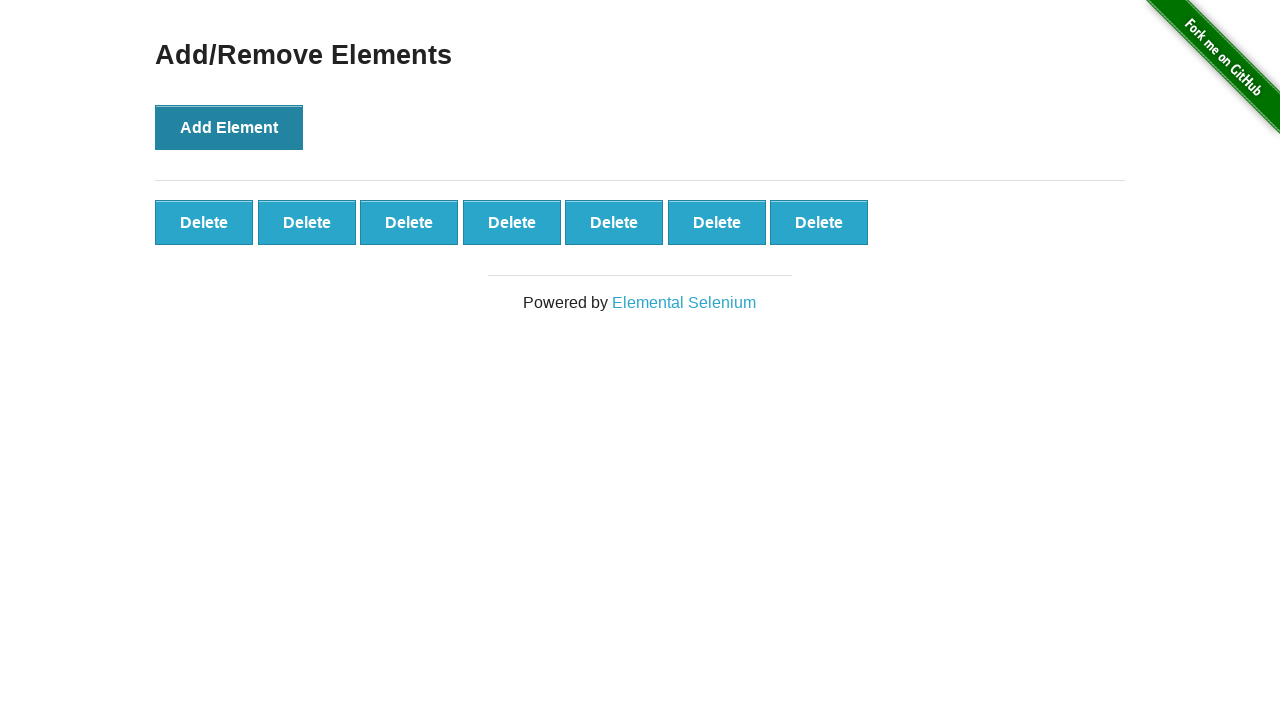

Clicked Add Element button (iteration 8/100) at (229, 127) on xpath=//*[@onclick='addElement()']
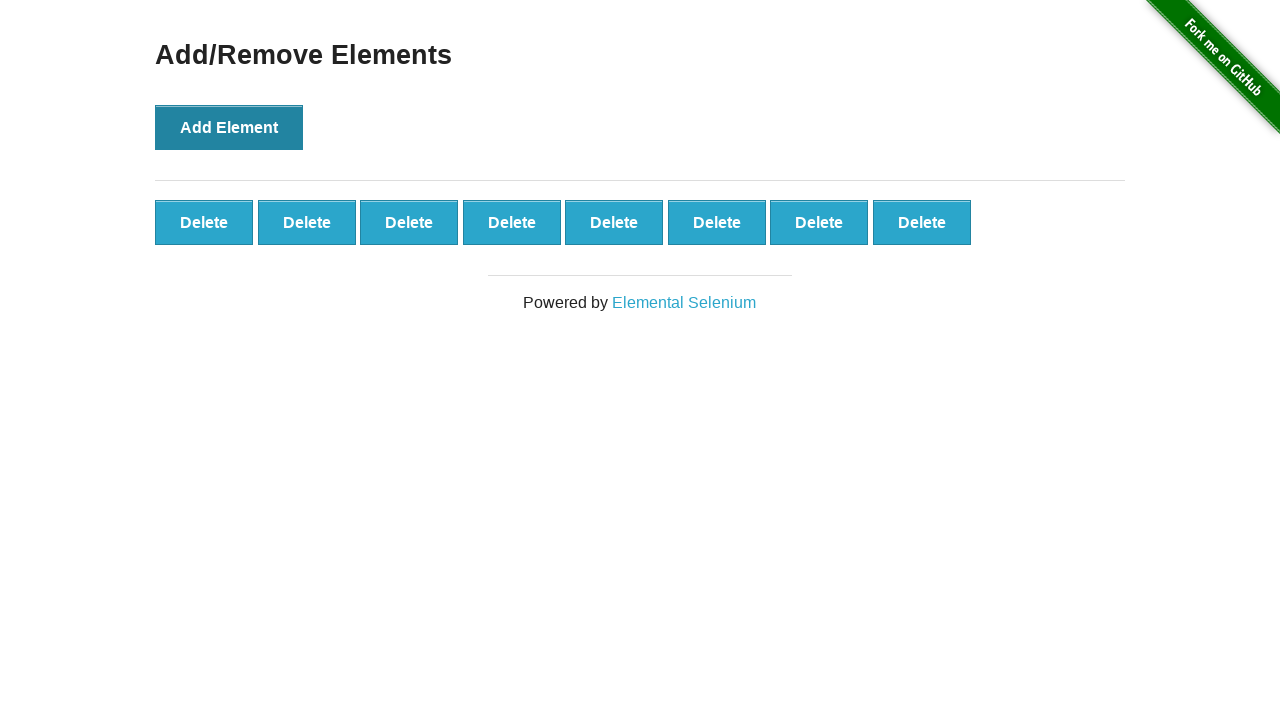

Clicked Add Element button (iteration 9/100) at (229, 127) on xpath=//*[@onclick='addElement()']
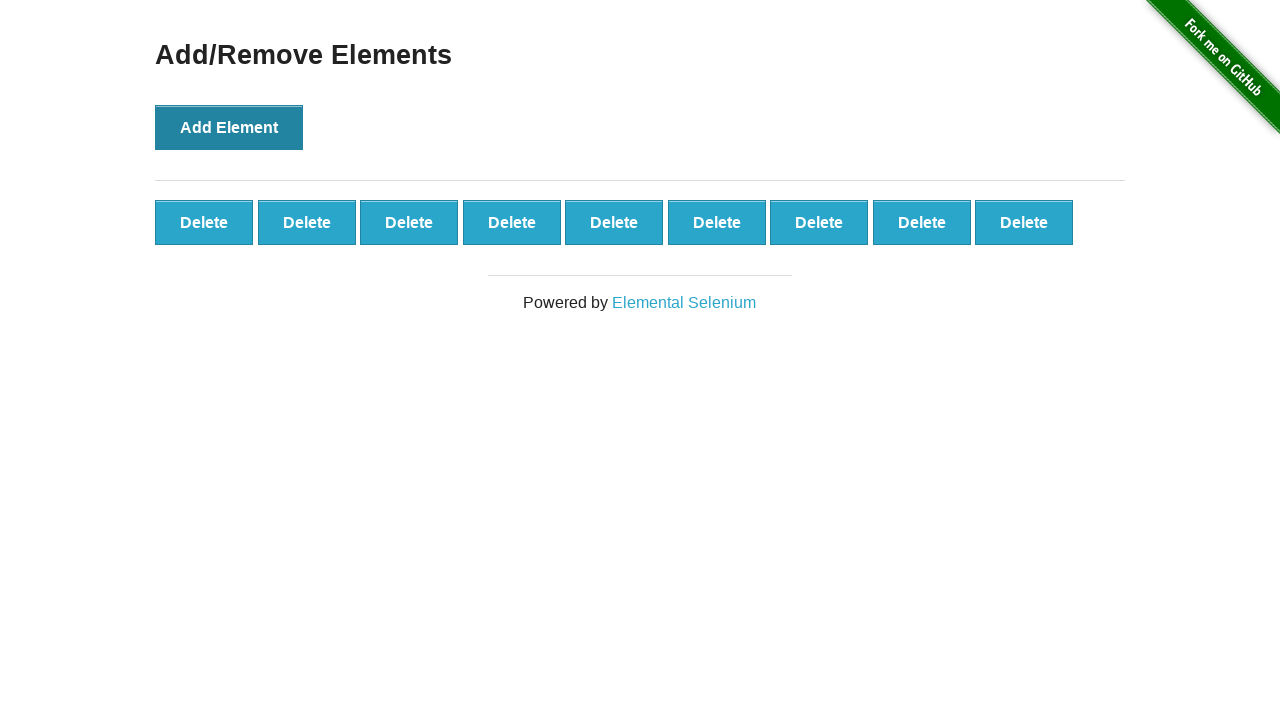

Clicked Add Element button (iteration 10/100) at (229, 127) on xpath=//*[@onclick='addElement()']
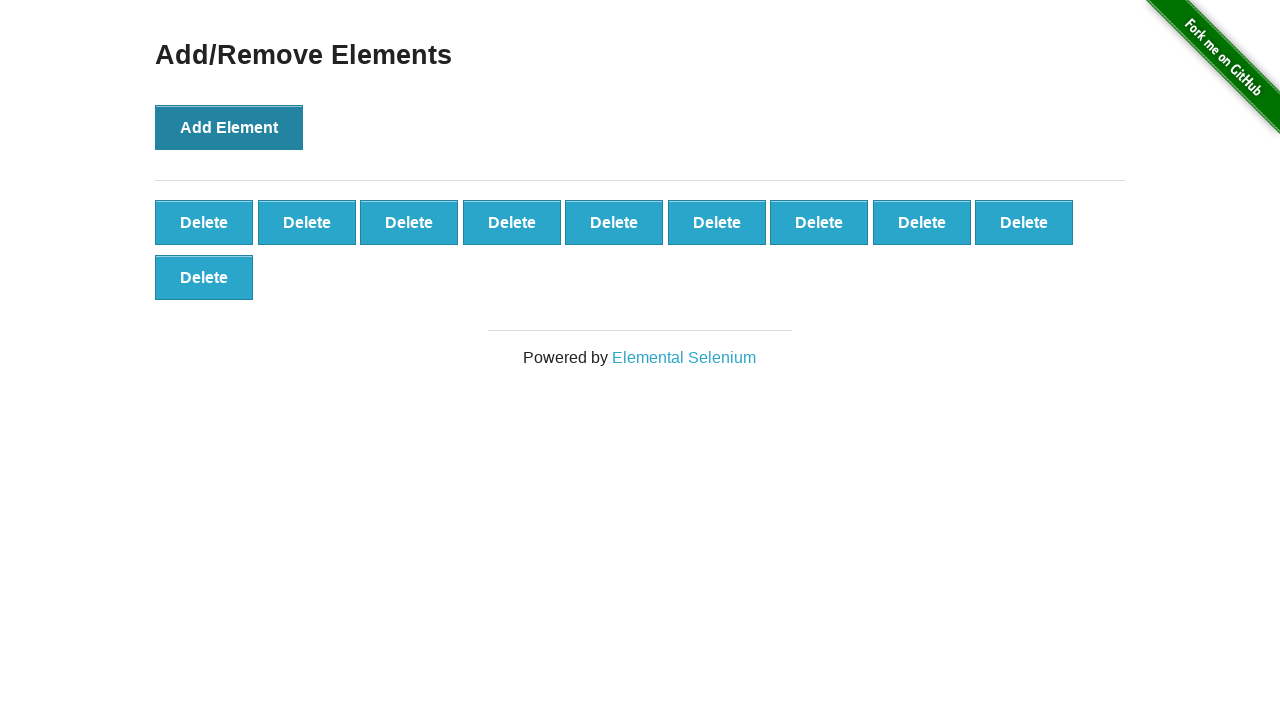

Clicked Add Element button (iteration 11/100) at (229, 127) on xpath=//*[@onclick='addElement()']
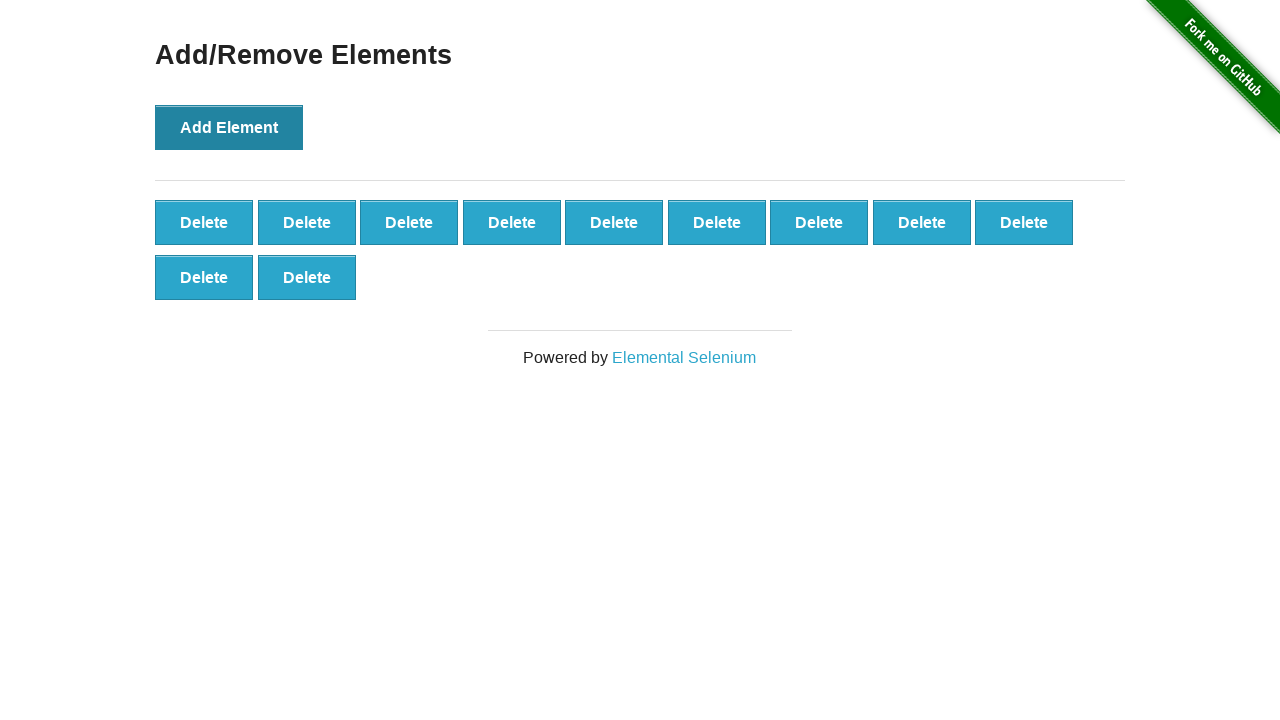

Clicked Add Element button (iteration 12/100) at (229, 127) on xpath=//*[@onclick='addElement()']
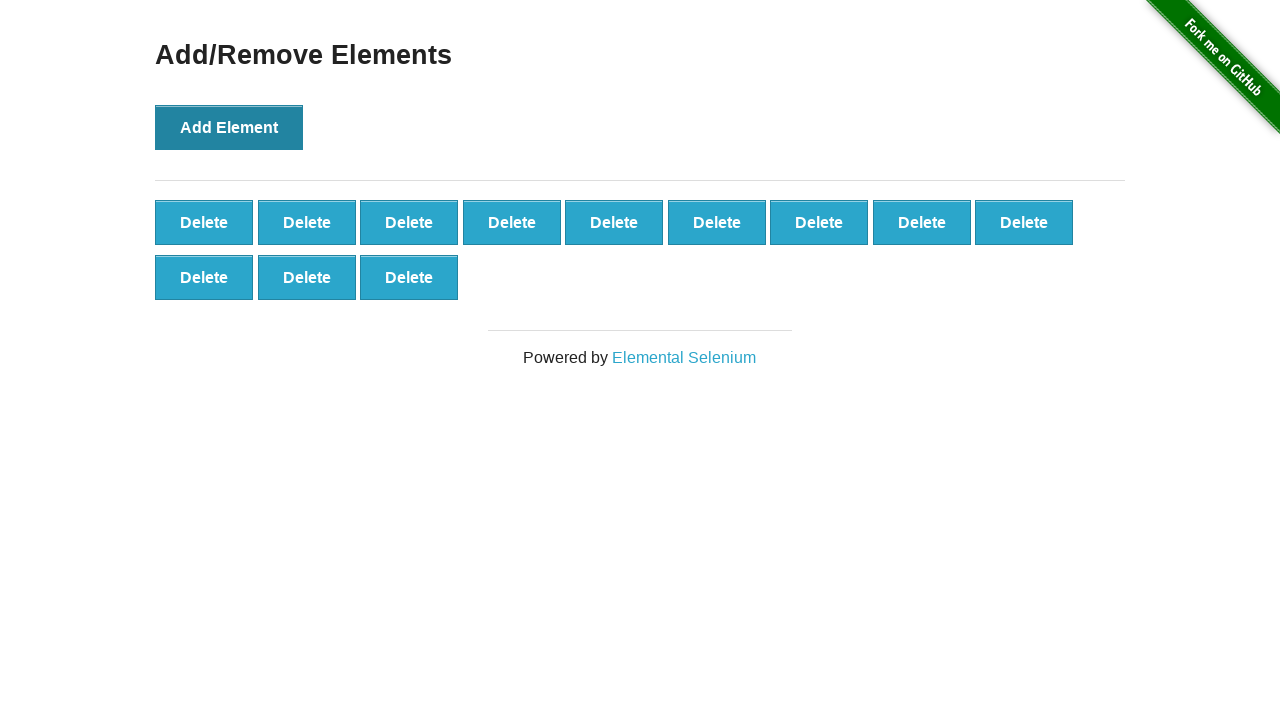

Clicked Add Element button (iteration 13/100) at (229, 127) on xpath=//*[@onclick='addElement()']
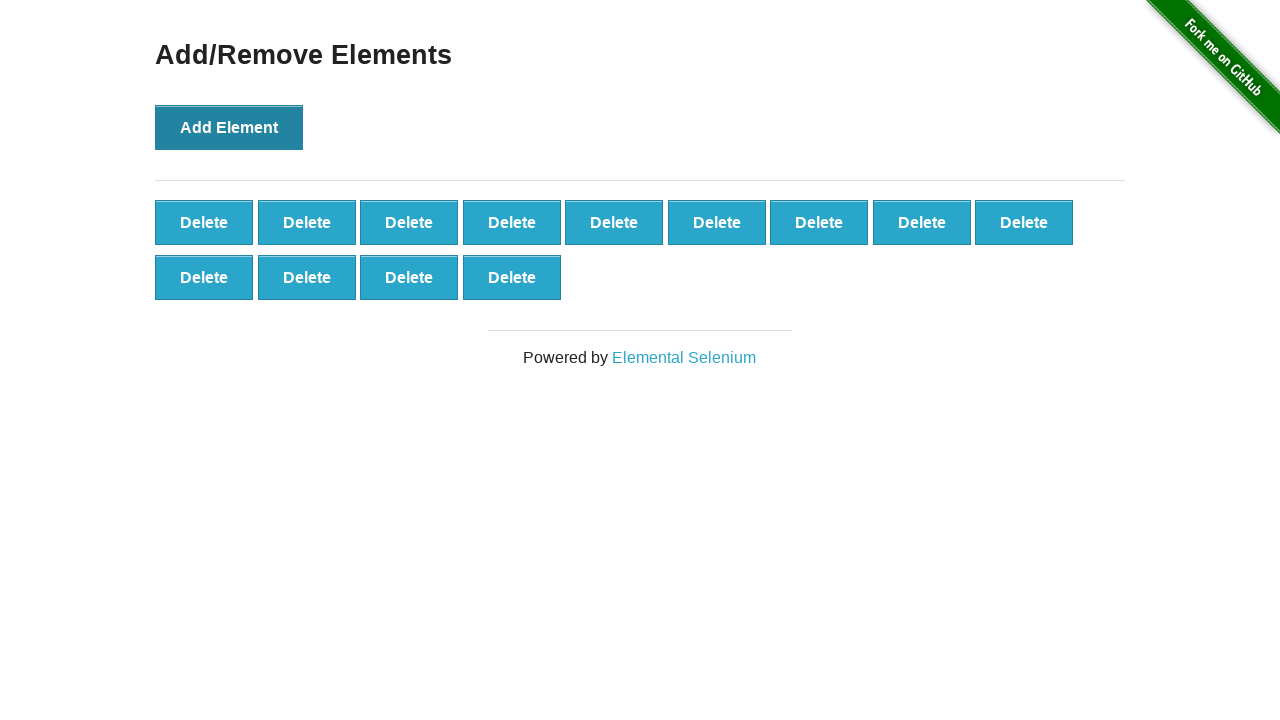

Clicked Add Element button (iteration 14/100) at (229, 127) on xpath=//*[@onclick='addElement()']
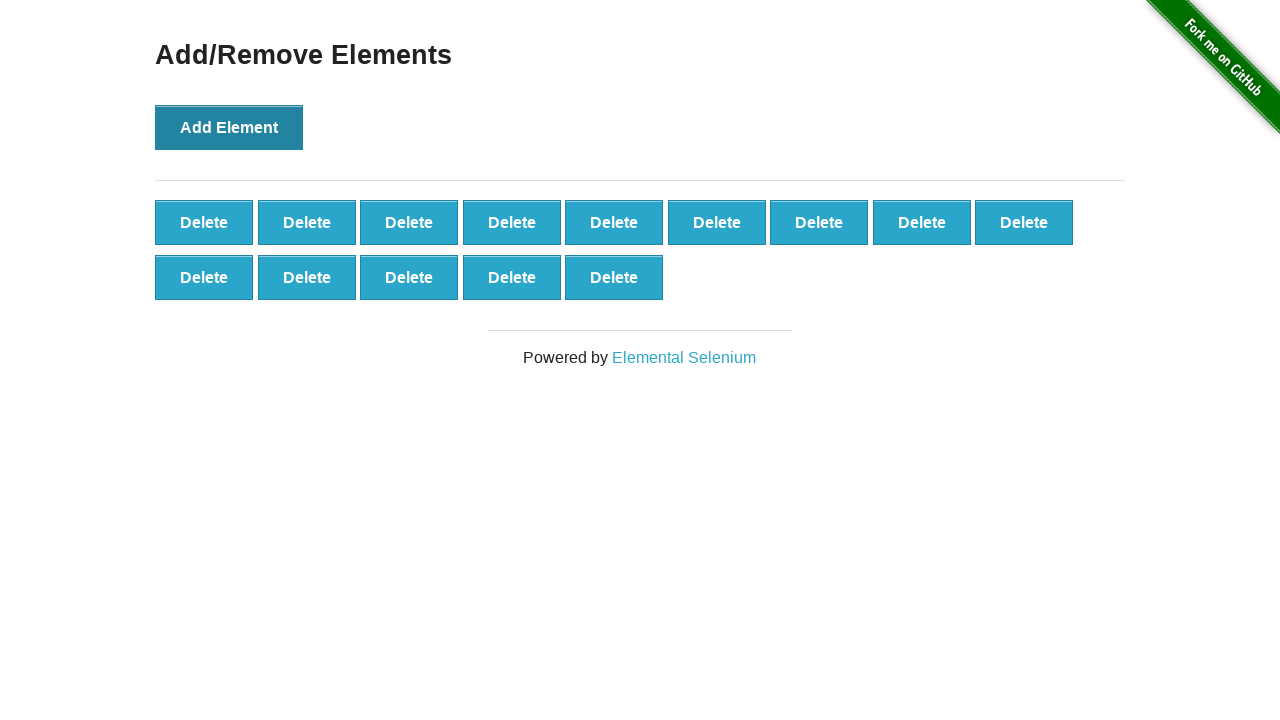

Clicked Add Element button (iteration 15/100) at (229, 127) on xpath=//*[@onclick='addElement()']
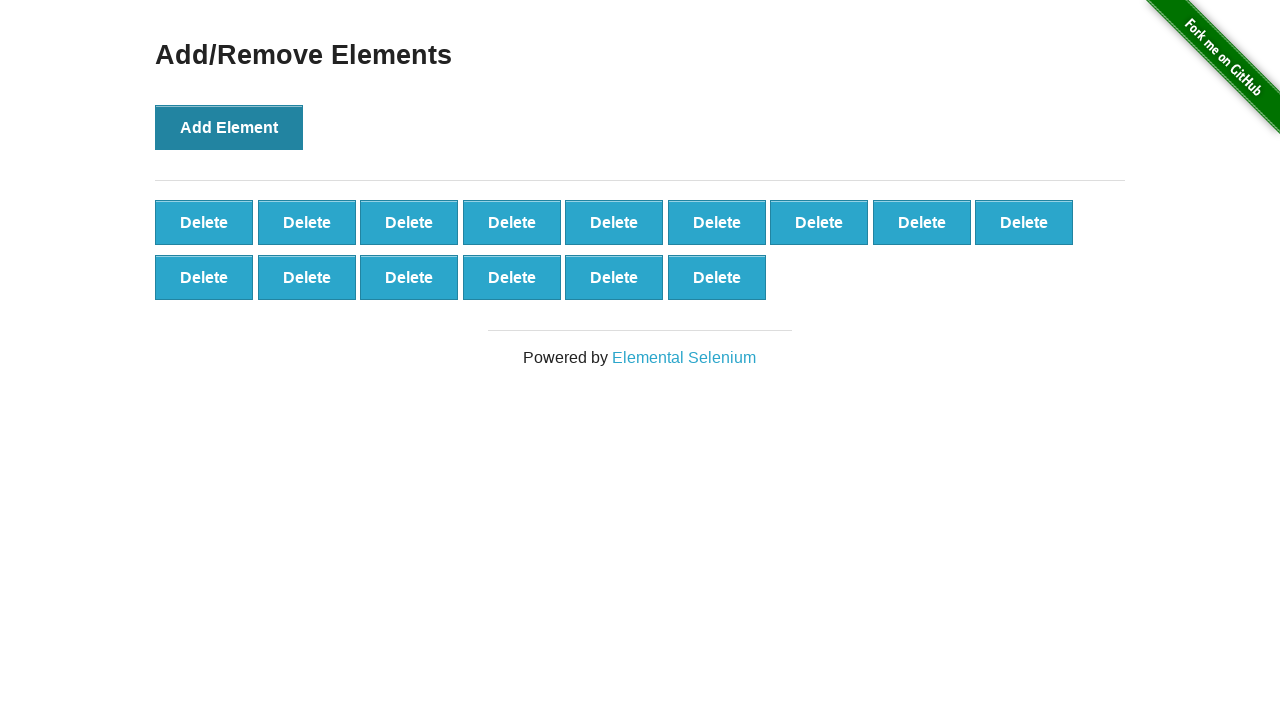

Clicked Add Element button (iteration 16/100) at (229, 127) on xpath=//*[@onclick='addElement()']
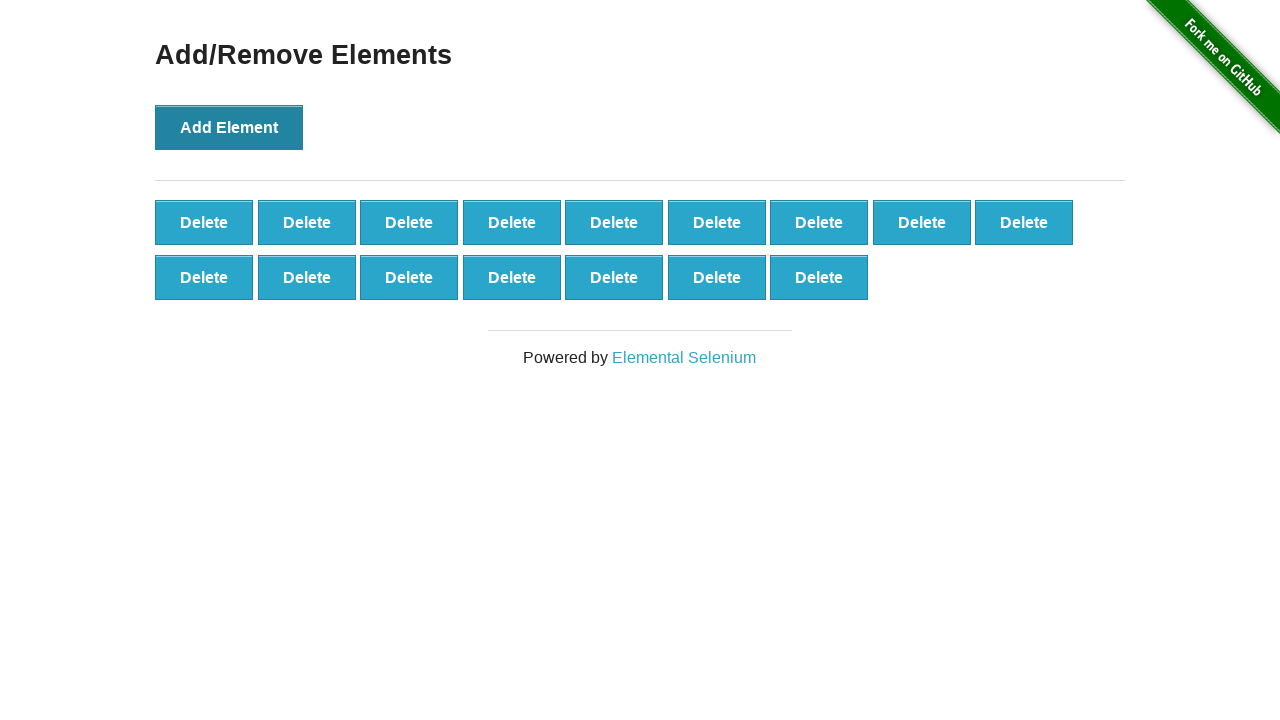

Clicked Add Element button (iteration 17/100) at (229, 127) on xpath=//*[@onclick='addElement()']
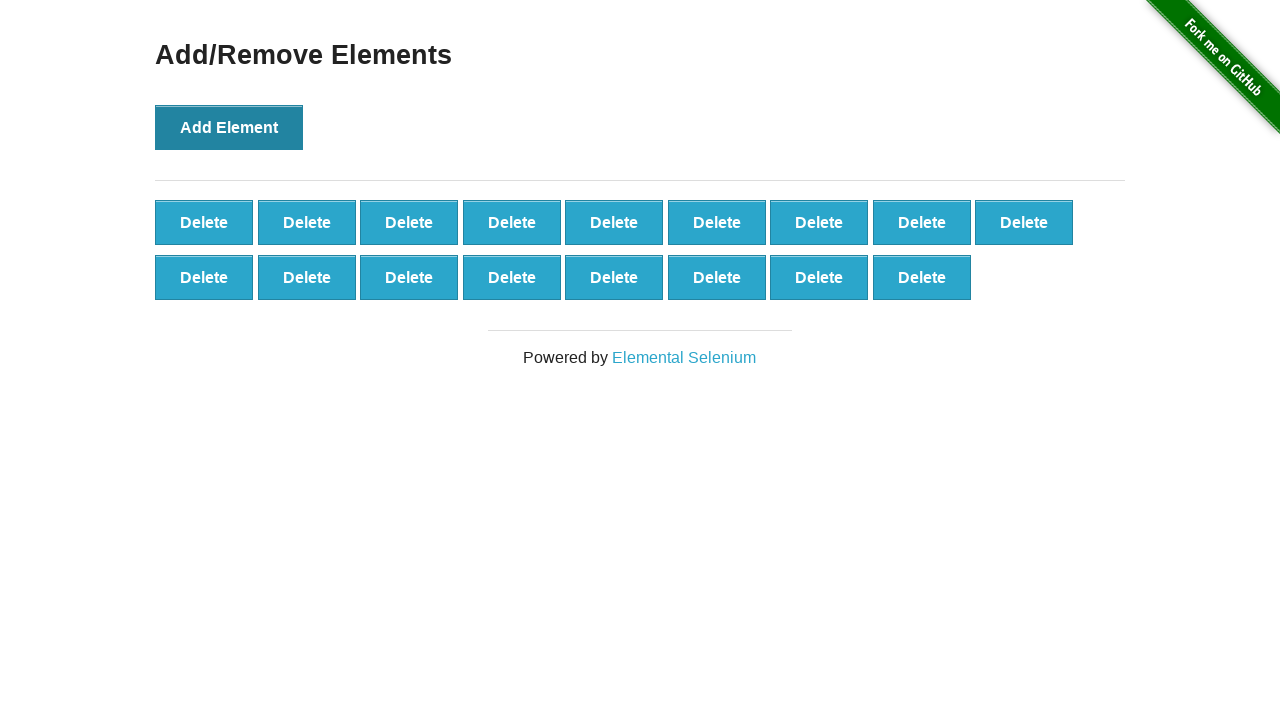

Clicked Add Element button (iteration 18/100) at (229, 127) on xpath=//*[@onclick='addElement()']
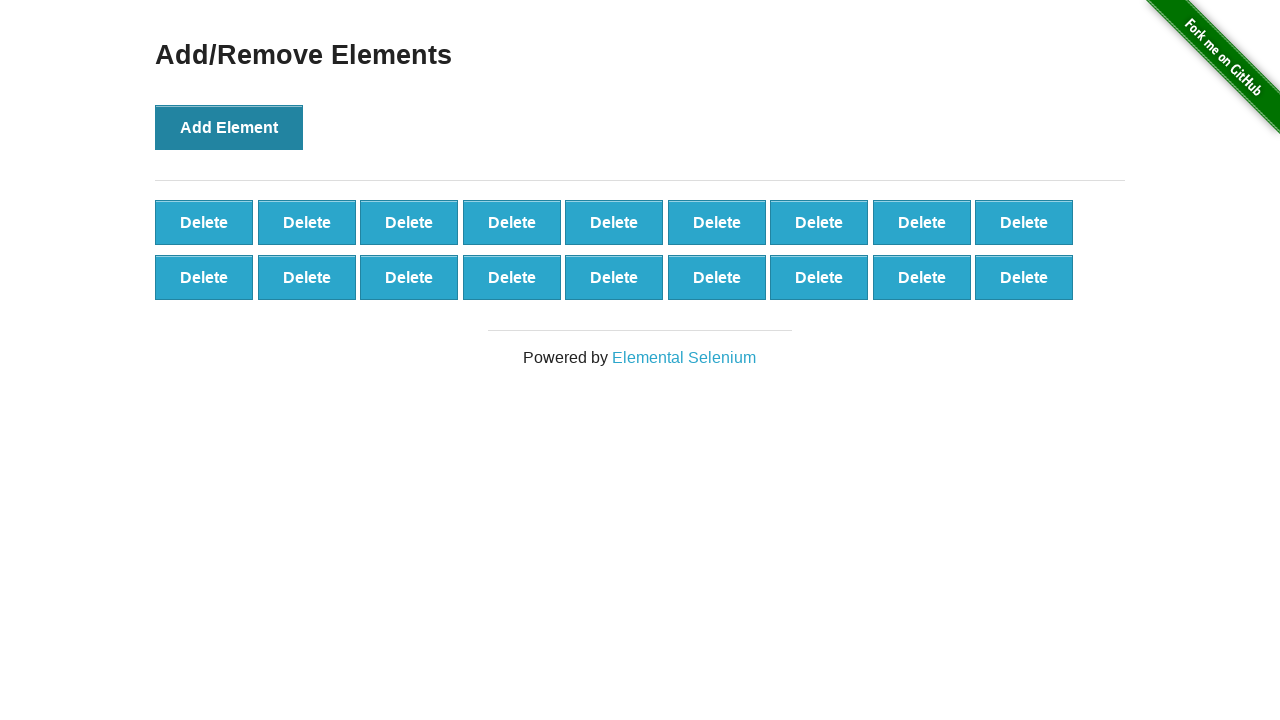

Clicked Add Element button (iteration 19/100) at (229, 127) on xpath=//*[@onclick='addElement()']
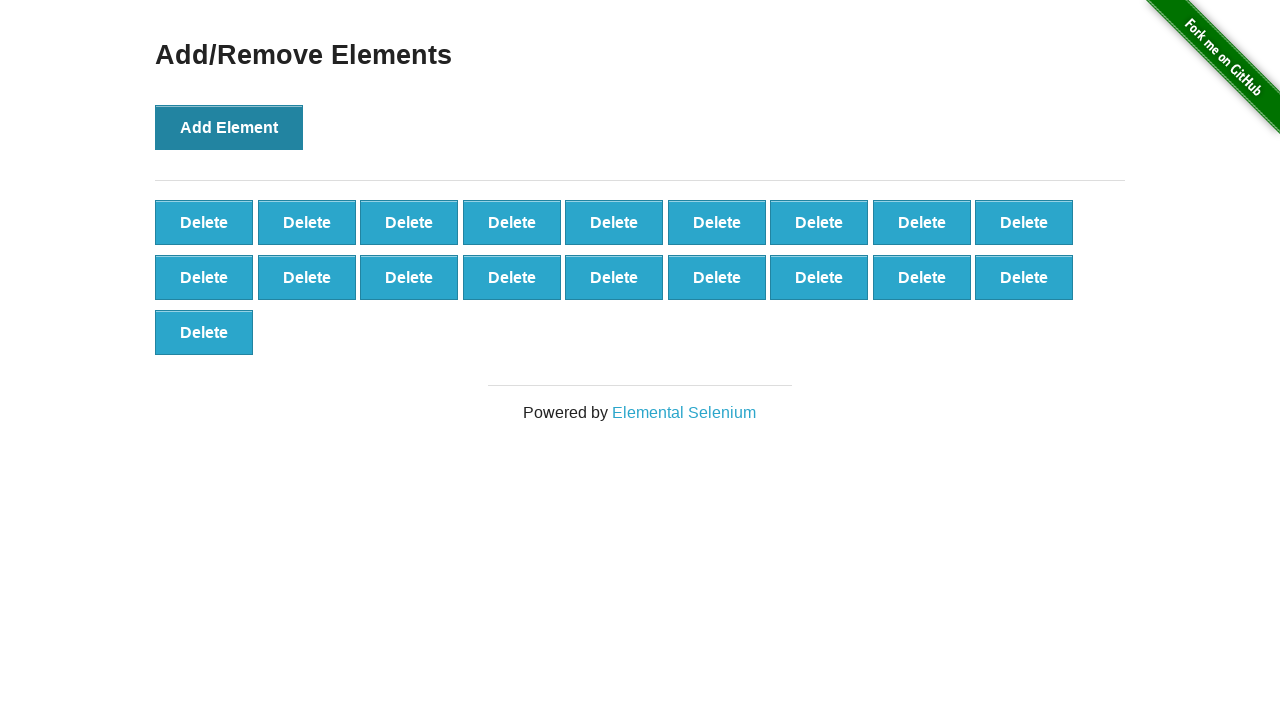

Clicked Add Element button (iteration 20/100) at (229, 127) on xpath=//*[@onclick='addElement()']
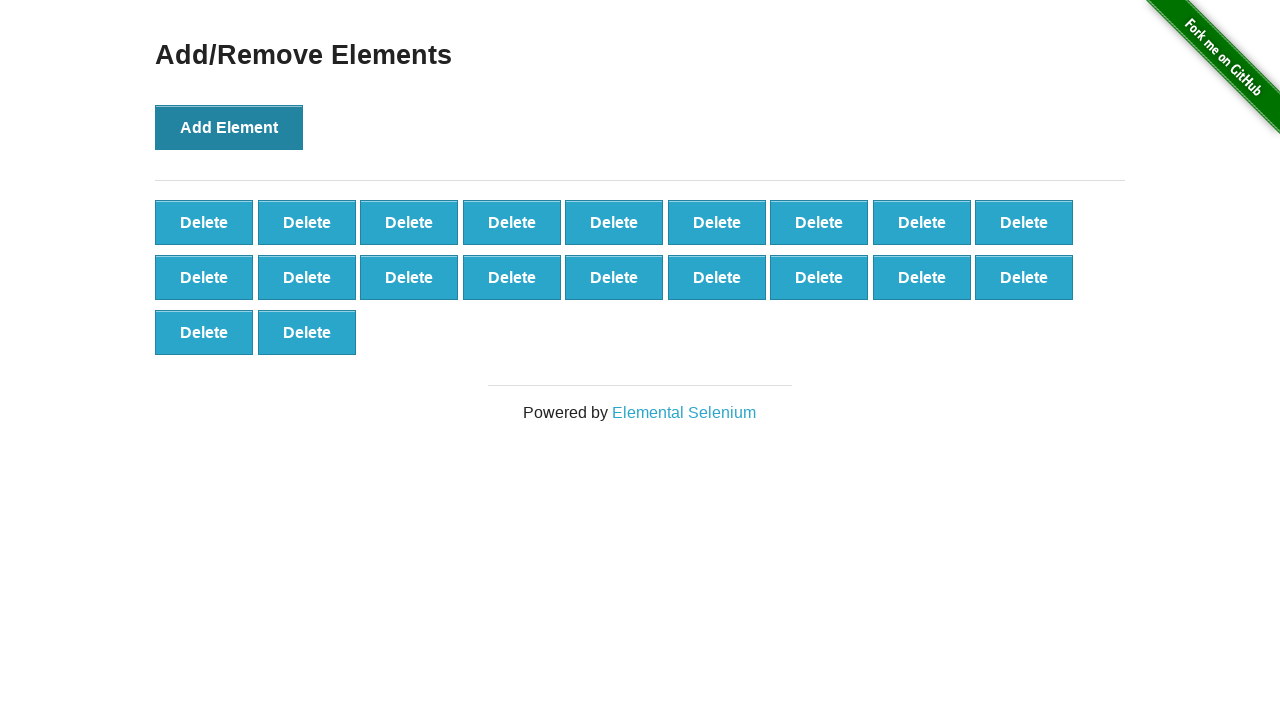

Clicked Add Element button (iteration 21/100) at (229, 127) on xpath=//*[@onclick='addElement()']
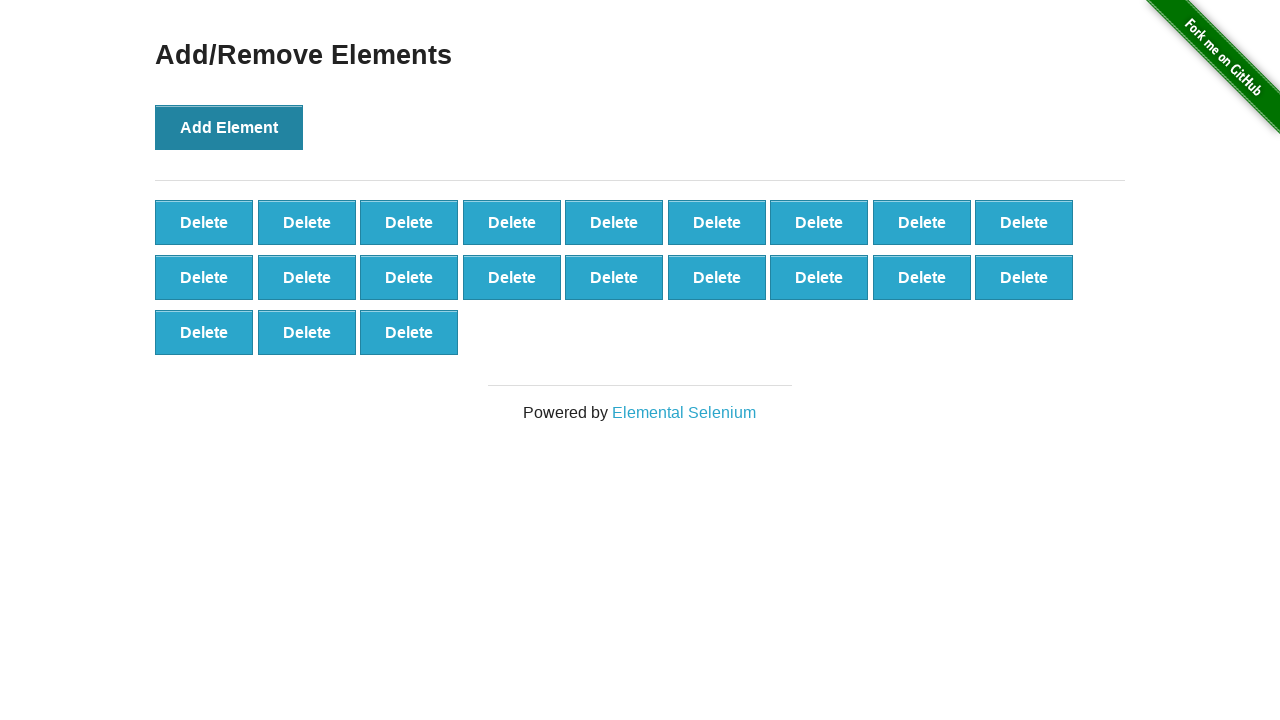

Clicked Add Element button (iteration 22/100) at (229, 127) on xpath=//*[@onclick='addElement()']
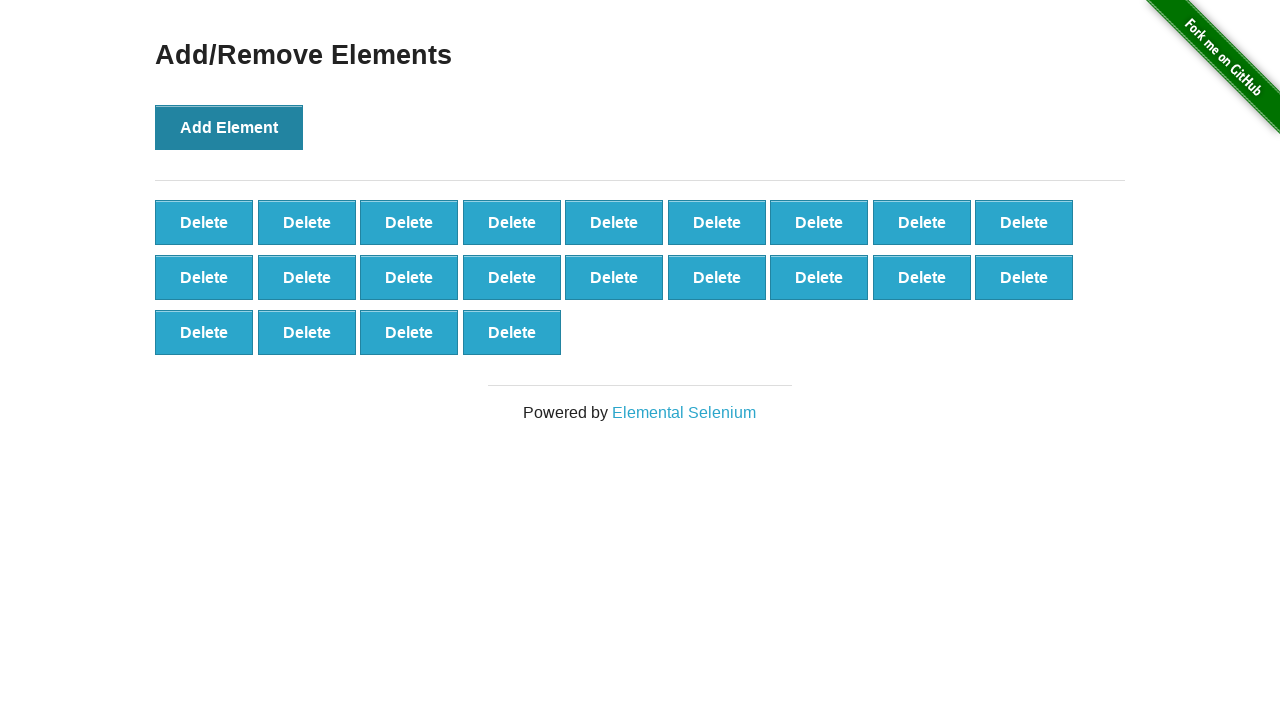

Clicked Add Element button (iteration 23/100) at (229, 127) on xpath=//*[@onclick='addElement()']
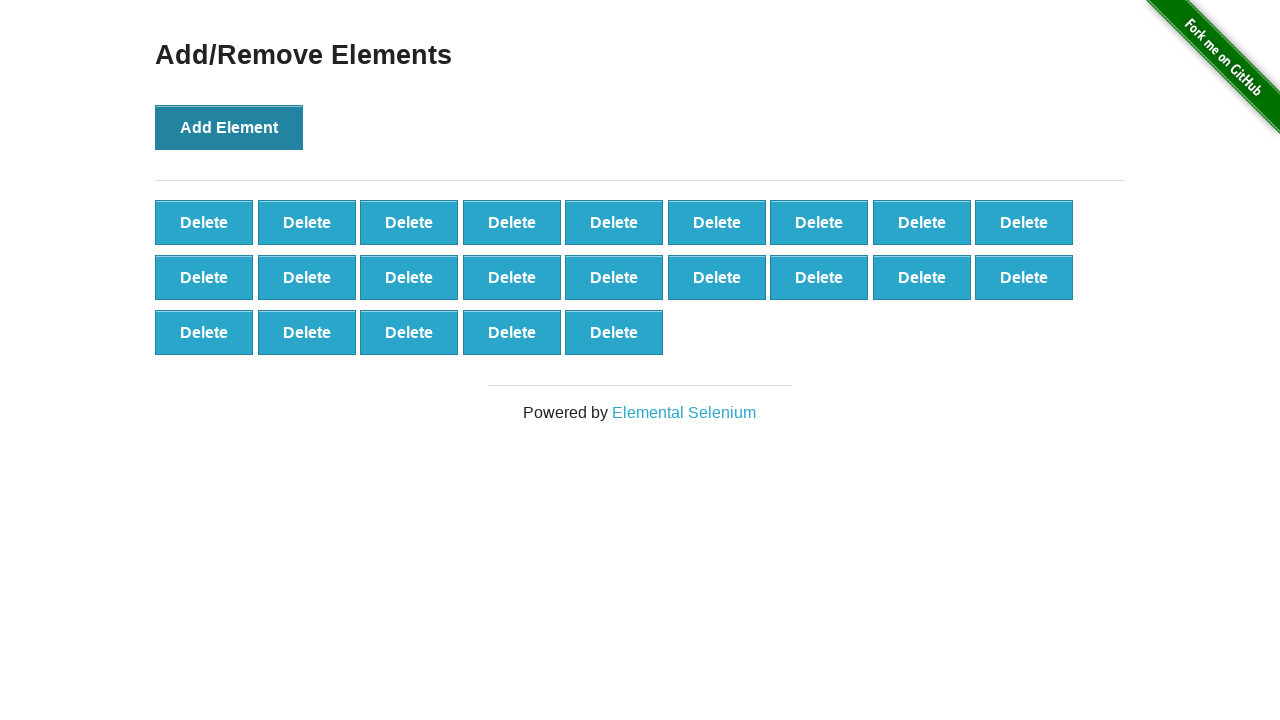

Clicked Add Element button (iteration 24/100) at (229, 127) on xpath=//*[@onclick='addElement()']
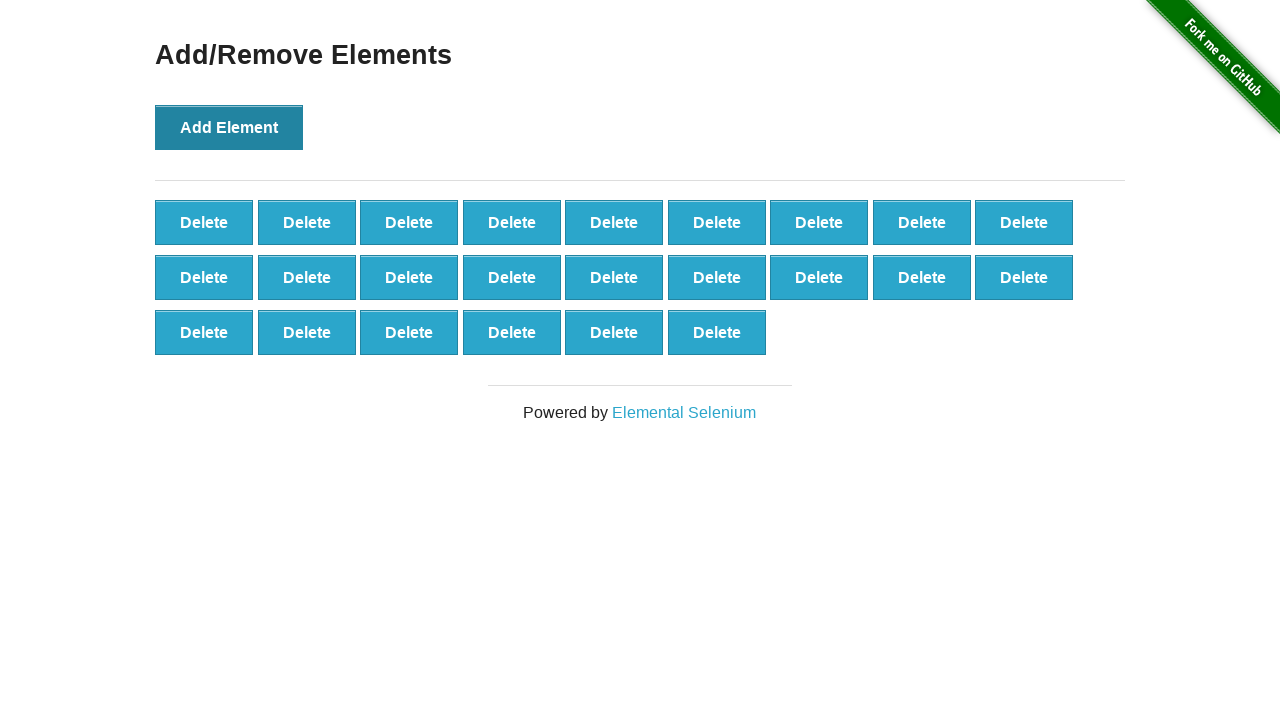

Clicked Add Element button (iteration 25/100) at (229, 127) on xpath=//*[@onclick='addElement()']
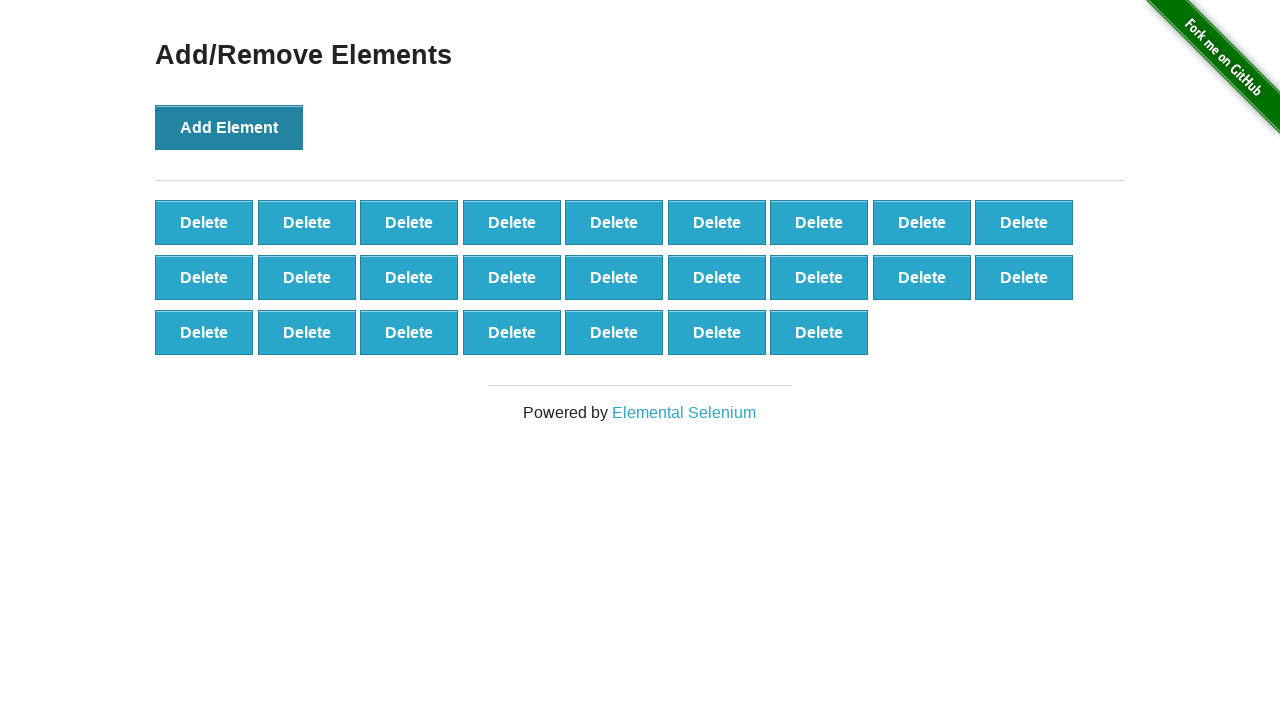

Clicked Add Element button (iteration 26/100) at (229, 127) on xpath=//*[@onclick='addElement()']
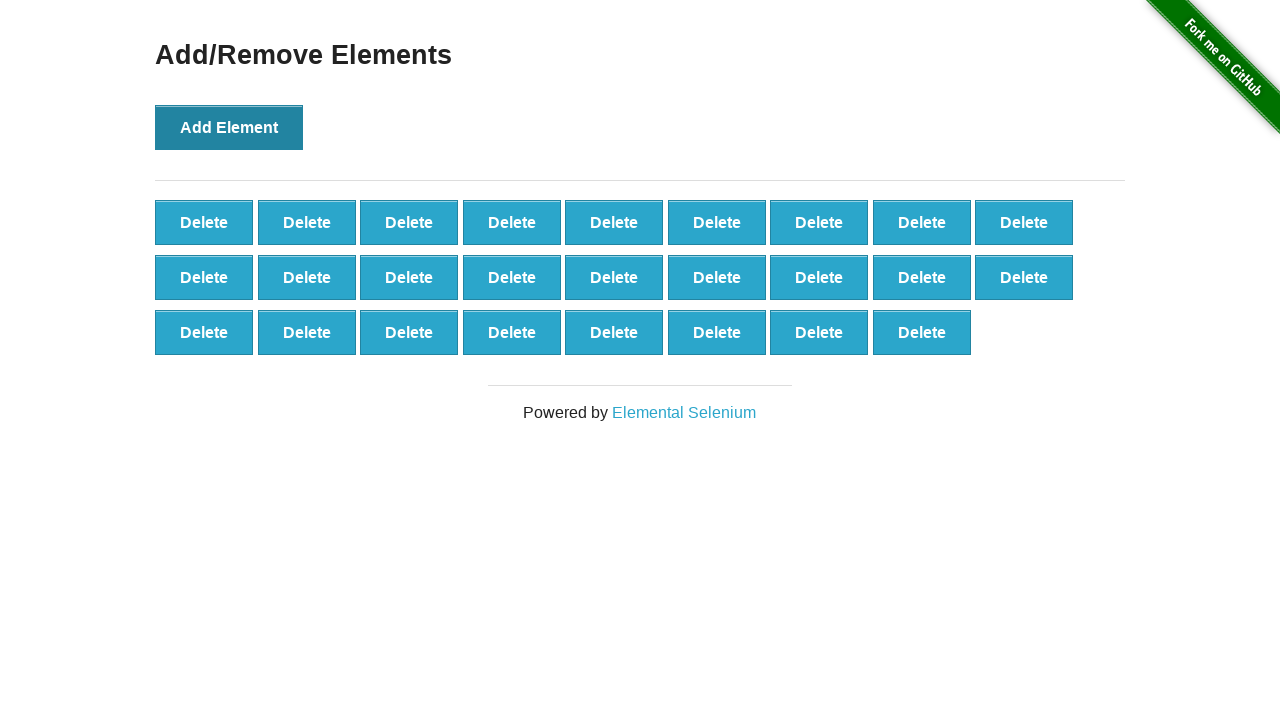

Clicked Add Element button (iteration 27/100) at (229, 127) on xpath=//*[@onclick='addElement()']
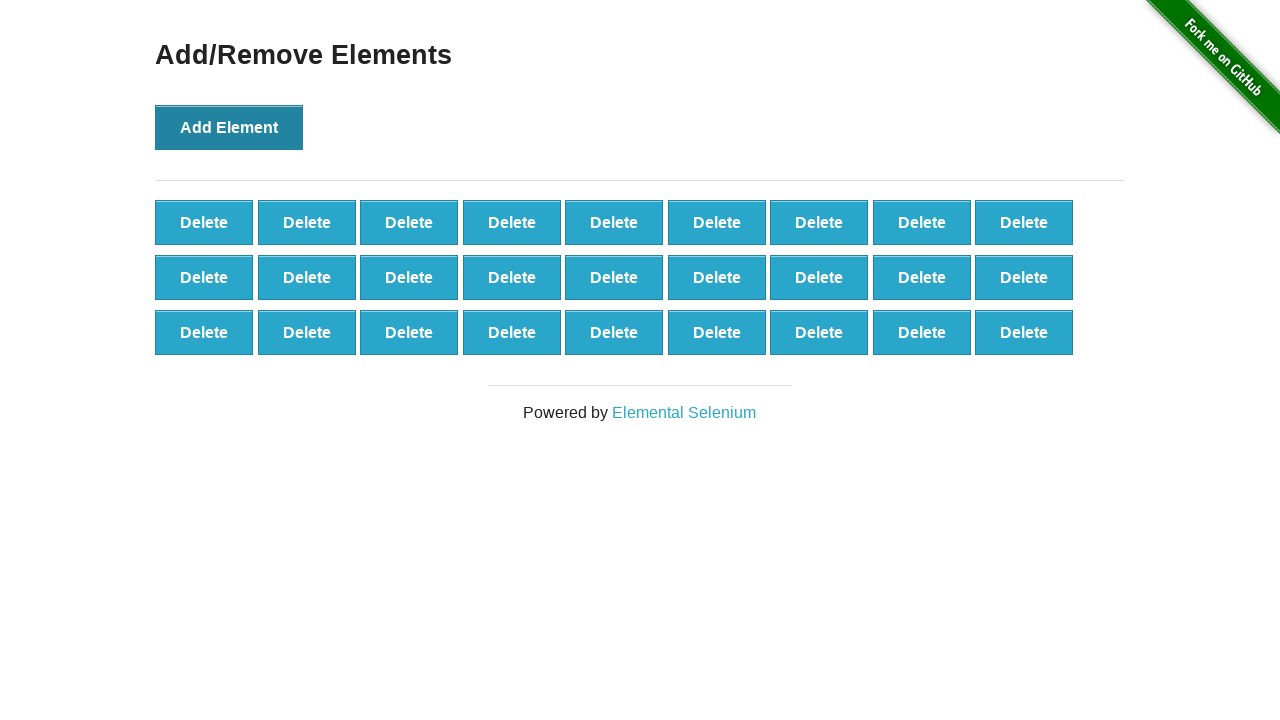

Clicked Add Element button (iteration 28/100) at (229, 127) on xpath=//*[@onclick='addElement()']
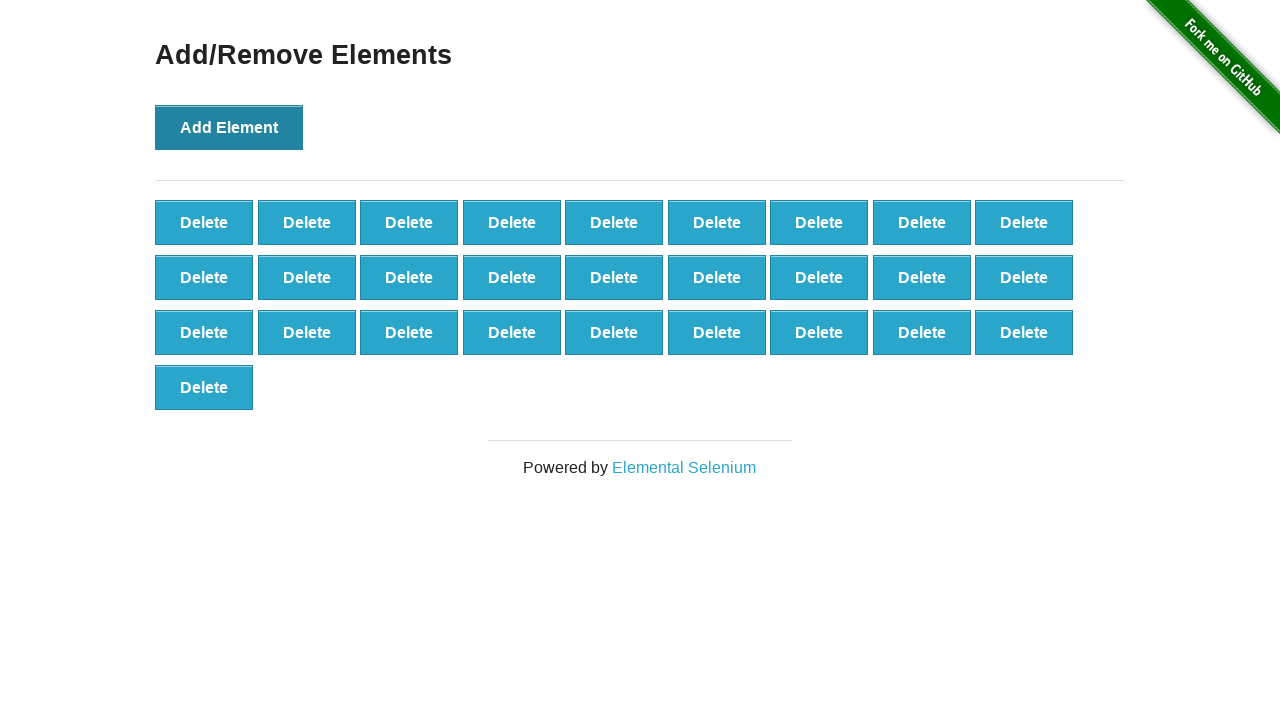

Clicked Add Element button (iteration 29/100) at (229, 127) on xpath=//*[@onclick='addElement()']
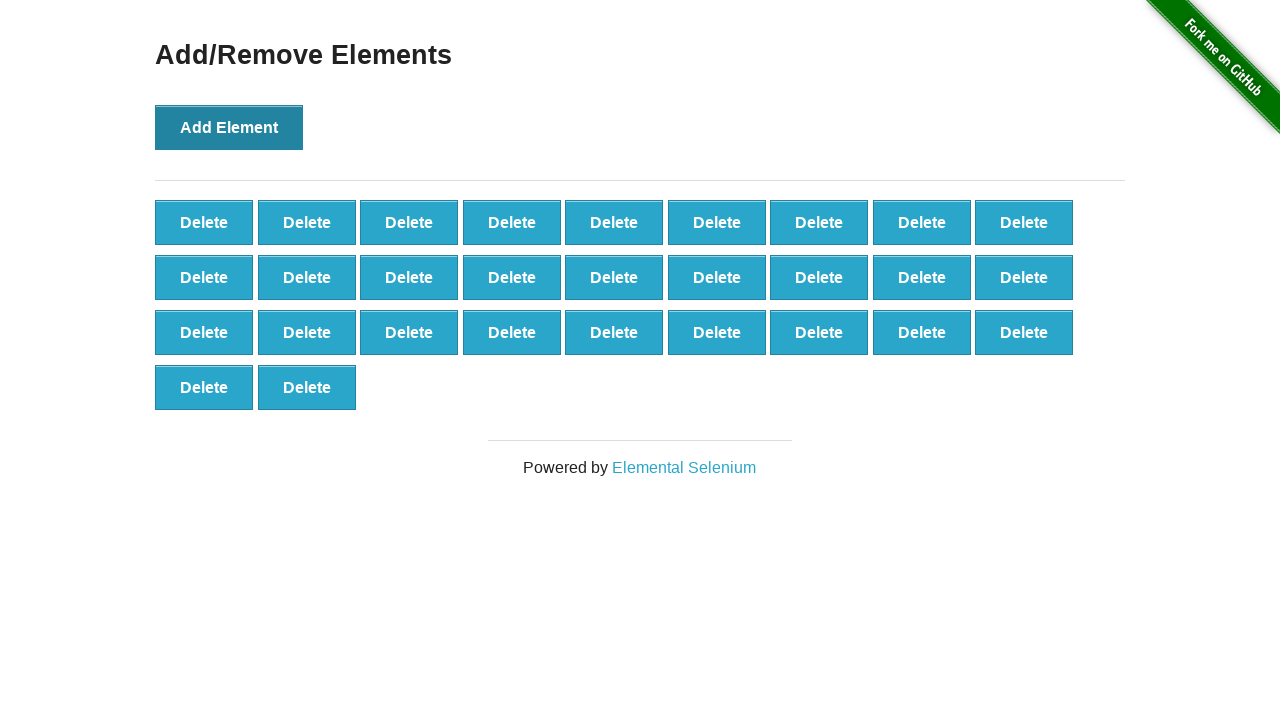

Clicked Add Element button (iteration 30/100) at (229, 127) on xpath=//*[@onclick='addElement()']
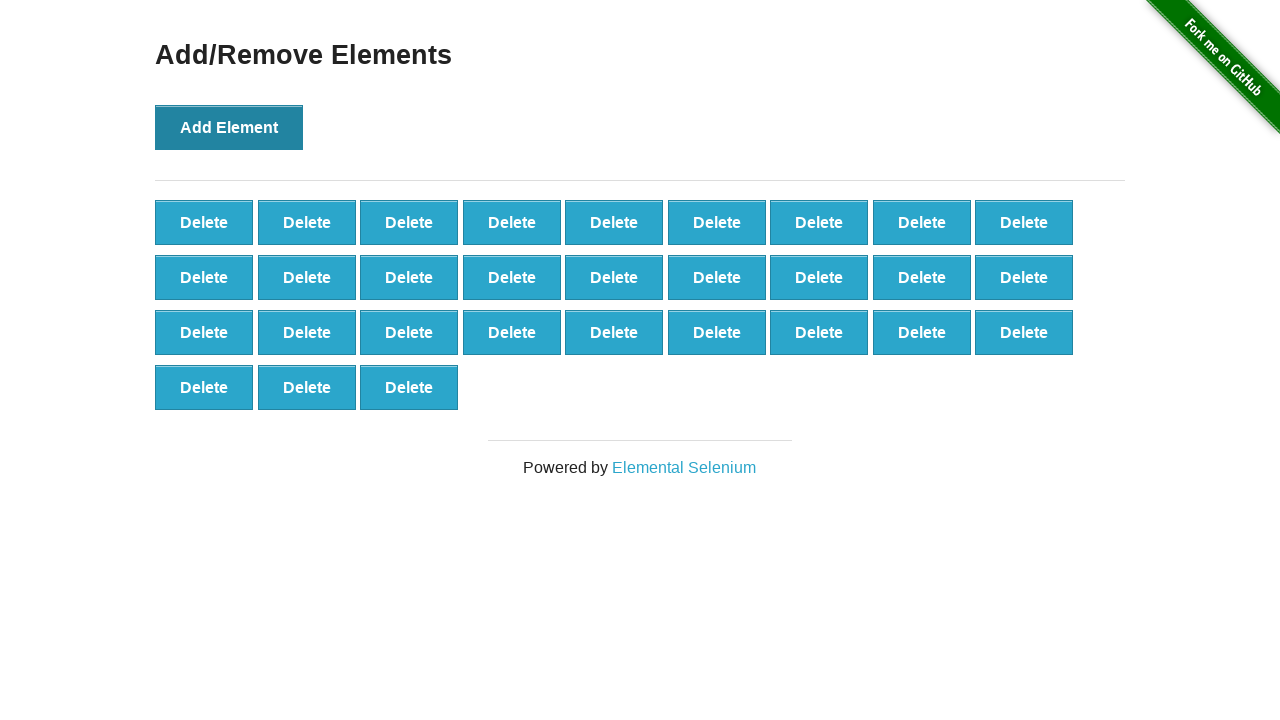

Clicked Add Element button (iteration 31/100) at (229, 127) on xpath=//*[@onclick='addElement()']
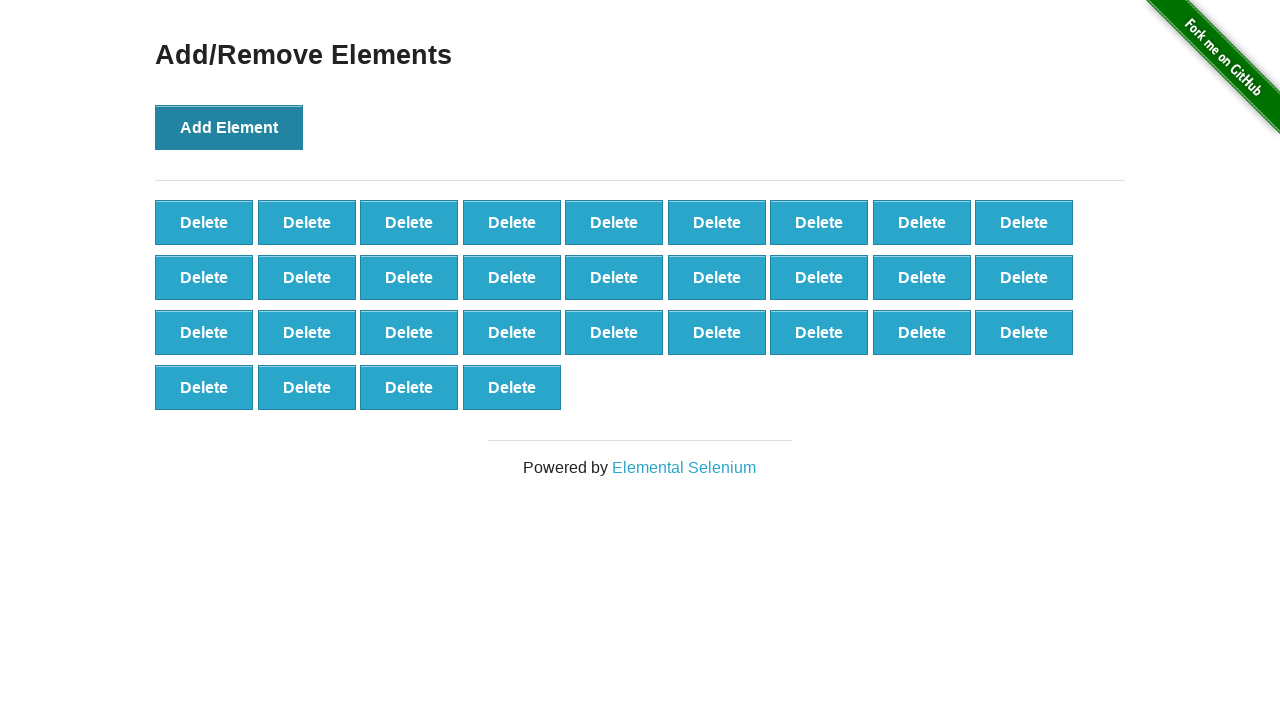

Clicked Add Element button (iteration 32/100) at (229, 127) on xpath=//*[@onclick='addElement()']
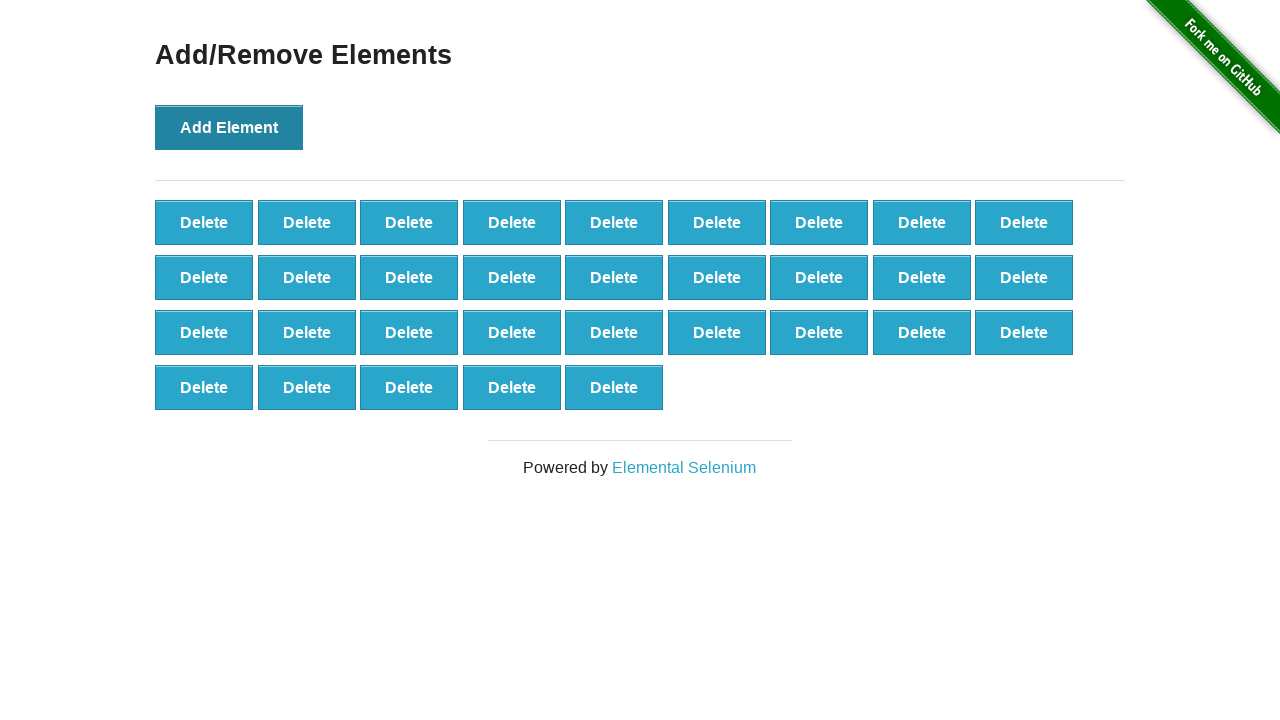

Clicked Add Element button (iteration 33/100) at (229, 127) on xpath=//*[@onclick='addElement()']
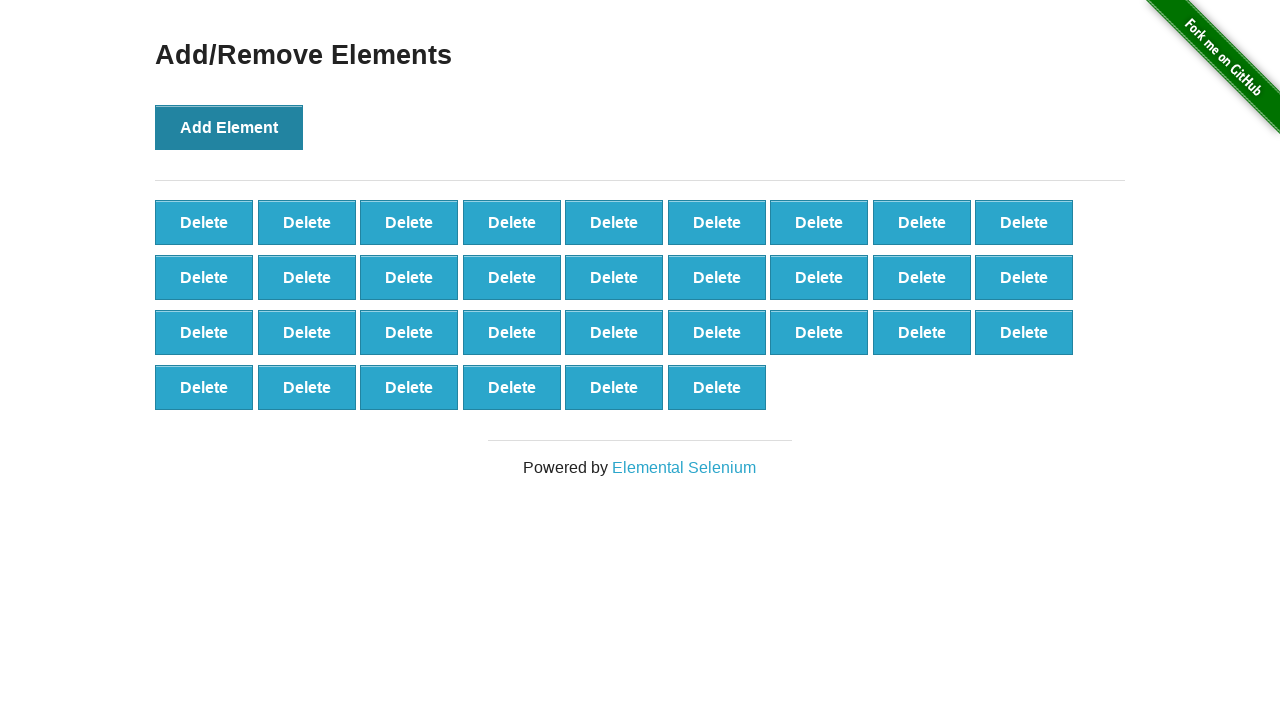

Clicked Add Element button (iteration 34/100) at (229, 127) on xpath=//*[@onclick='addElement()']
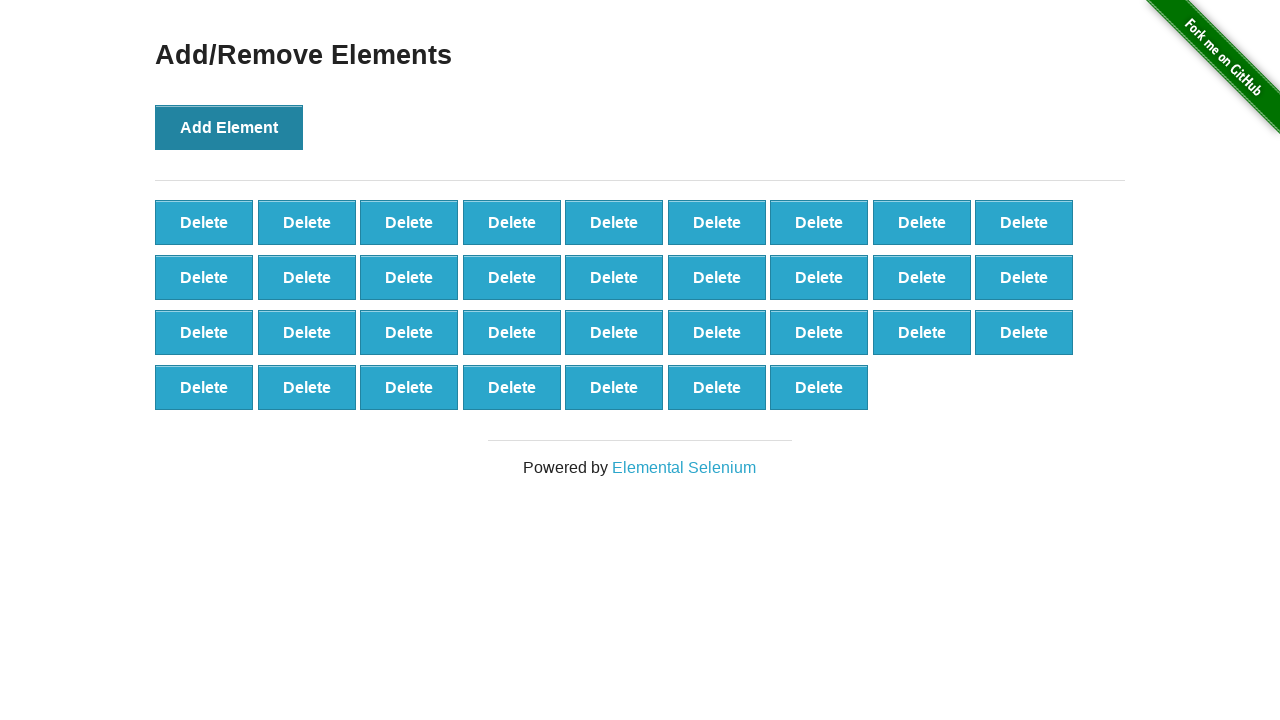

Clicked Add Element button (iteration 35/100) at (229, 127) on xpath=//*[@onclick='addElement()']
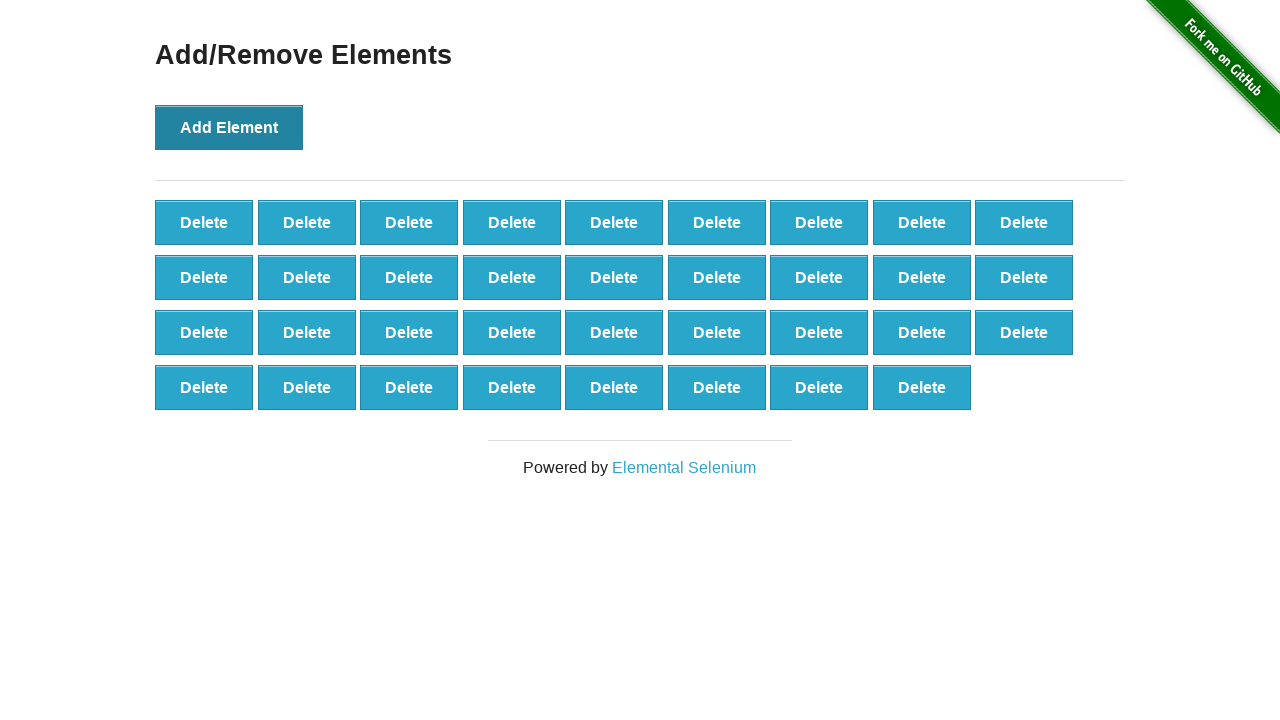

Clicked Add Element button (iteration 36/100) at (229, 127) on xpath=//*[@onclick='addElement()']
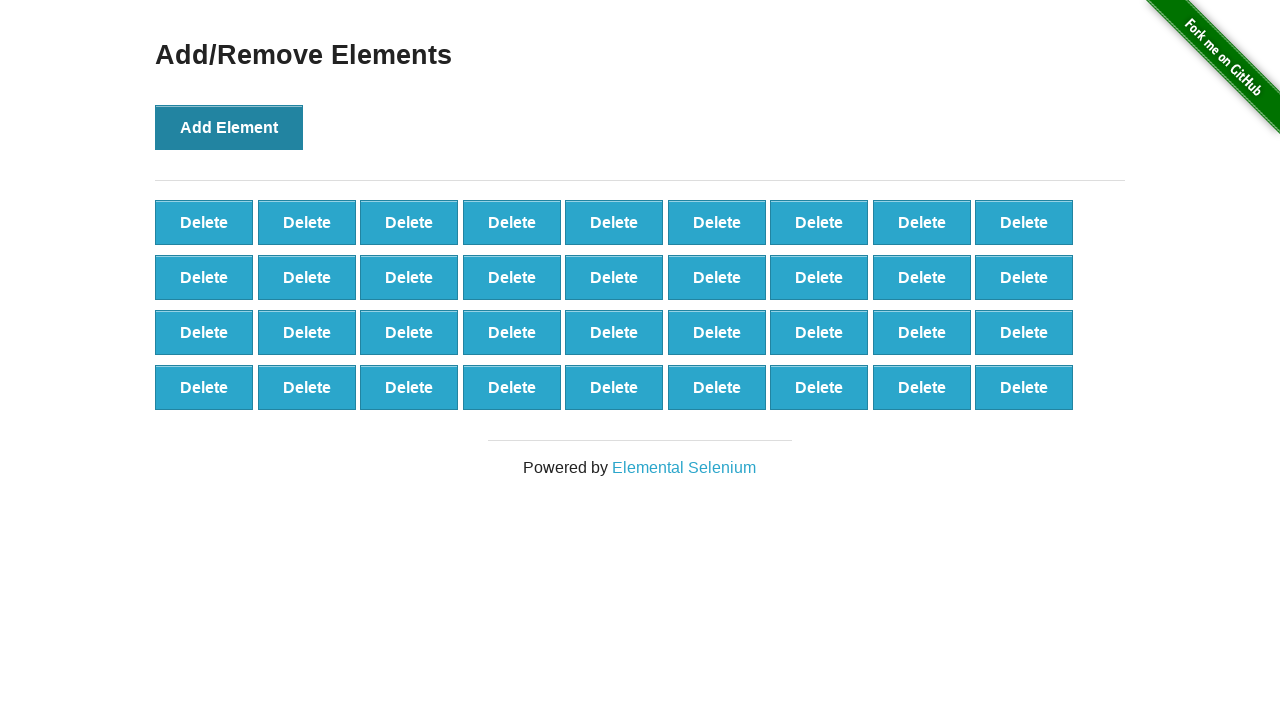

Clicked Add Element button (iteration 37/100) at (229, 127) on xpath=//*[@onclick='addElement()']
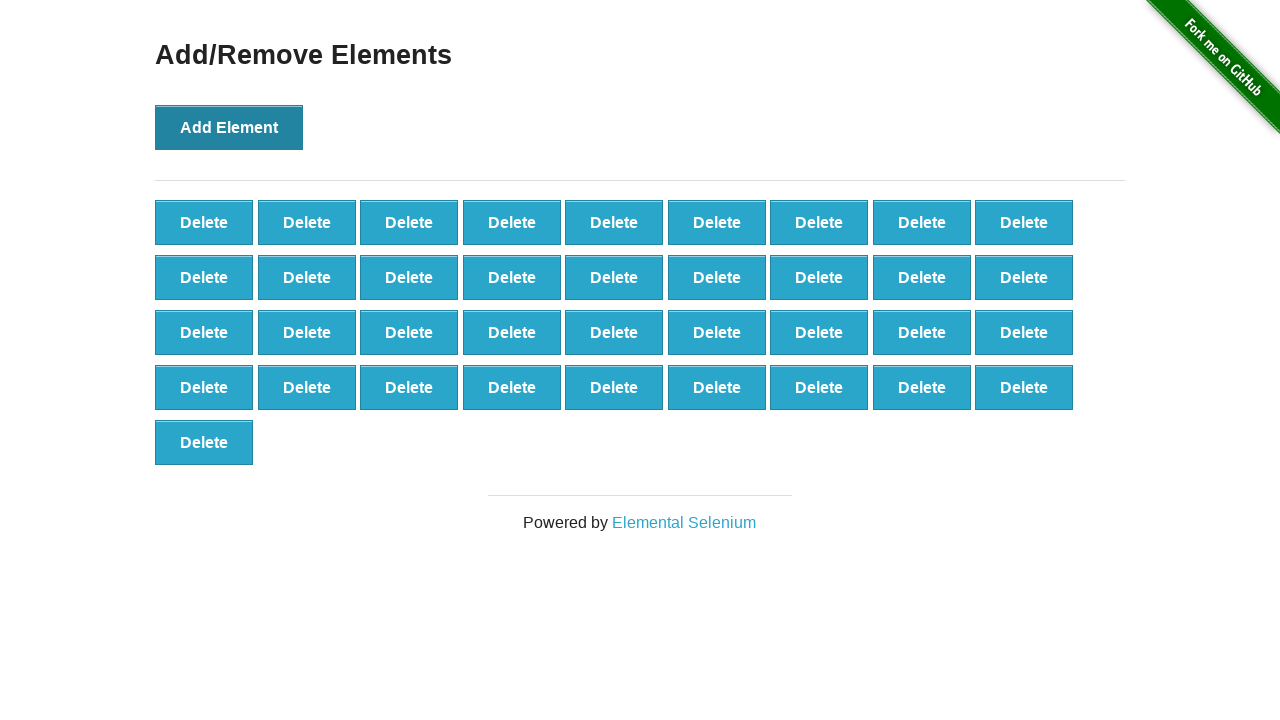

Clicked Add Element button (iteration 38/100) at (229, 127) on xpath=//*[@onclick='addElement()']
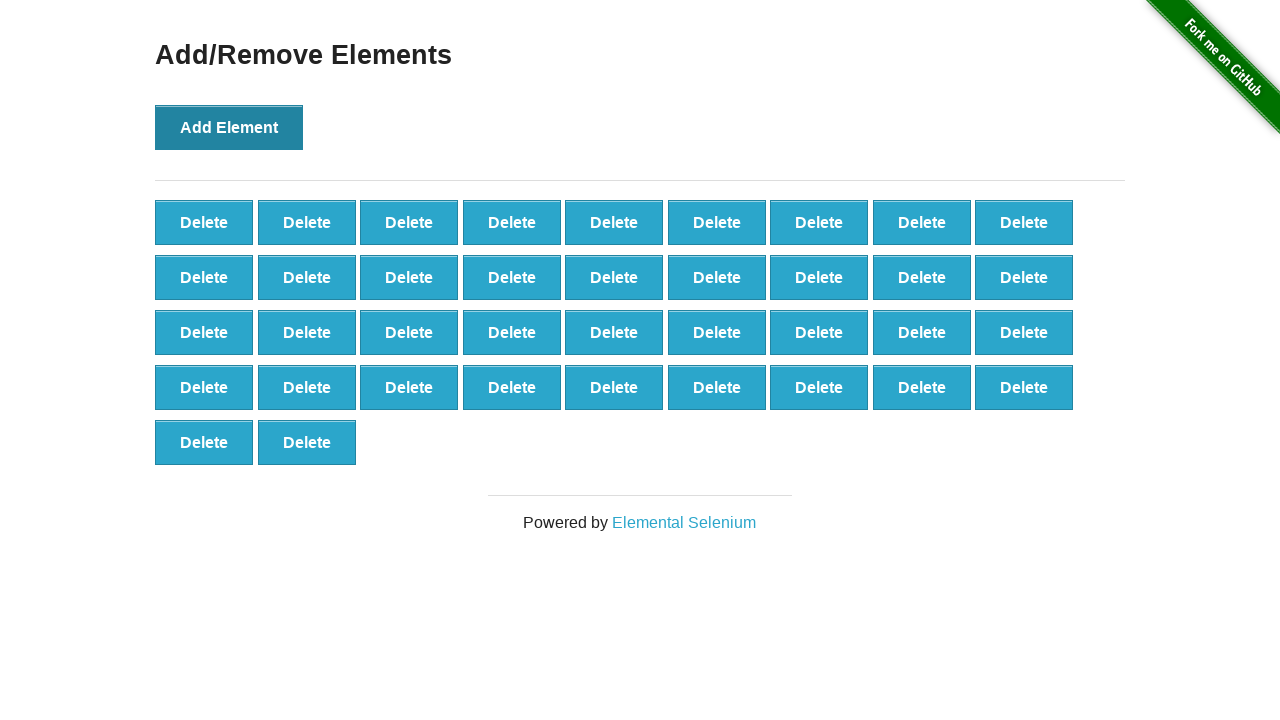

Clicked Add Element button (iteration 39/100) at (229, 127) on xpath=//*[@onclick='addElement()']
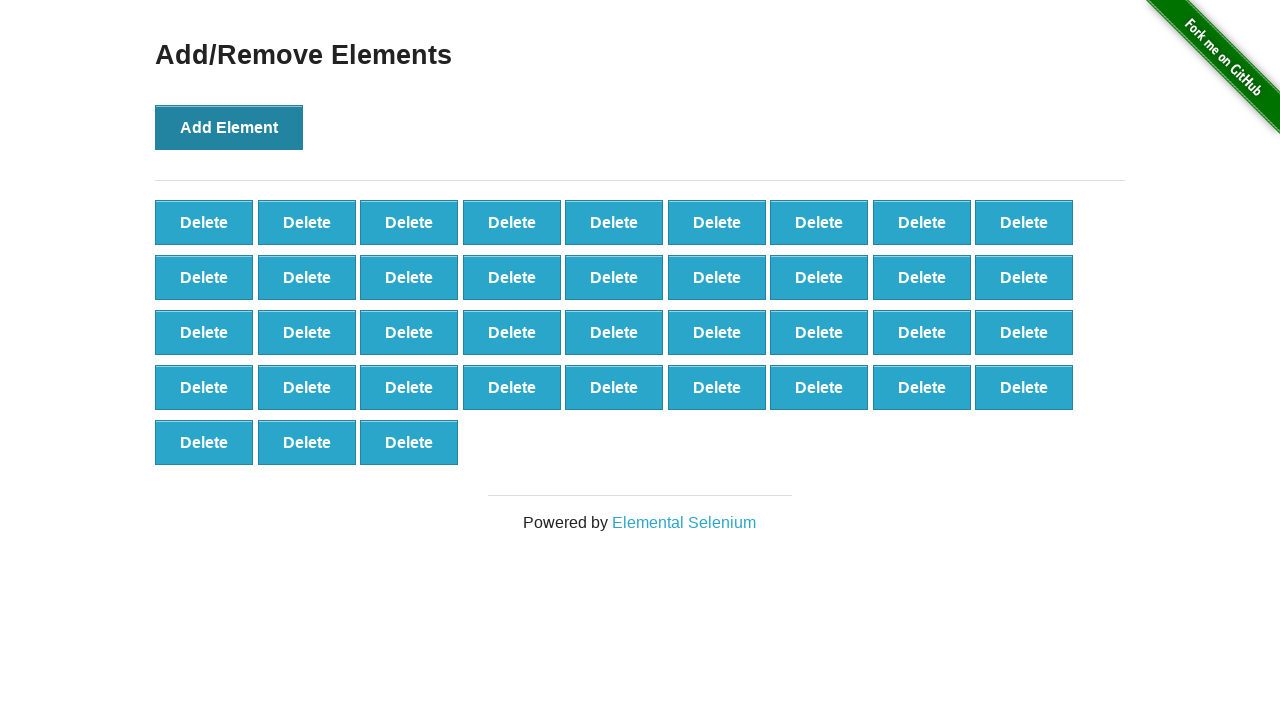

Clicked Add Element button (iteration 40/100) at (229, 127) on xpath=//*[@onclick='addElement()']
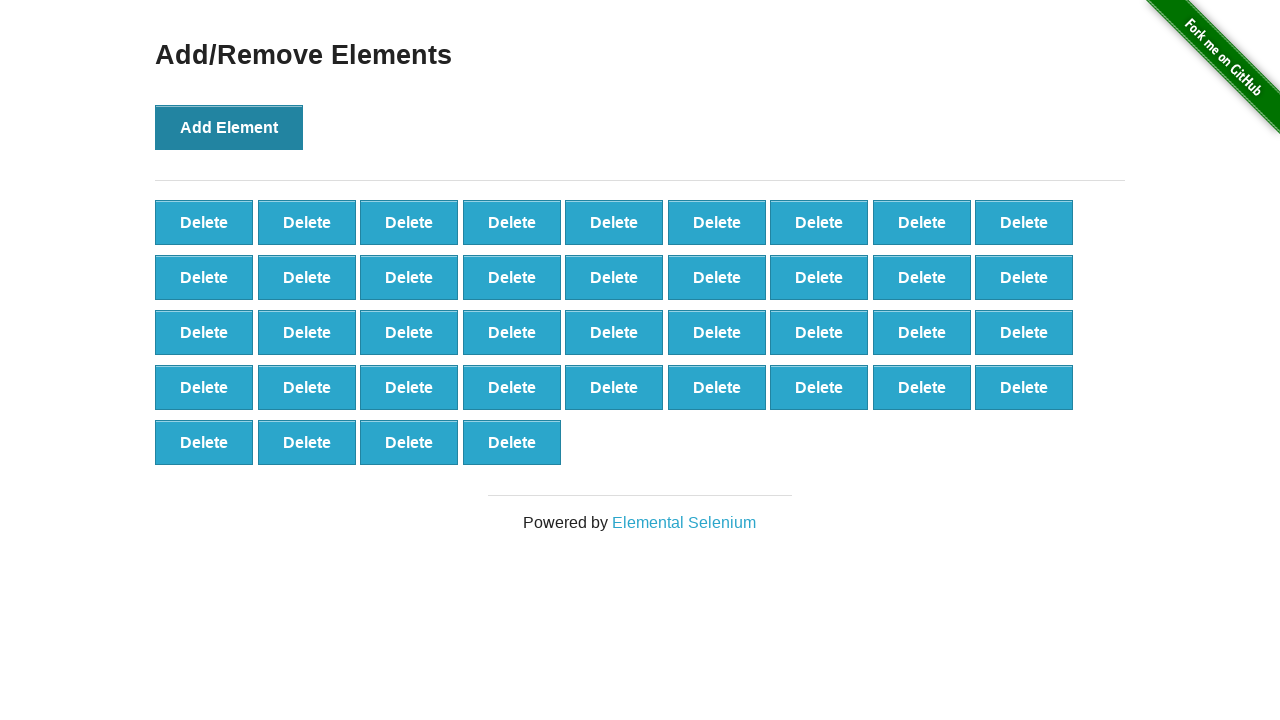

Clicked Add Element button (iteration 41/100) at (229, 127) on xpath=//*[@onclick='addElement()']
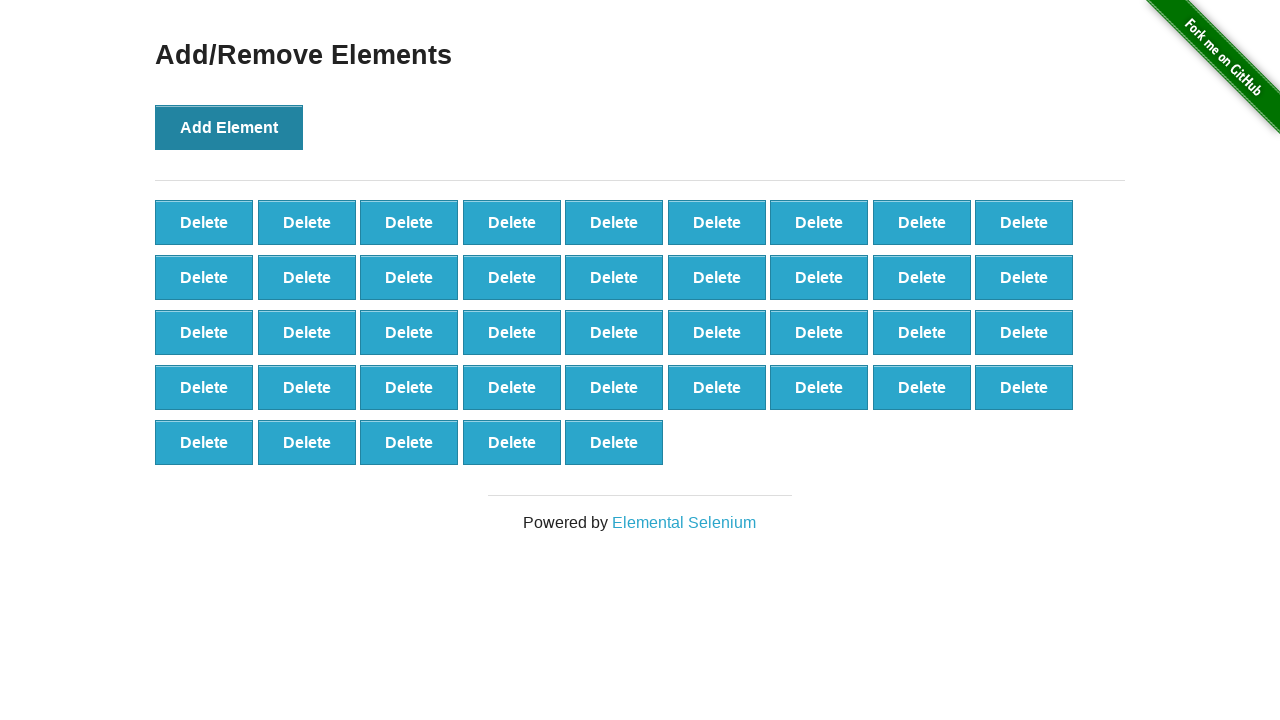

Clicked Add Element button (iteration 42/100) at (229, 127) on xpath=//*[@onclick='addElement()']
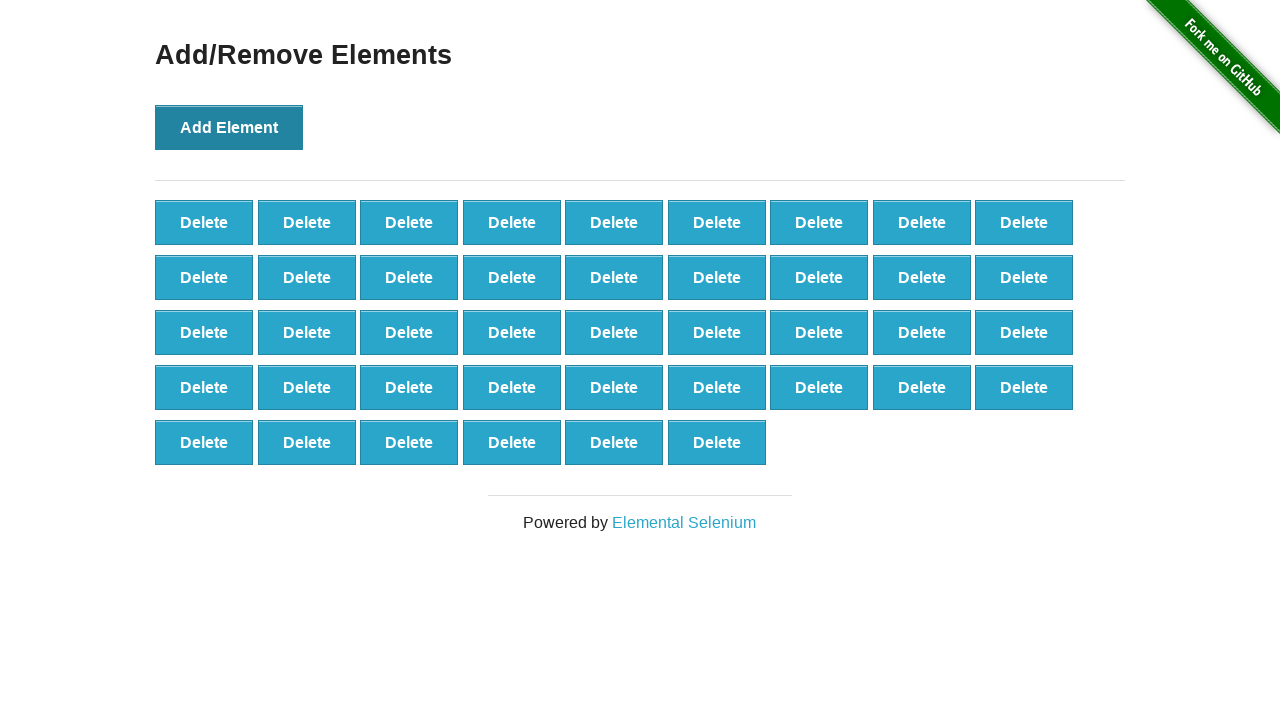

Clicked Add Element button (iteration 43/100) at (229, 127) on xpath=//*[@onclick='addElement()']
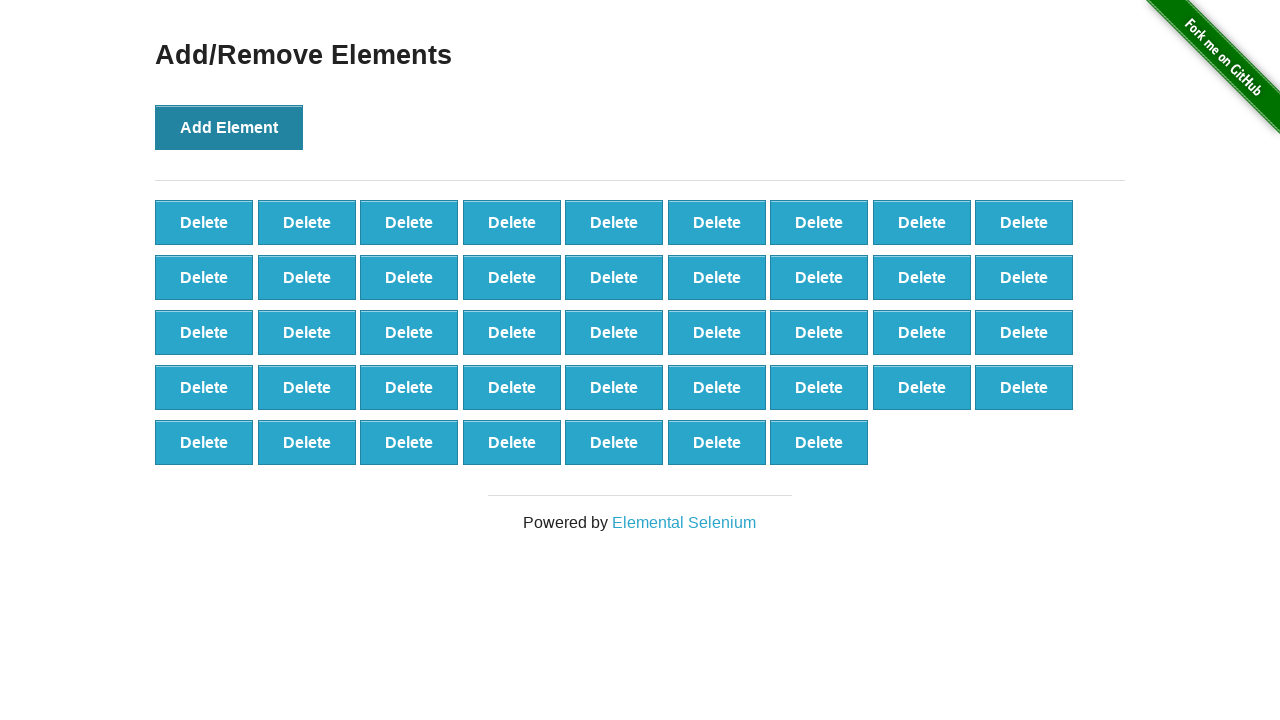

Clicked Add Element button (iteration 44/100) at (229, 127) on xpath=//*[@onclick='addElement()']
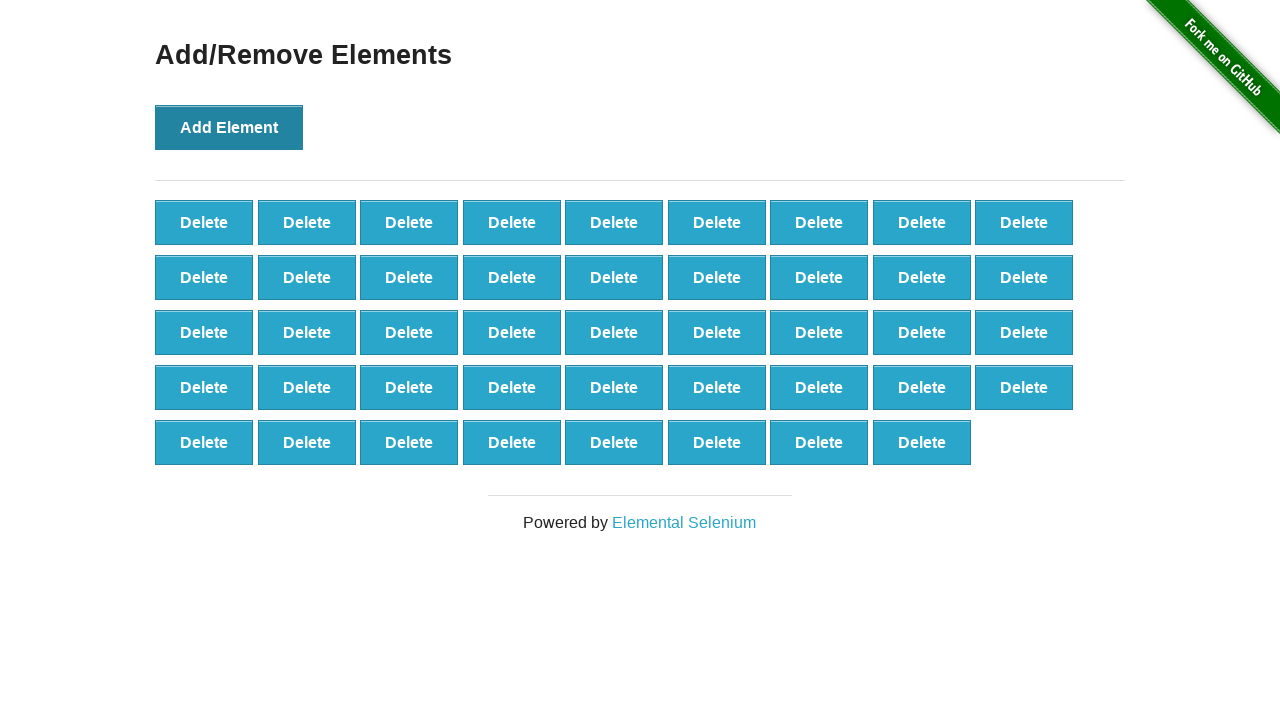

Clicked Add Element button (iteration 45/100) at (229, 127) on xpath=//*[@onclick='addElement()']
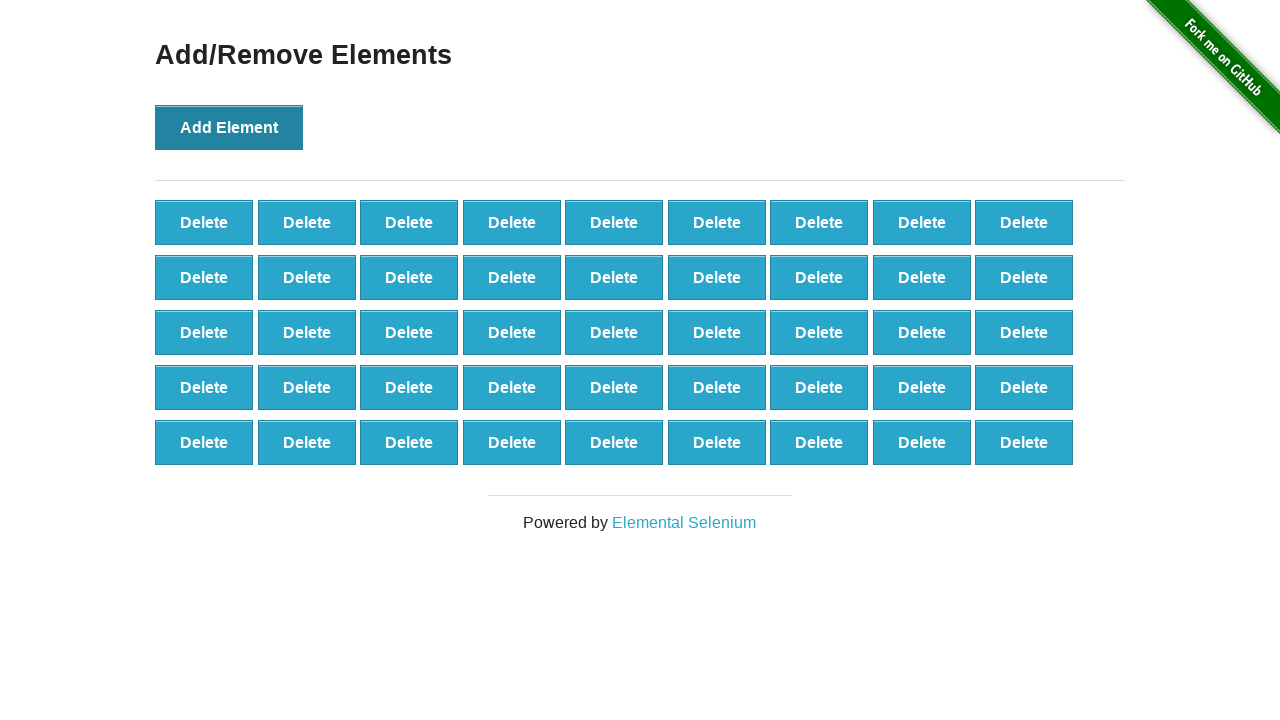

Clicked Add Element button (iteration 46/100) at (229, 127) on xpath=//*[@onclick='addElement()']
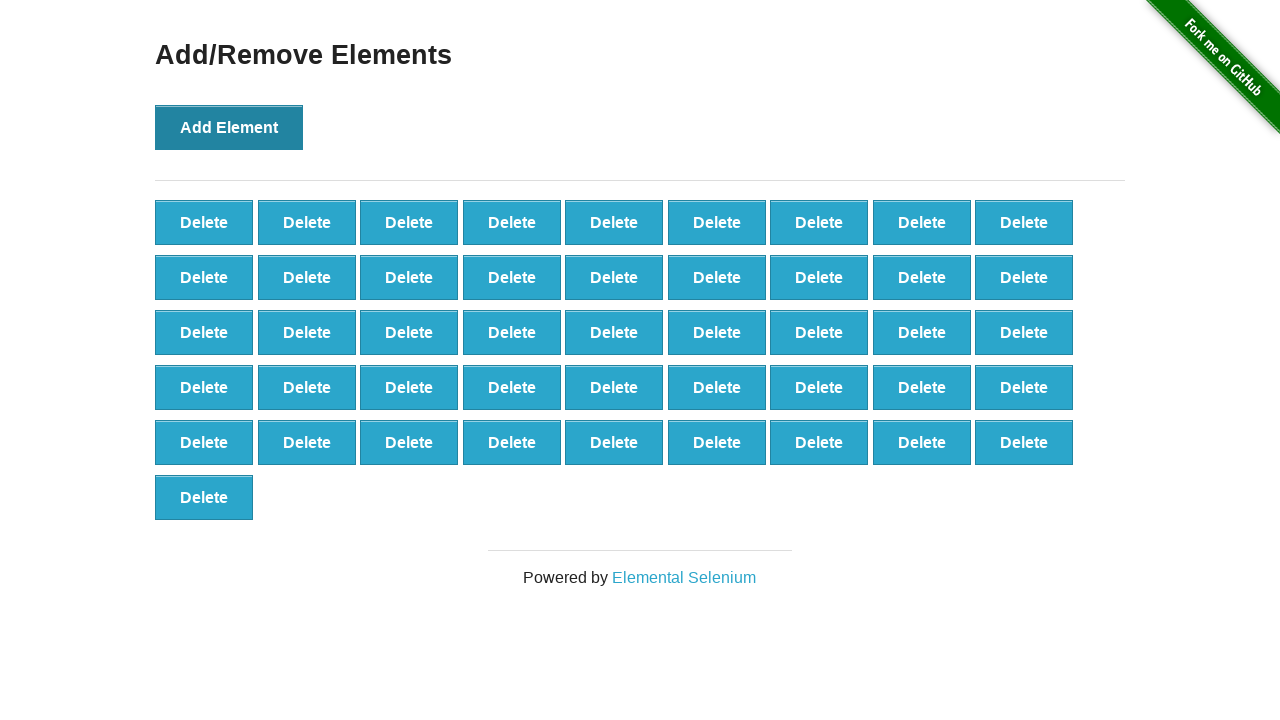

Clicked Add Element button (iteration 47/100) at (229, 127) on xpath=//*[@onclick='addElement()']
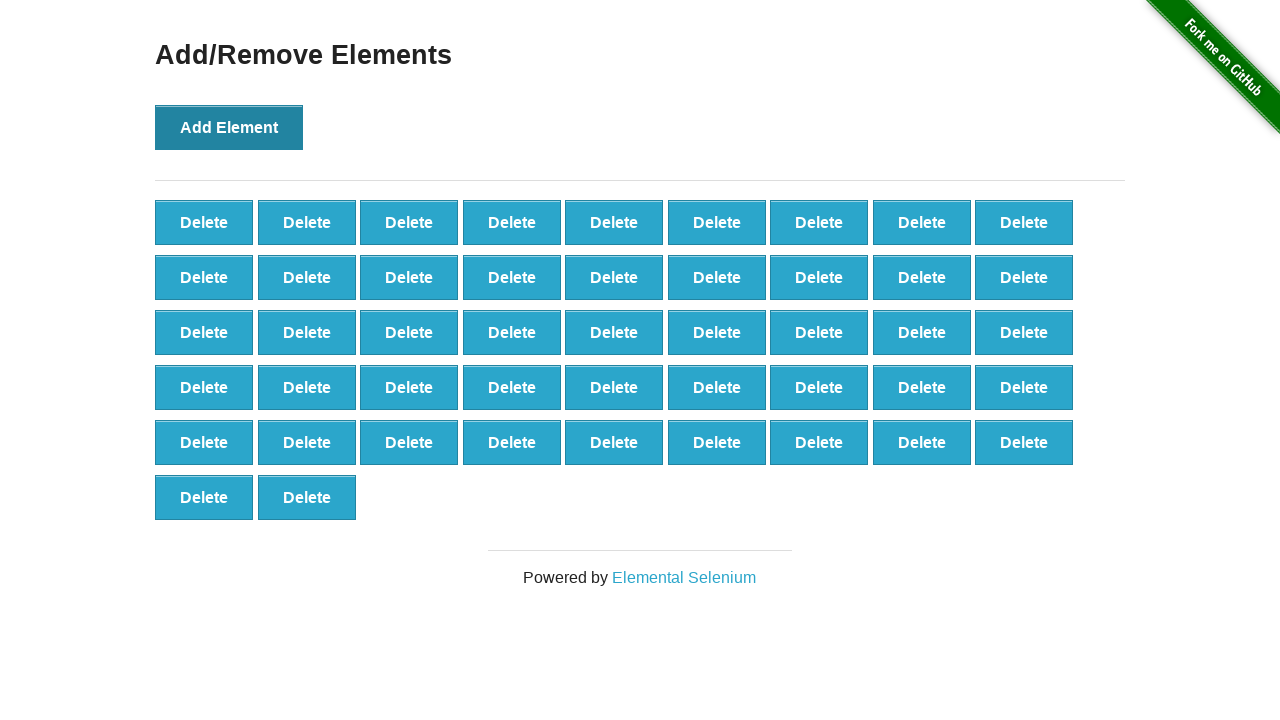

Clicked Add Element button (iteration 48/100) at (229, 127) on xpath=//*[@onclick='addElement()']
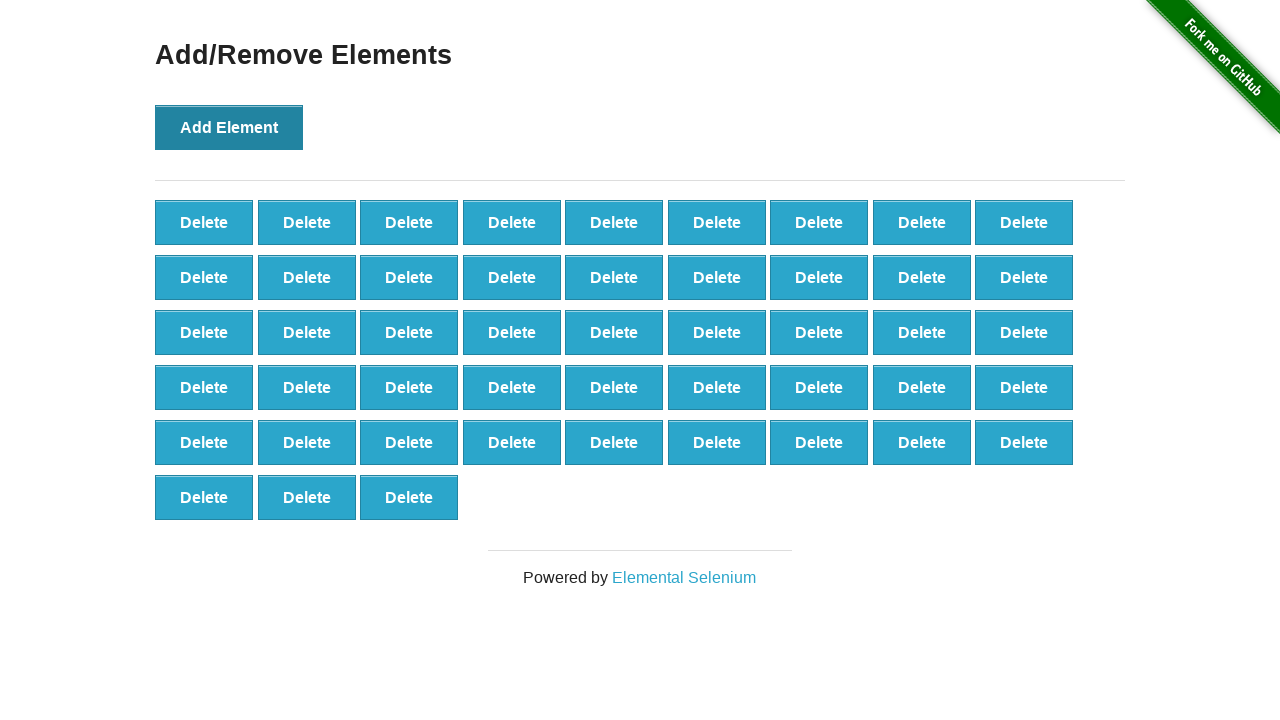

Clicked Add Element button (iteration 49/100) at (229, 127) on xpath=//*[@onclick='addElement()']
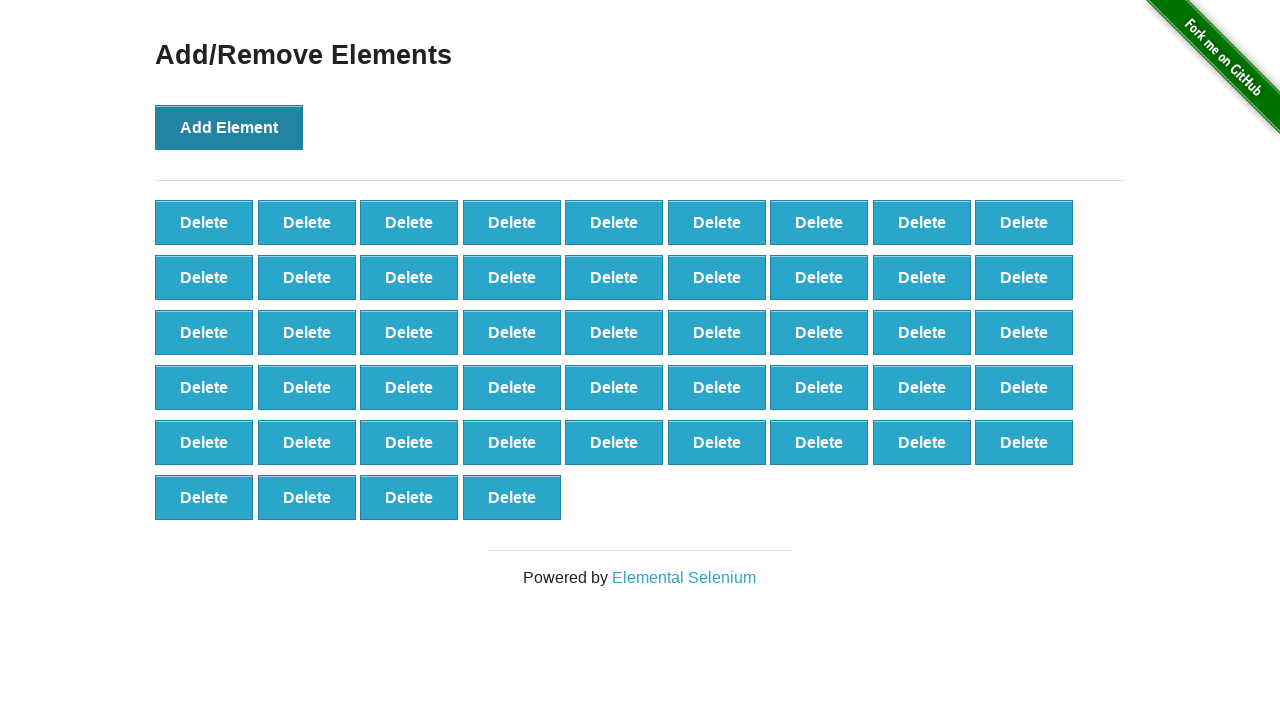

Clicked Add Element button (iteration 50/100) at (229, 127) on xpath=//*[@onclick='addElement()']
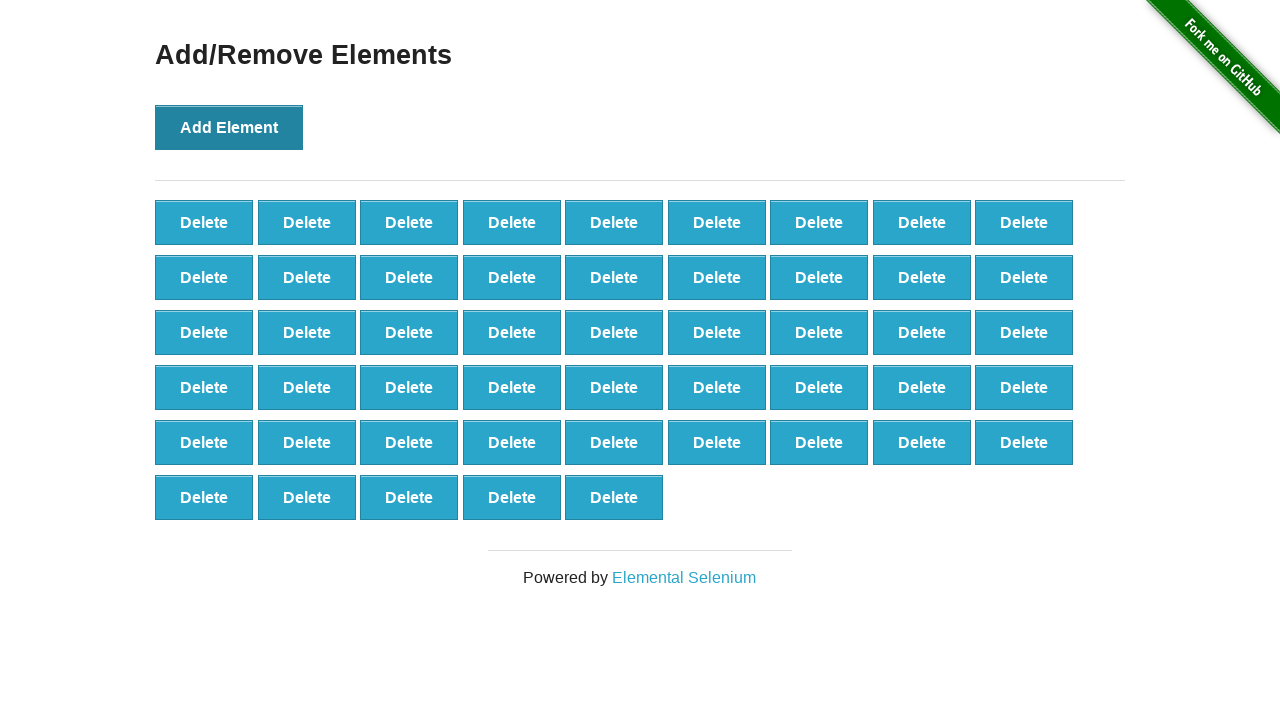

Clicked Add Element button (iteration 51/100) at (229, 127) on xpath=//*[@onclick='addElement()']
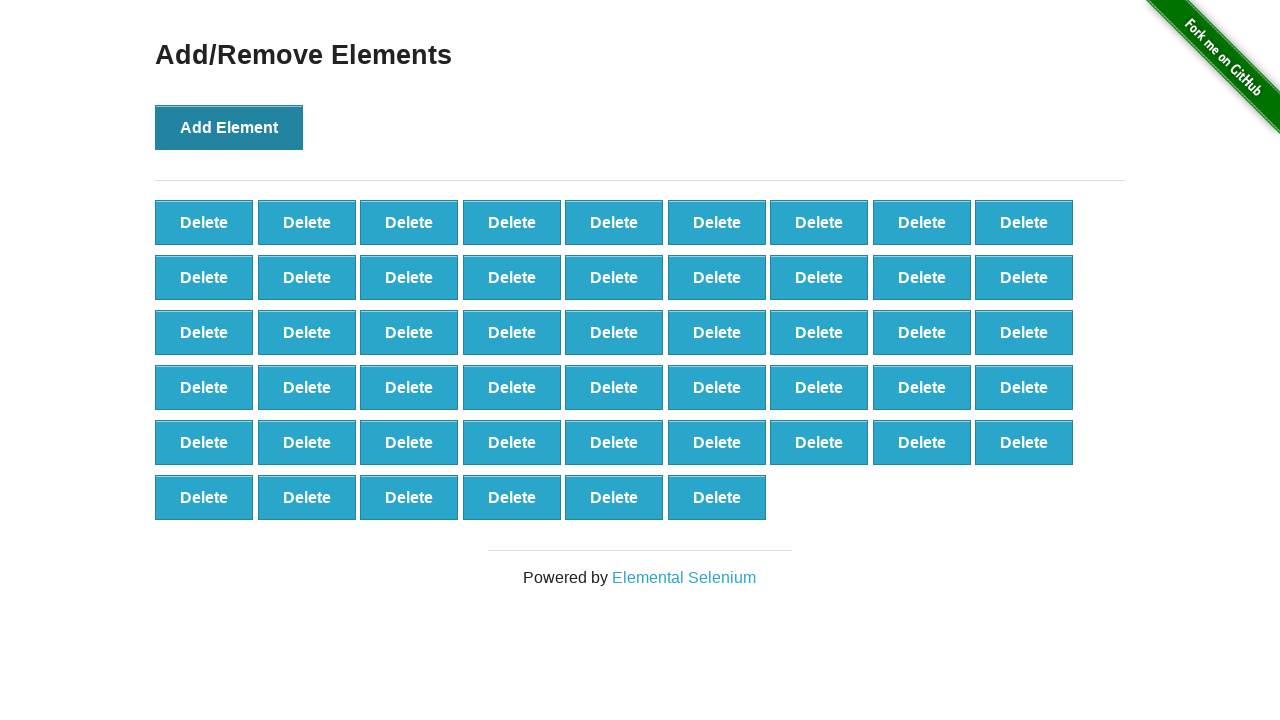

Clicked Add Element button (iteration 52/100) at (229, 127) on xpath=//*[@onclick='addElement()']
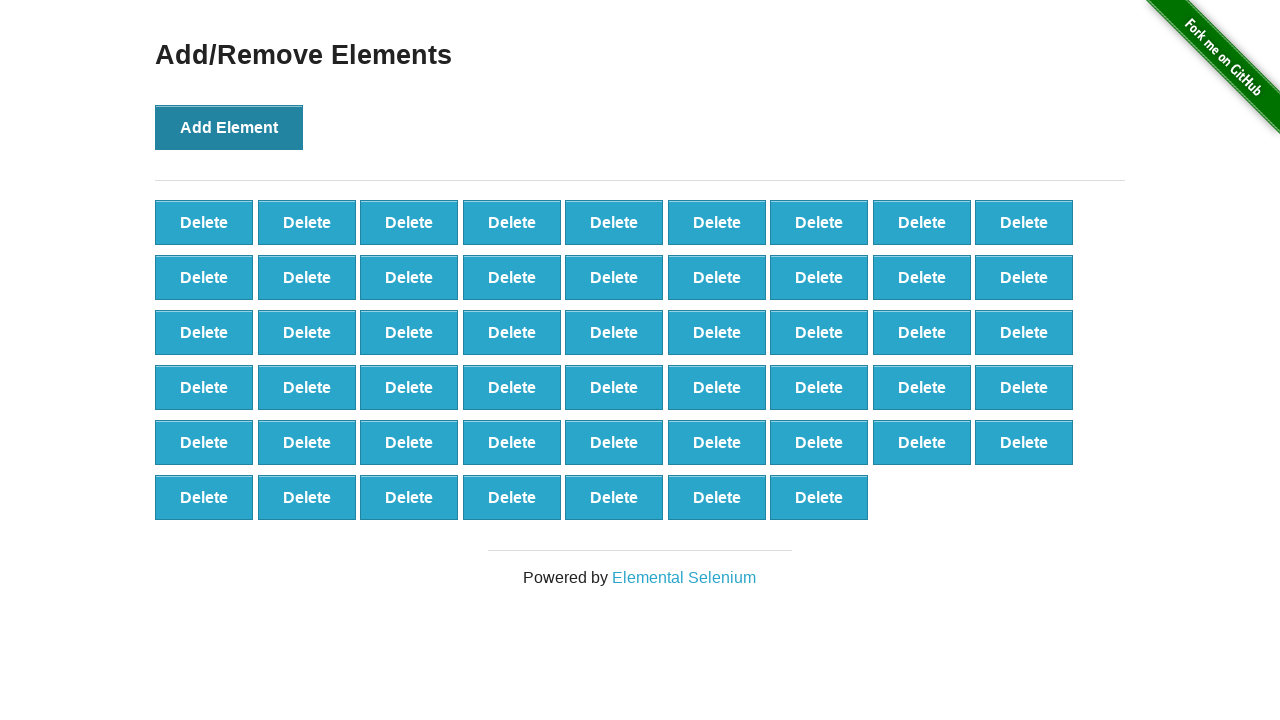

Clicked Add Element button (iteration 53/100) at (229, 127) on xpath=//*[@onclick='addElement()']
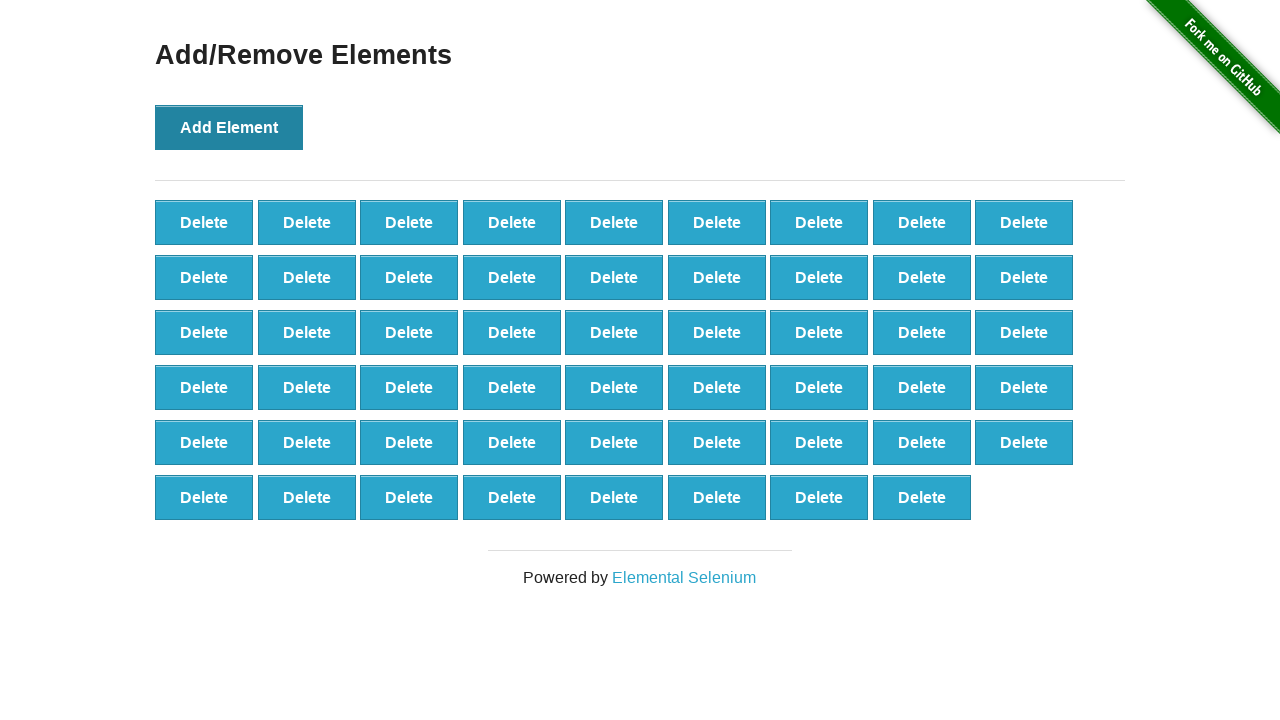

Clicked Add Element button (iteration 54/100) at (229, 127) on xpath=//*[@onclick='addElement()']
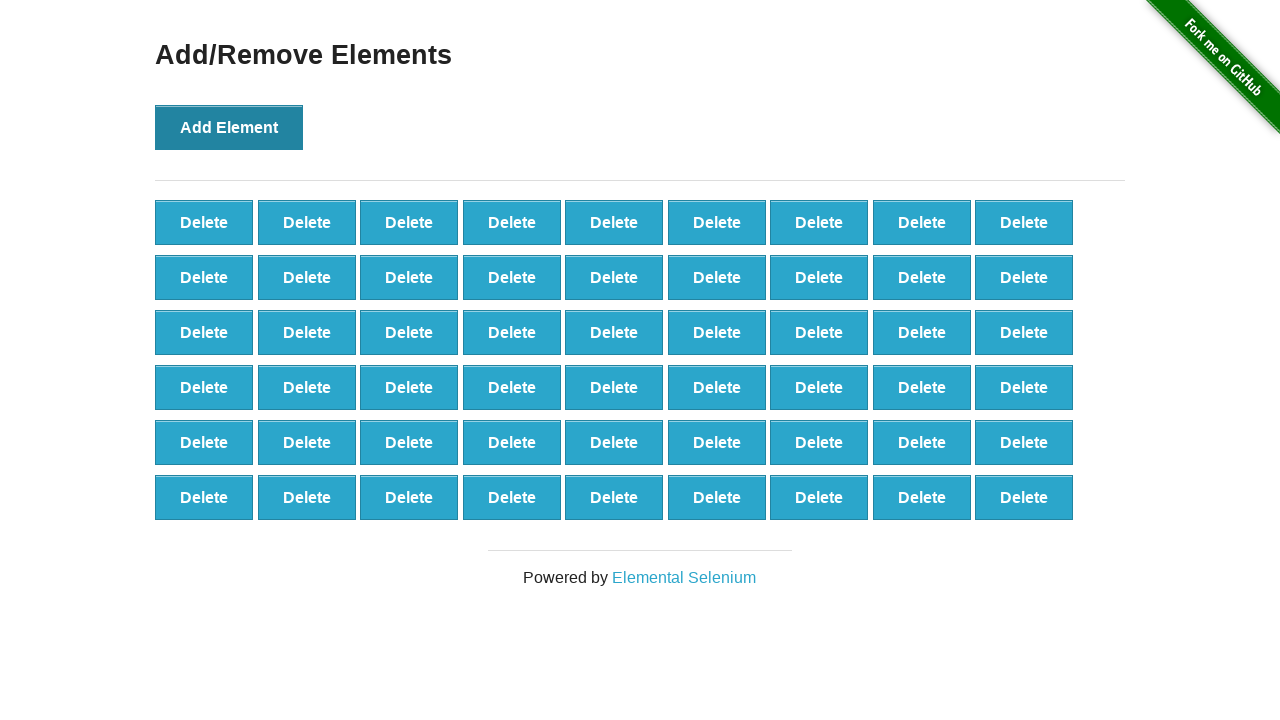

Clicked Add Element button (iteration 55/100) at (229, 127) on xpath=//*[@onclick='addElement()']
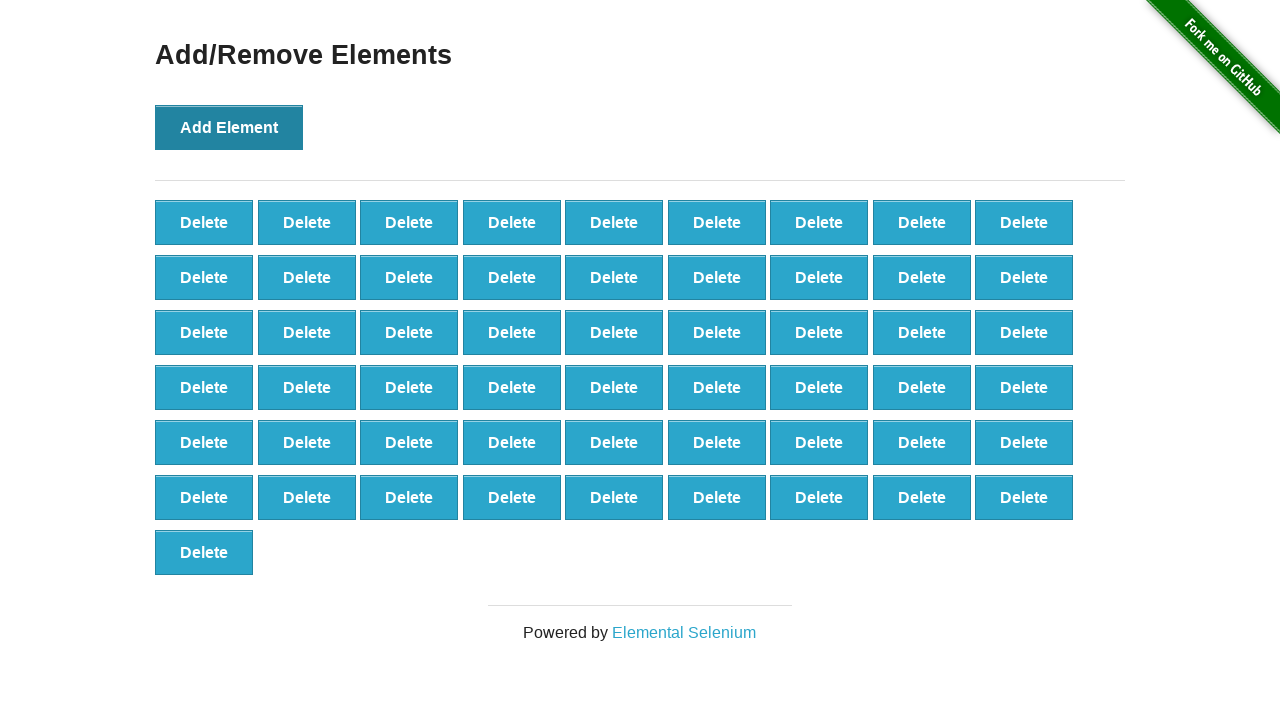

Clicked Add Element button (iteration 56/100) at (229, 127) on xpath=//*[@onclick='addElement()']
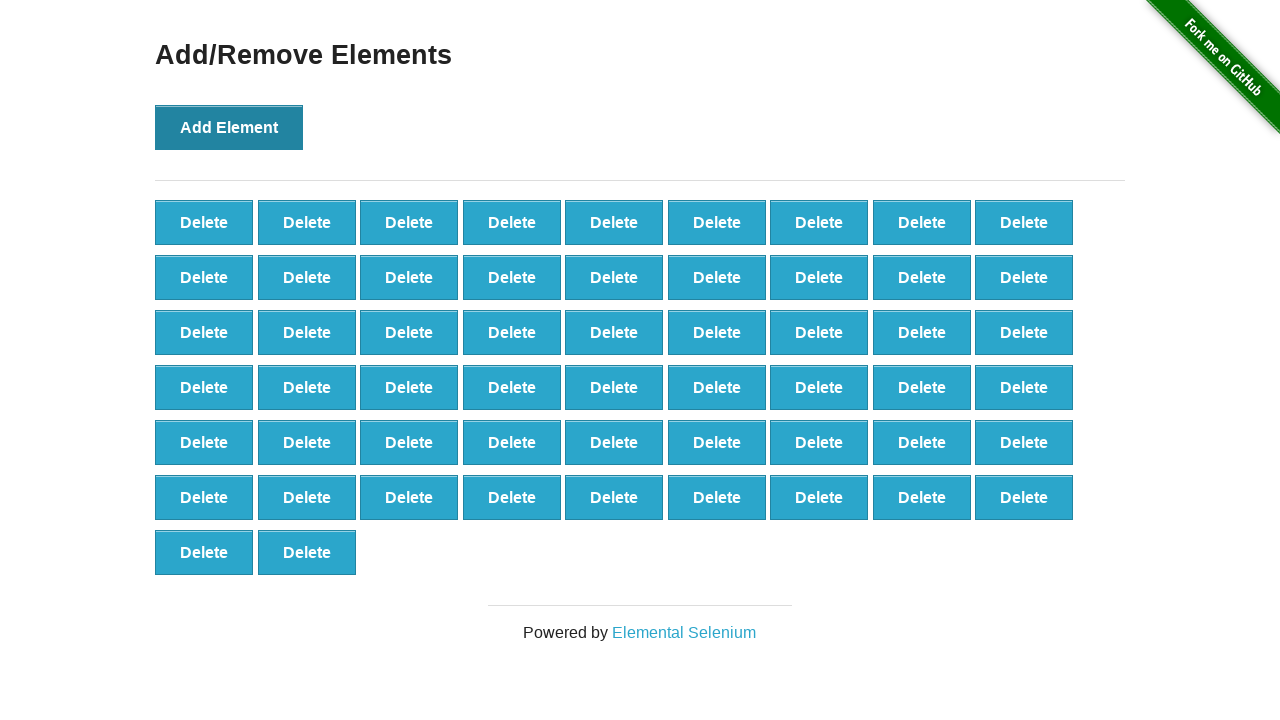

Clicked Add Element button (iteration 57/100) at (229, 127) on xpath=//*[@onclick='addElement()']
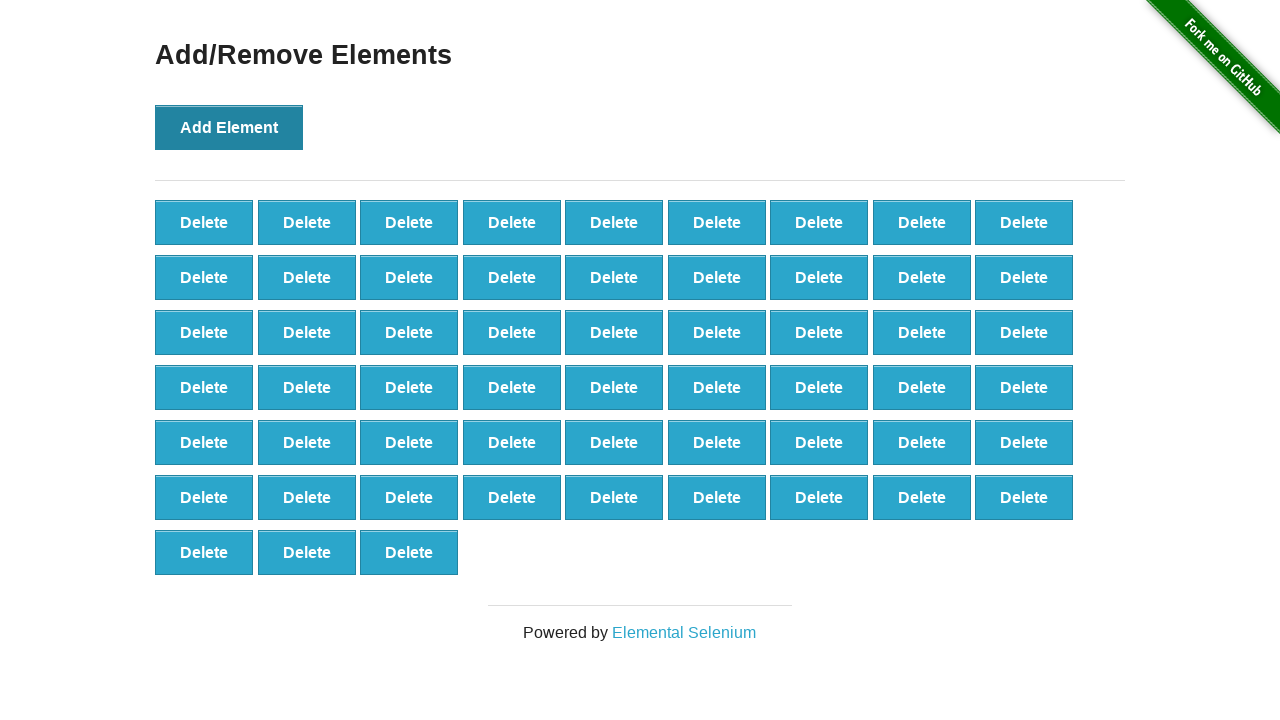

Clicked Add Element button (iteration 58/100) at (229, 127) on xpath=//*[@onclick='addElement()']
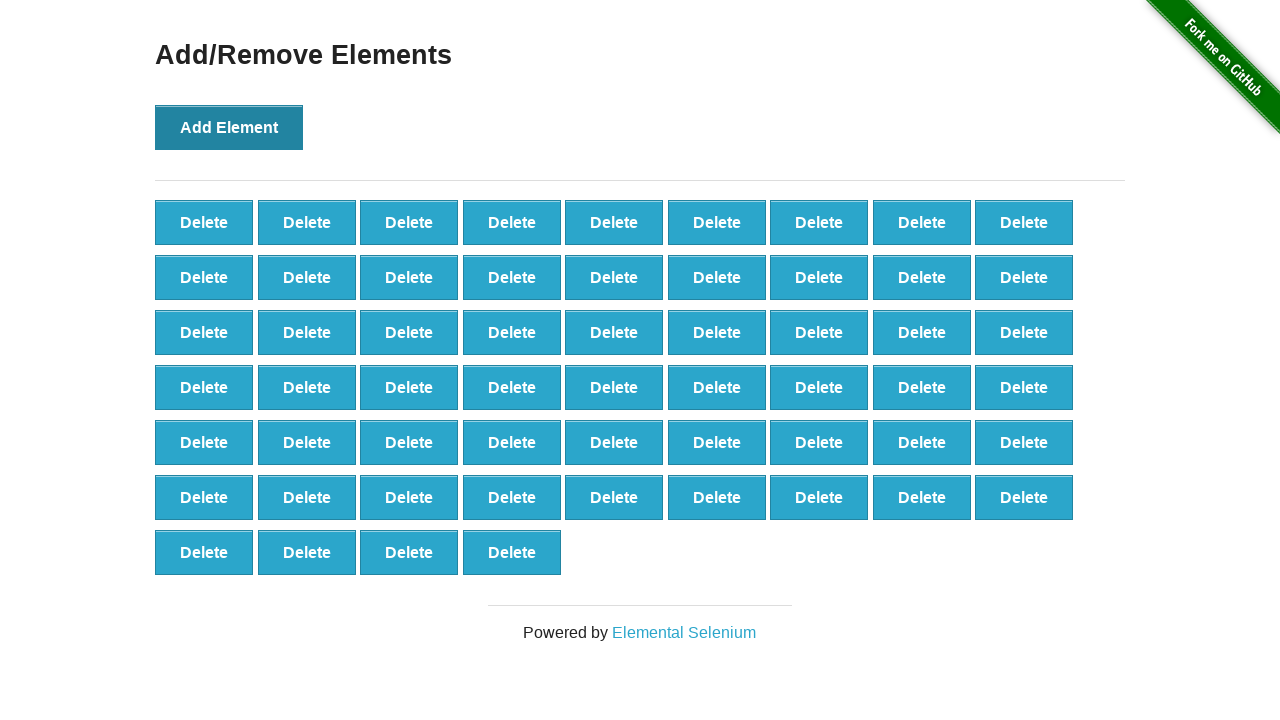

Clicked Add Element button (iteration 59/100) at (229, 127) on xpath=//*[@onclick='addElement()']
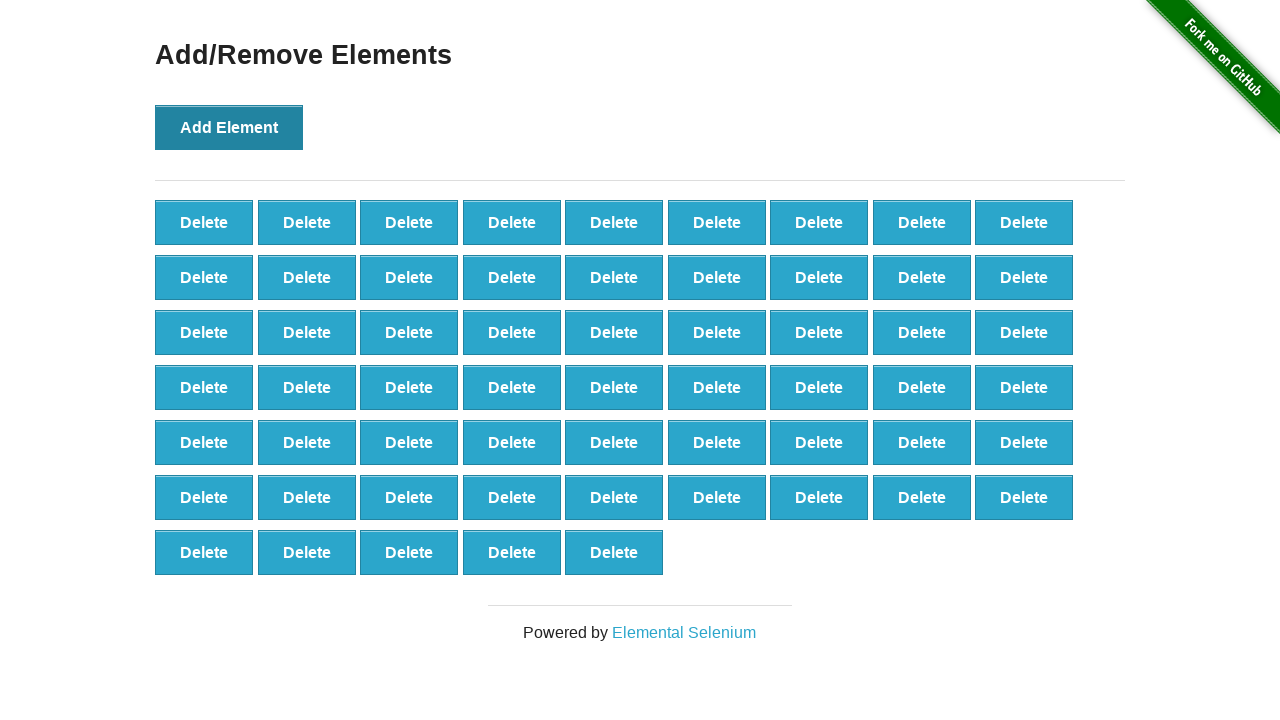

Clicked Add Element button (iteration 60/100) at (229, 127) on xpath=//*[@onclick='addElement()']
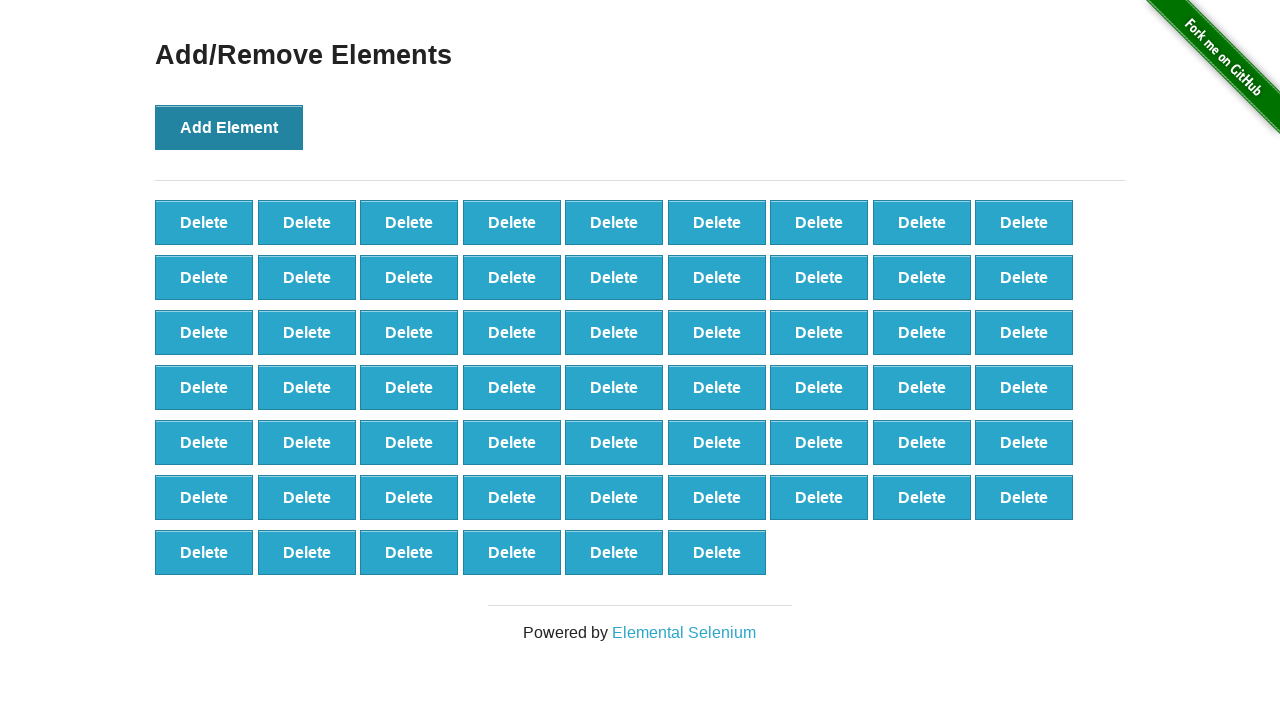

Clicked Add Element button (iteration 61/100) at (229, 127) on xpath=//*[@onclick='addElement()']
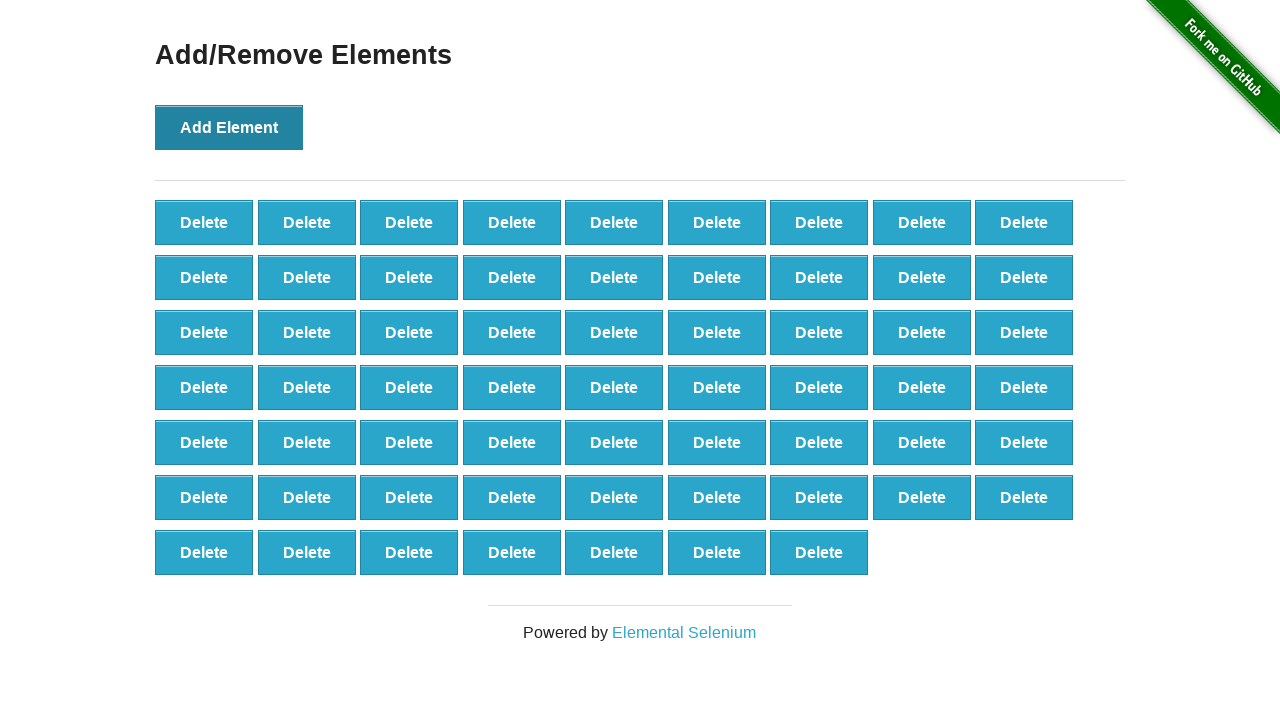

Clicked Add Element button (iteration 62/100) at (229, 127) on xpath=//*[@onclick='addElement()']
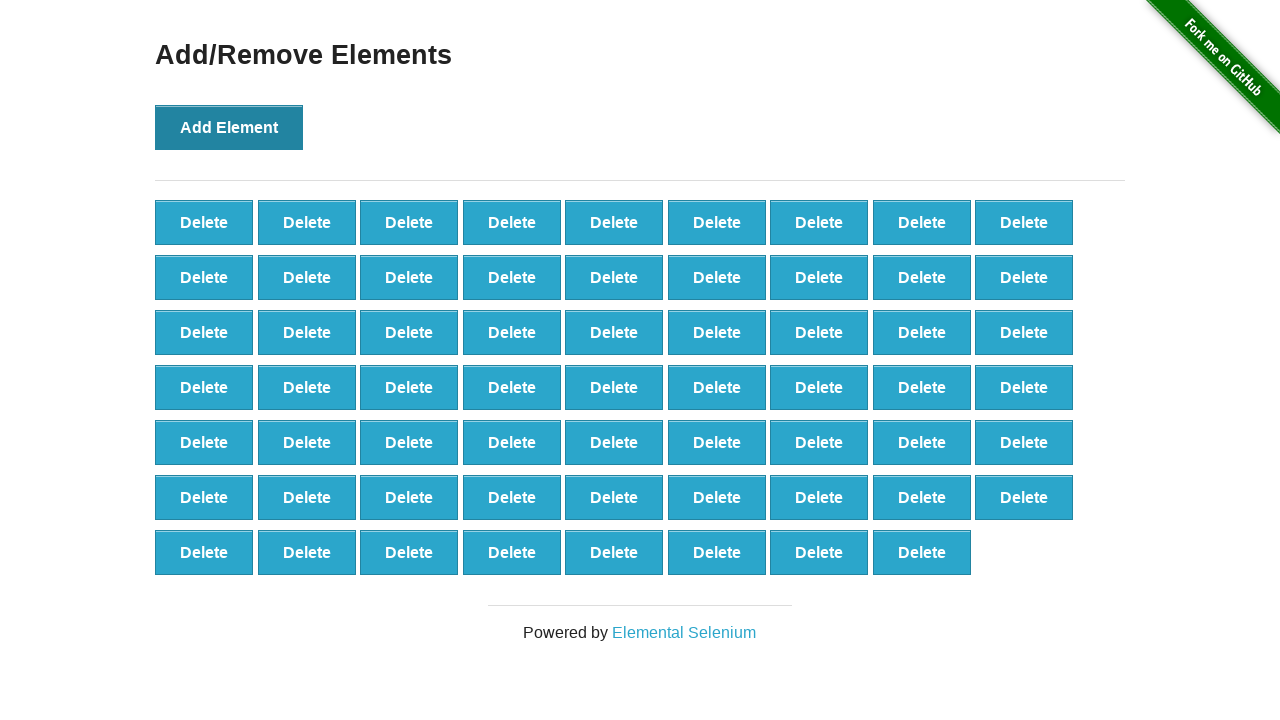

Clicked Add Element button (iteration 63/100) at (229, 127) on xpath=//*[@onclick='addElement()']
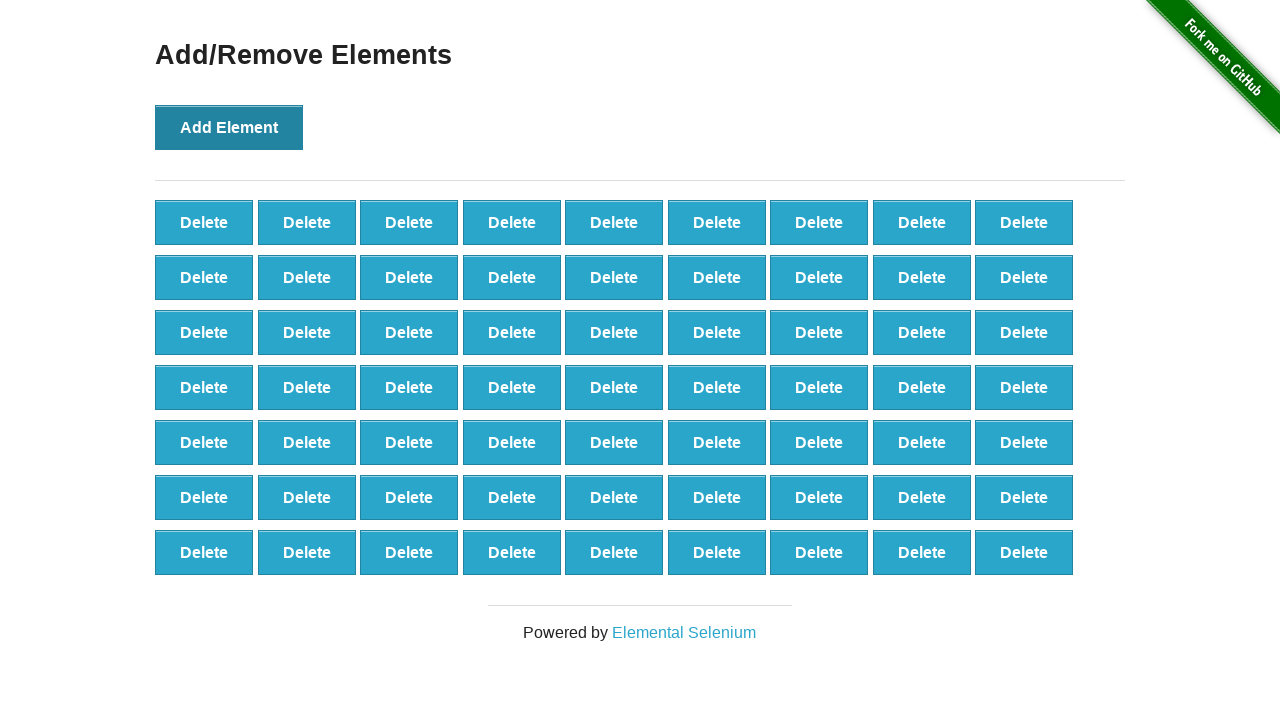

Clicked Add Element button (iteration 64/100) at (229, 127) on xpath=//*[@onclick='addElement()']
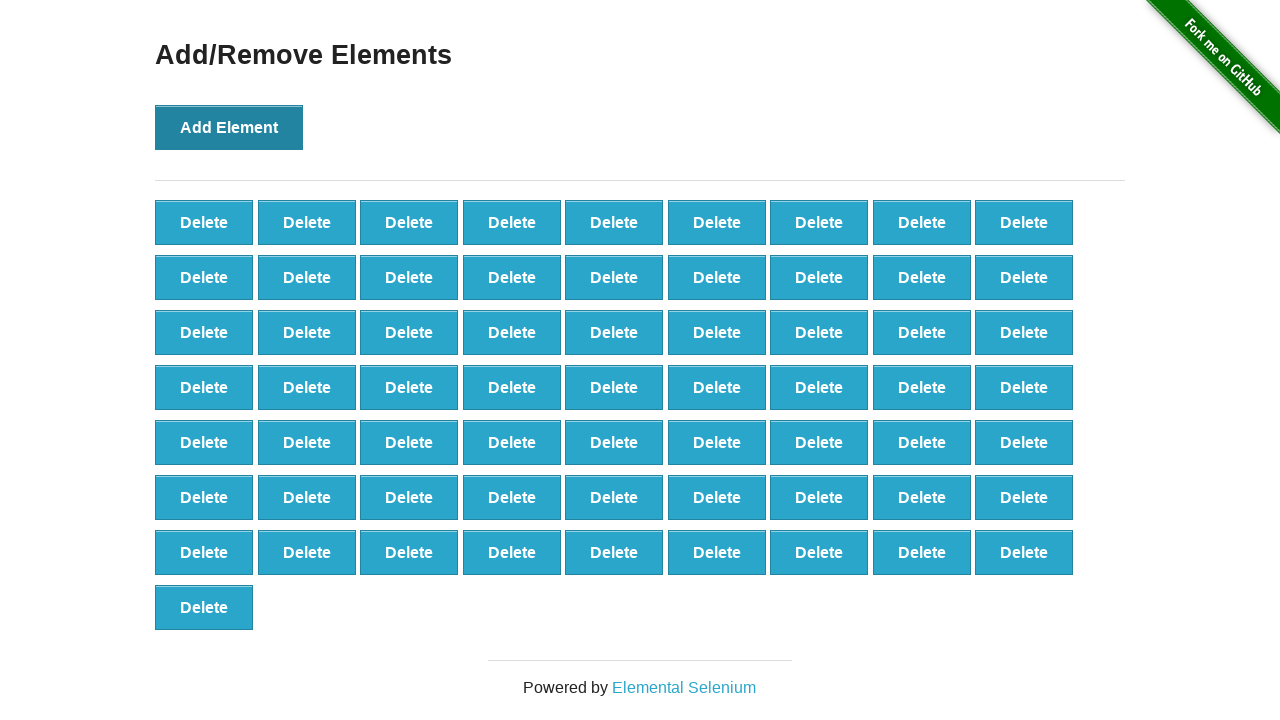

Clicked Add Element button (iteration 65/100) at (229, 127) on xpath=//*[@onclick='addElement()']
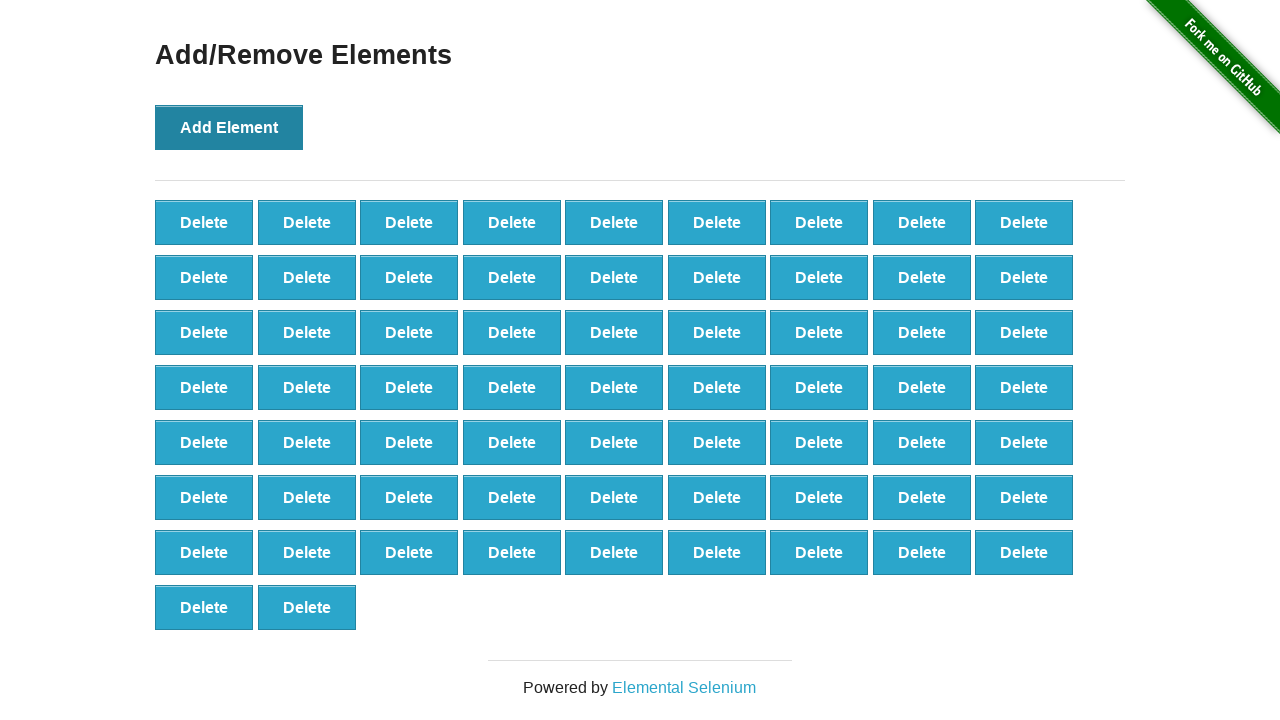

Clicked Add Element button (iteration 66/100) at (229, 127) on xpath=//*[@onclick='addElement()']
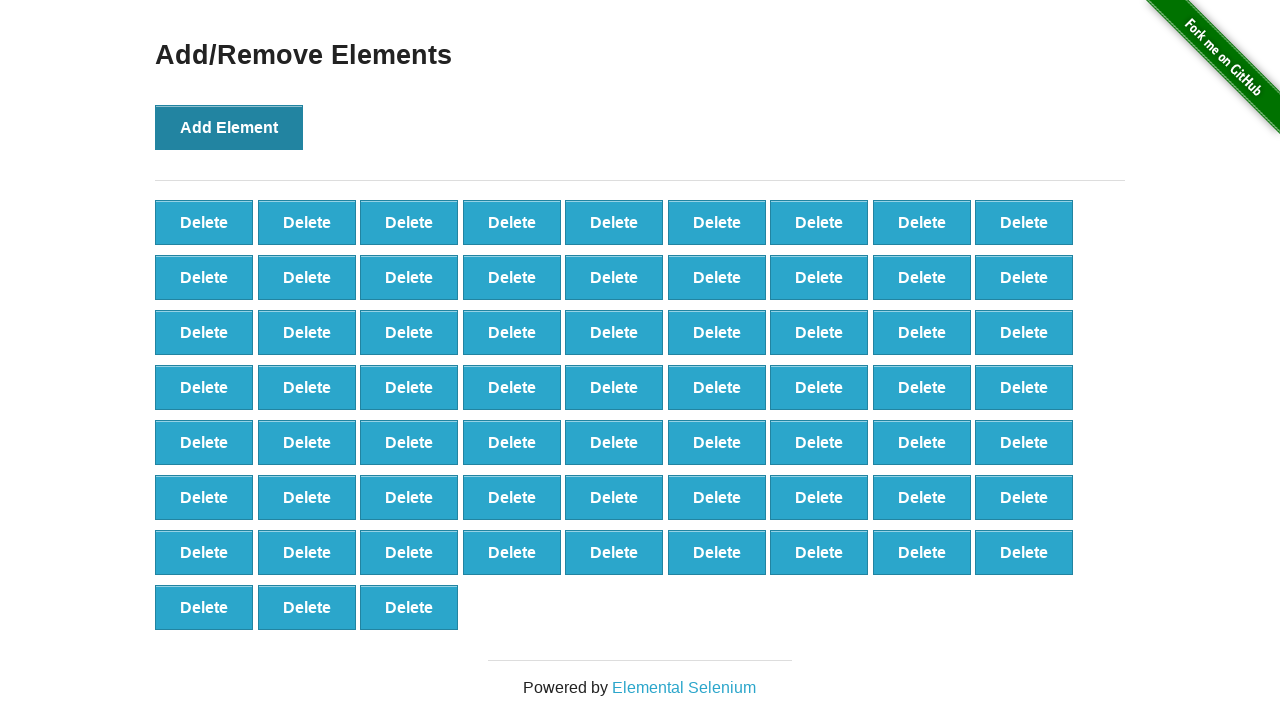

Clicked Add Element button (iteration 67/100) at (229, 127) on xpath=//*[@onclick='addElement()']
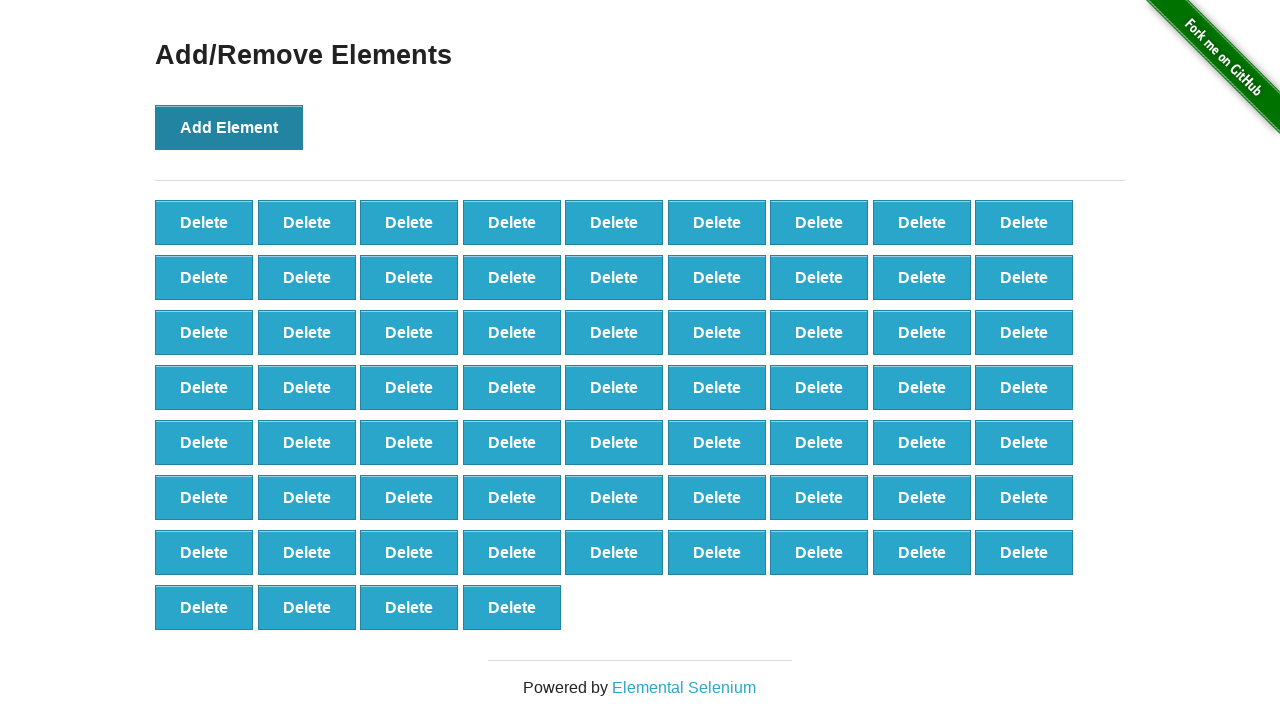

Clicked Add Element button (iteration 68/100) at (229, 127) on xpath=//*[@onclick='addElement()']
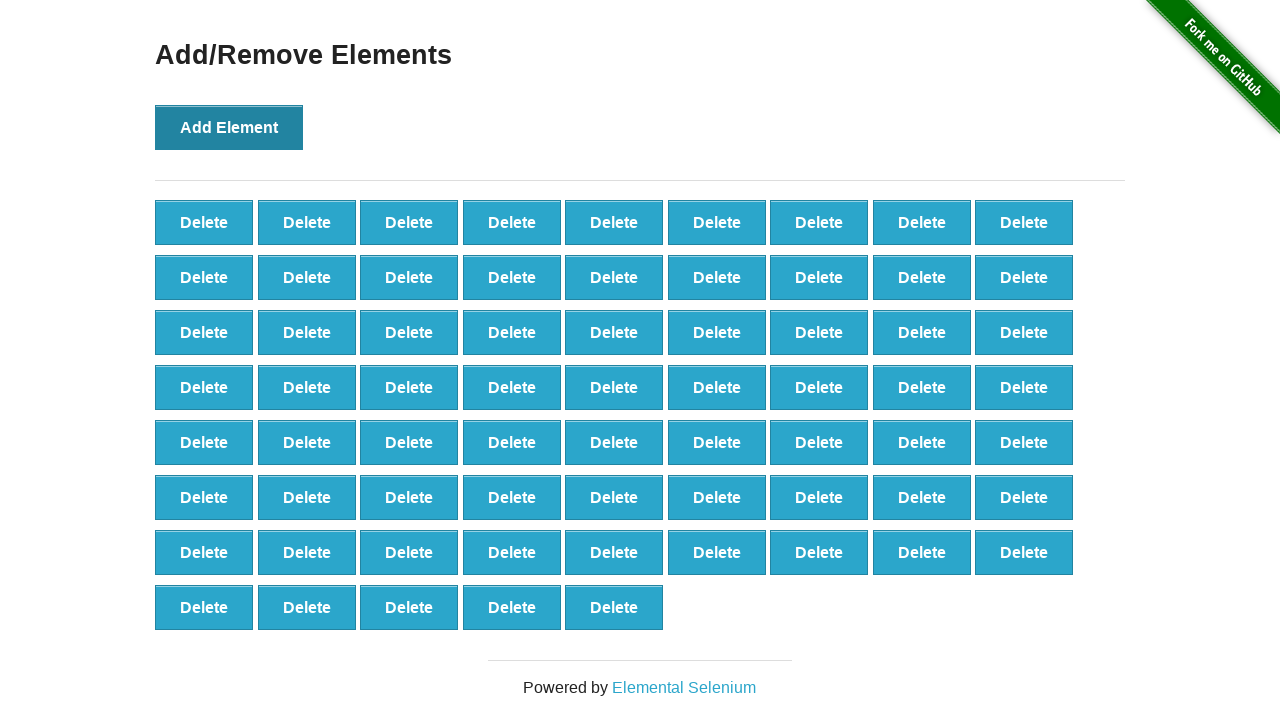

Clicked Add Element button (iteration 69/100) at (229, 127) on xpath=//*[@onclick='addElement()']
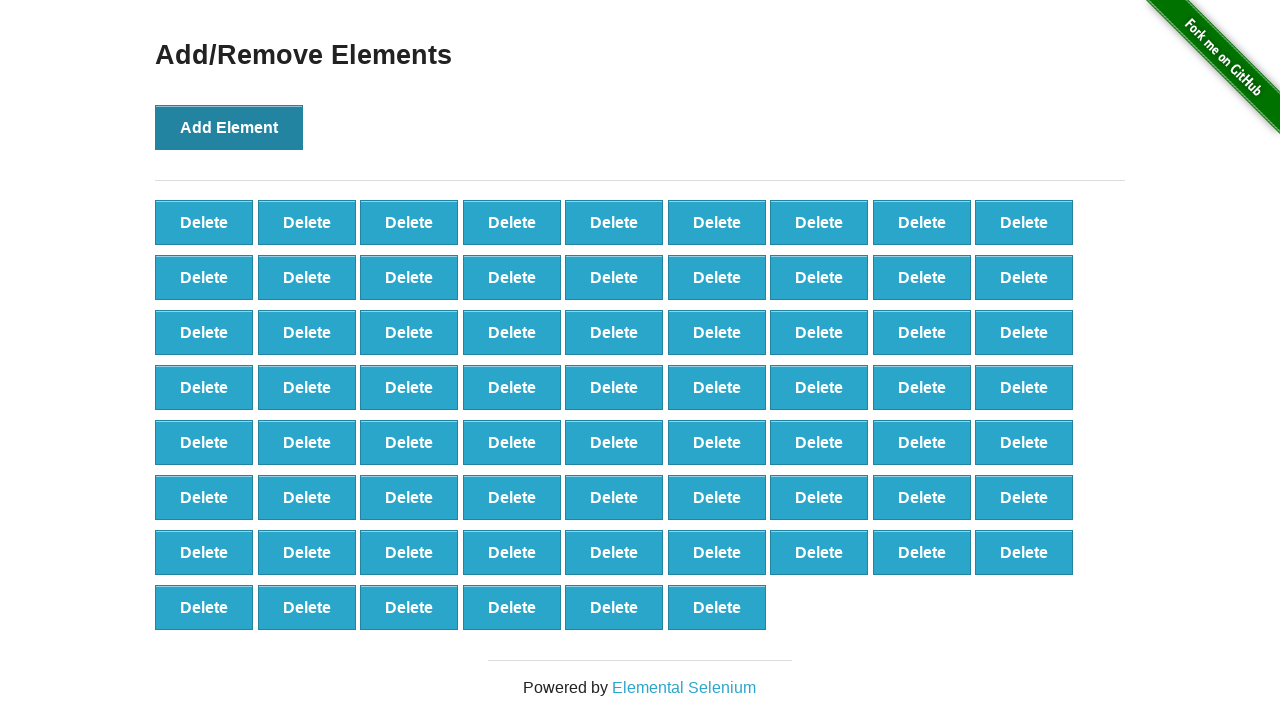

Clicked Add Element button (iteration 70/100) at (229, 127) on xpath=//*[@onclick='addElement()']
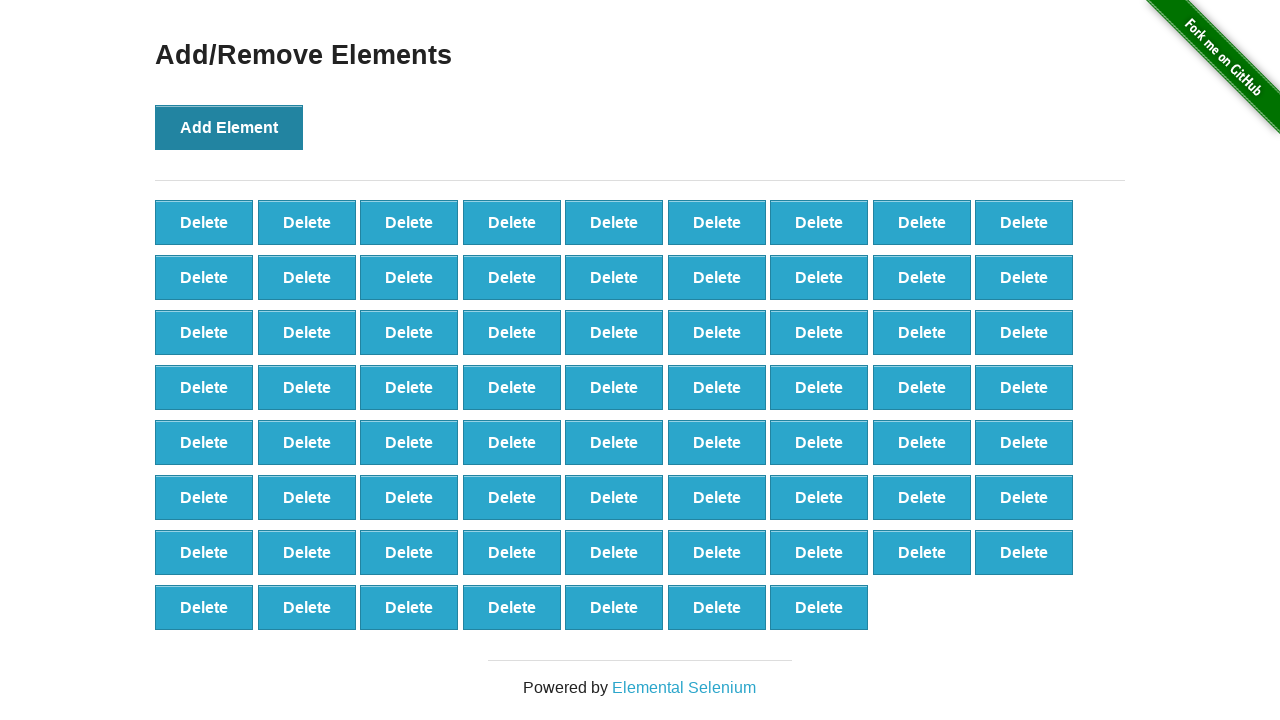

Clicked Add Element button (iteration 71/100) at (229, 127) on xpath=//*[@onclick='addElement()']
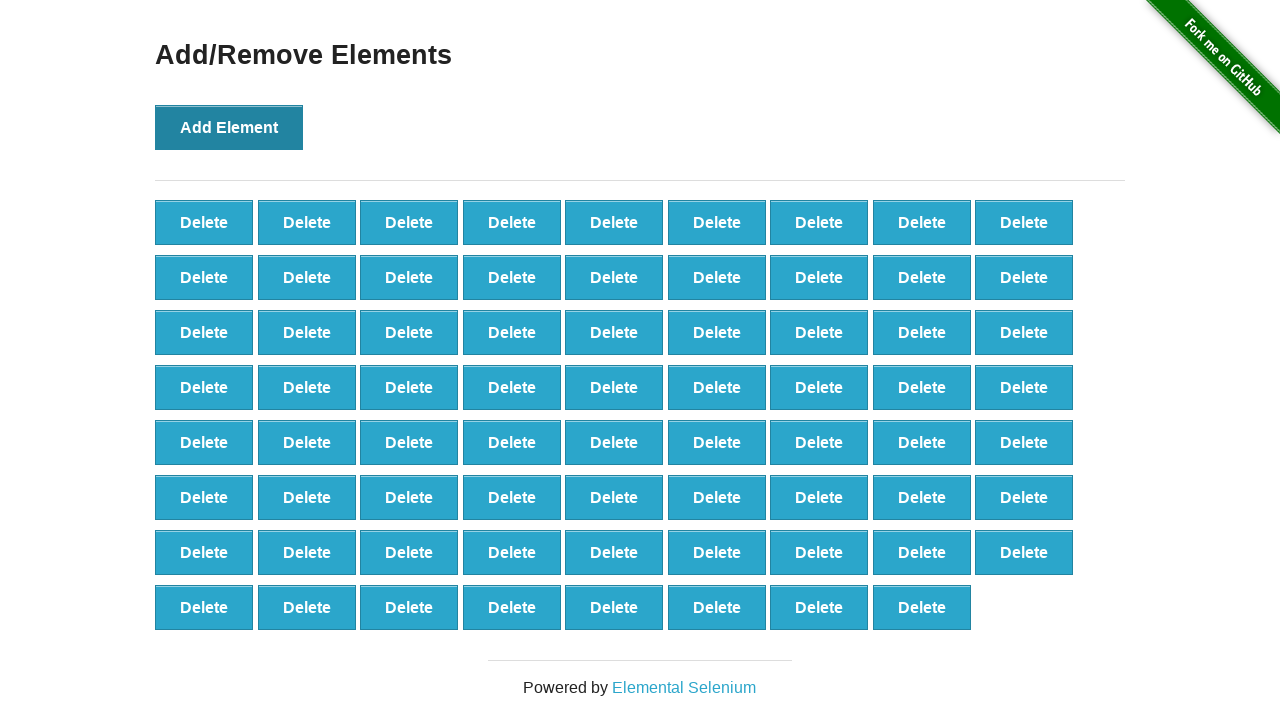

Clicked Add Element button (iteration 72/100) at (229, 127) on xpath=//*[@onclick='addElement()']
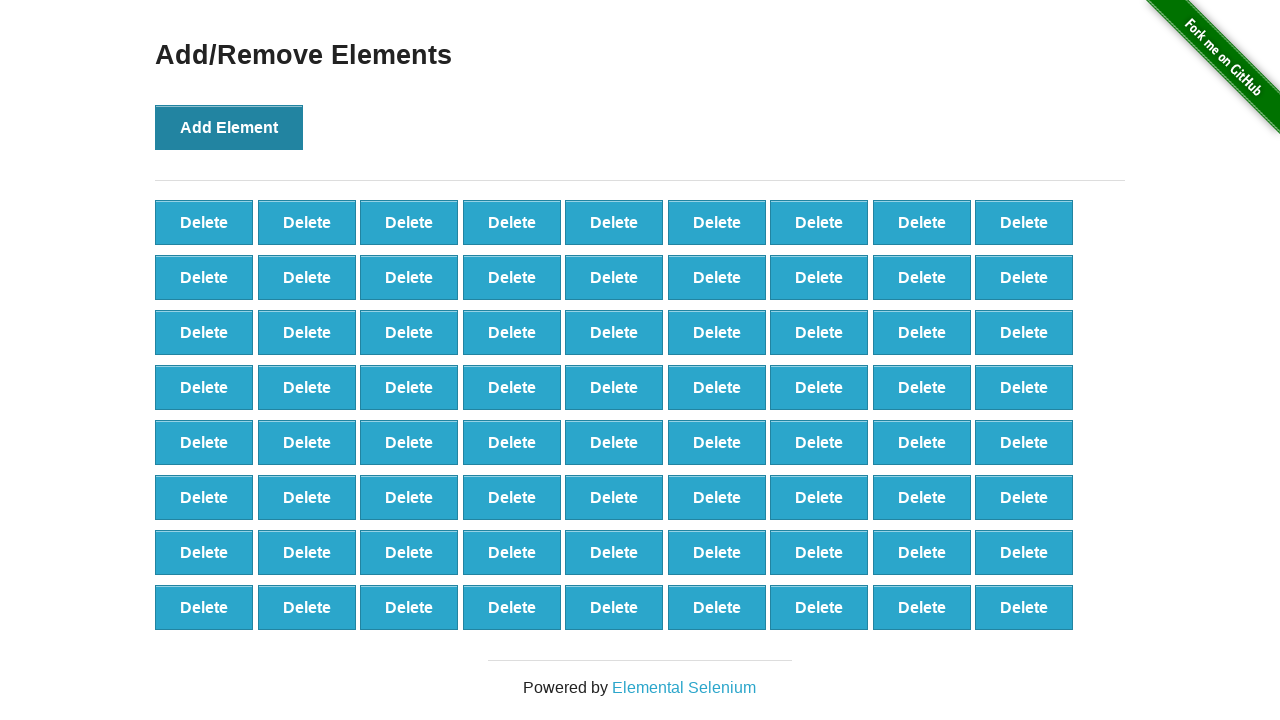

Clicked Add Element button (iteration 73/100) at (229, 127) on xpath=//*[@onclick='addElement()']
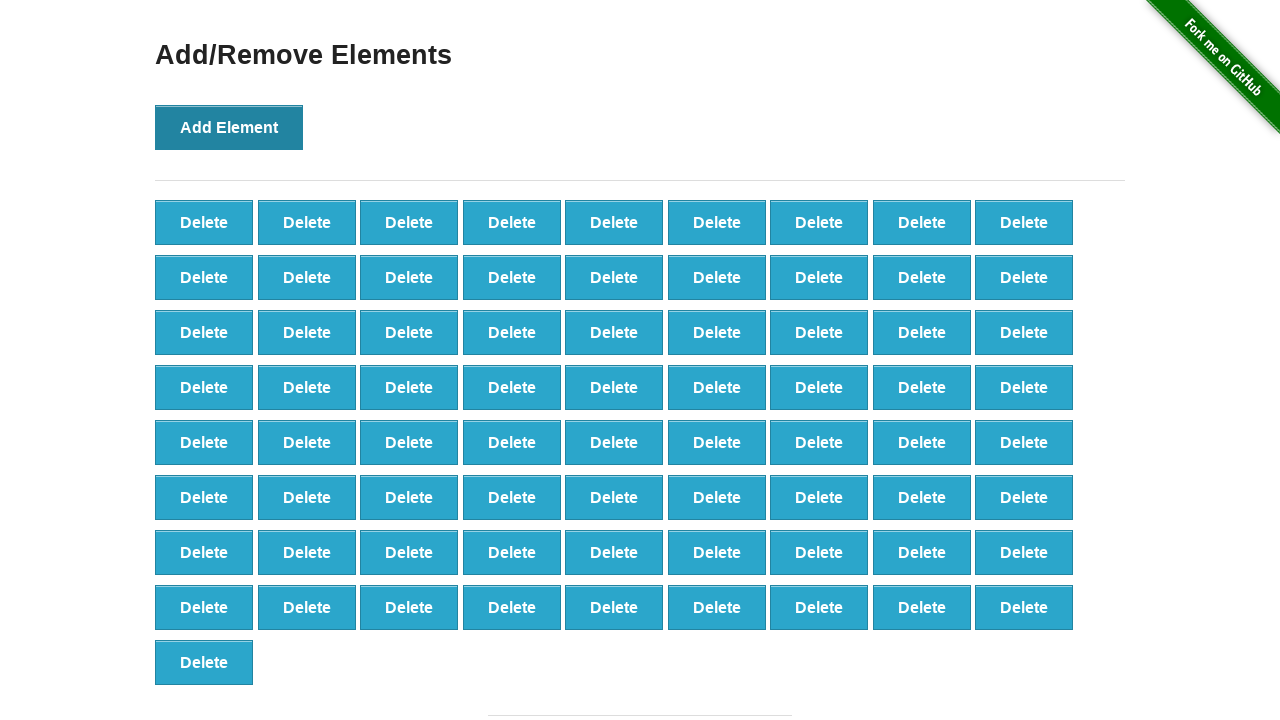

Clicked Add Element button (iteration 74/100) at (229, 127) on xpath=//*[@onclick='addElement()']
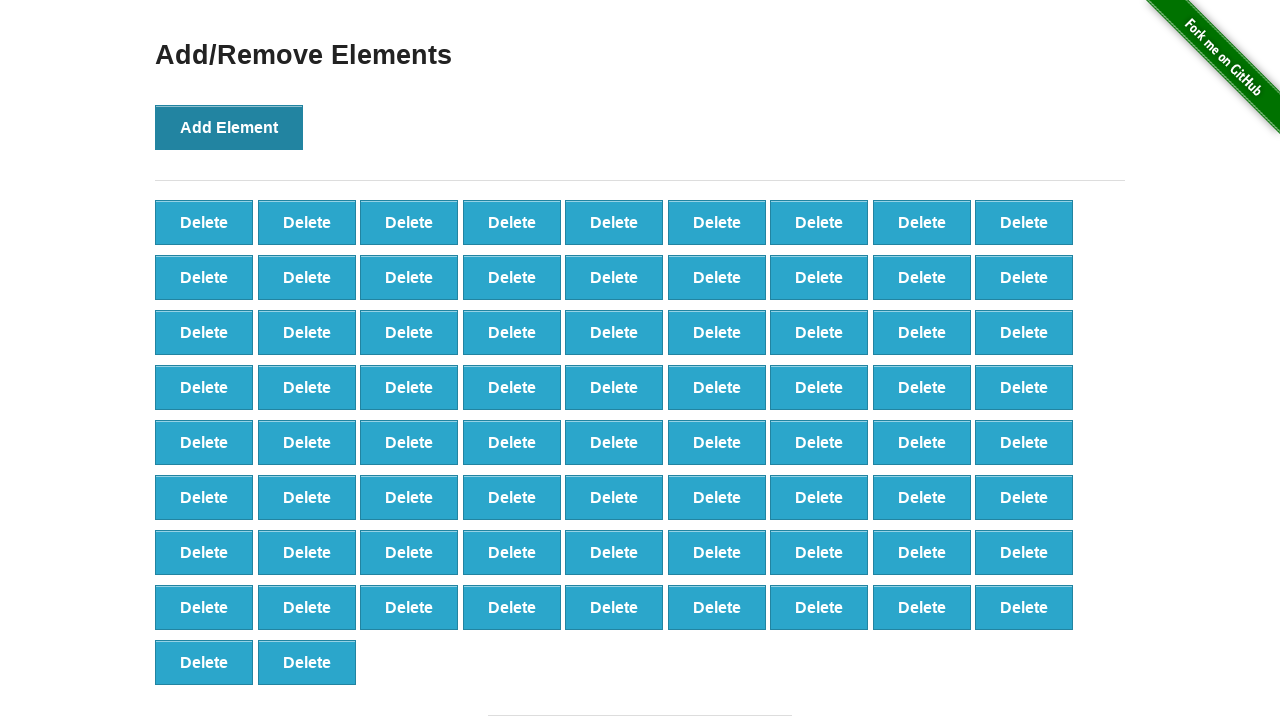

Clicked Add Element button (iteration 75/100) at (229, 127) on xpath=//*[@onclick='addElement()']
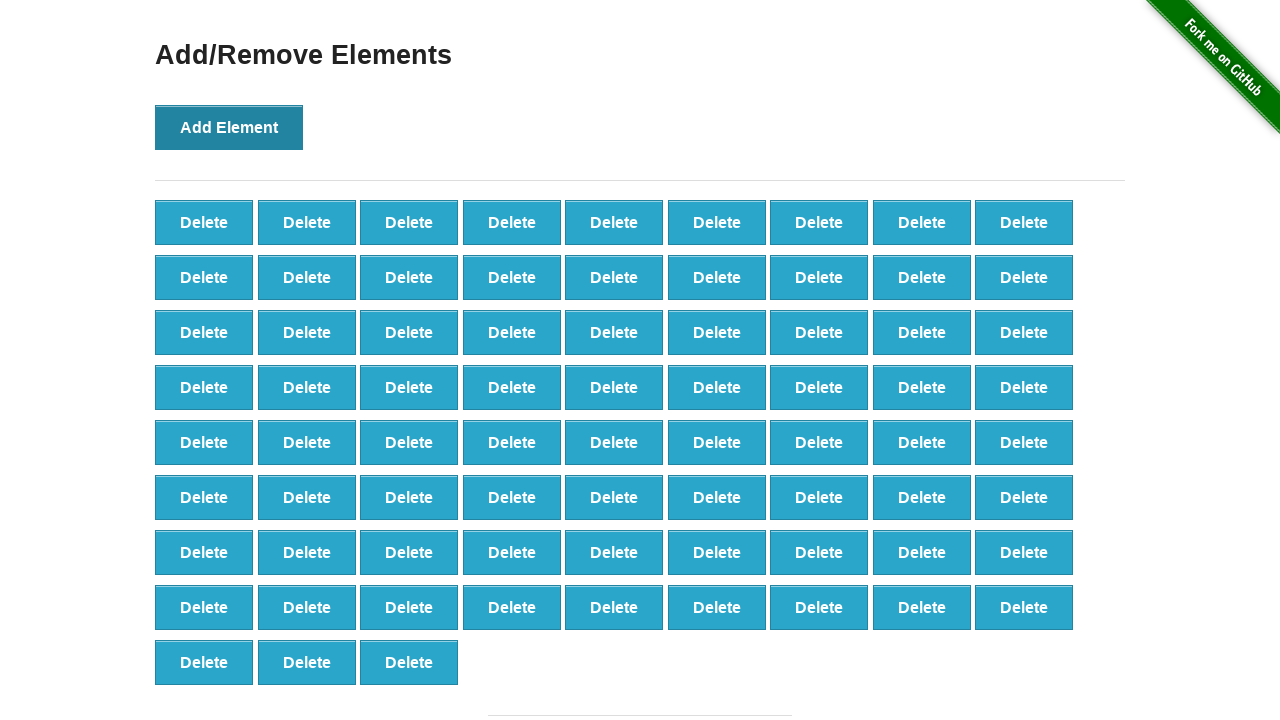

Clicked Add Element button (iteration 76/100) at (229, 127) on xpath=//*[@onclick='addElement()']
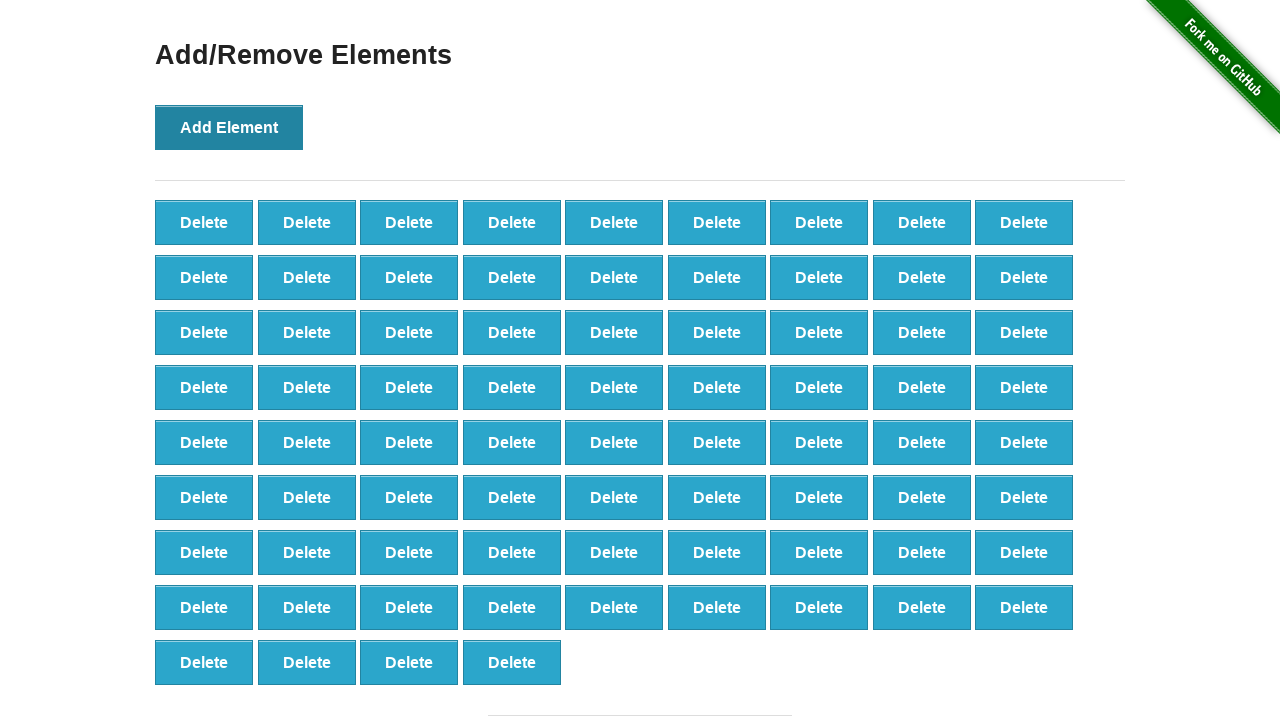

Clicked Add Element button (iteration 77/100) at (229, 127) on xpath=//*[@onclick='addElement()']
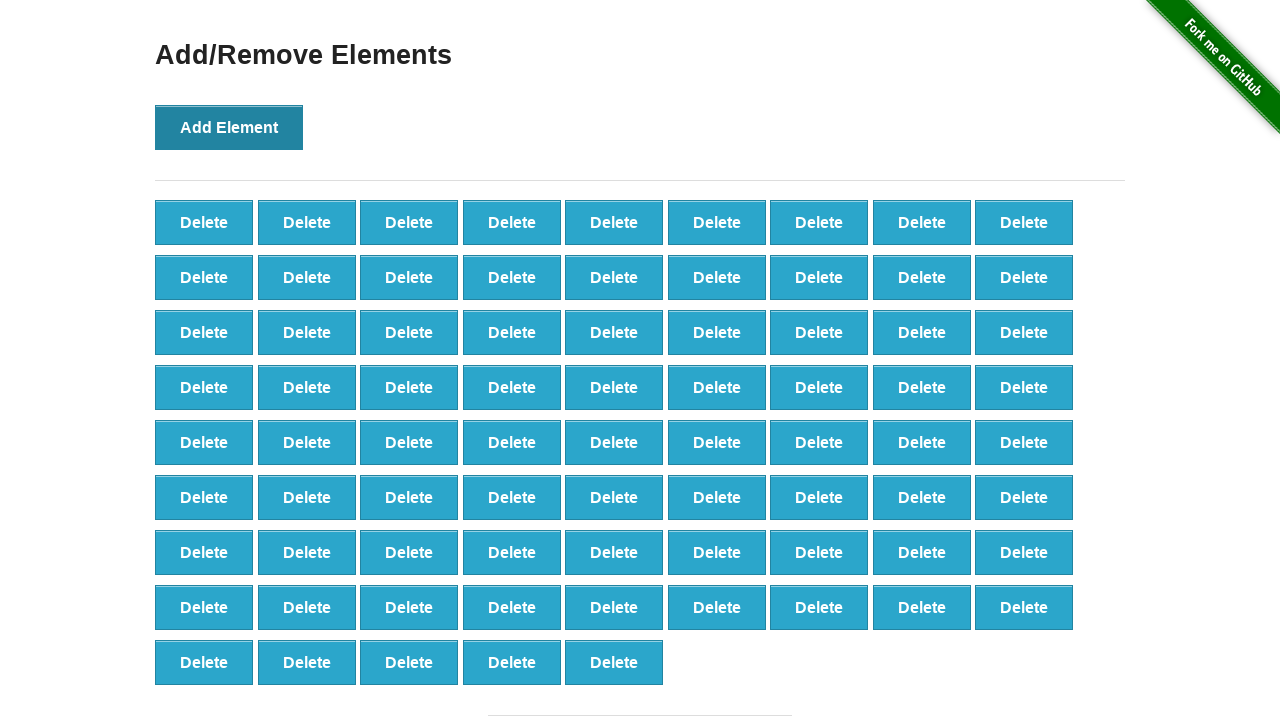

Clicked Add Element button (iteration 78/100) at (229, 127) on xpath=//*[@onclick='addElement()']
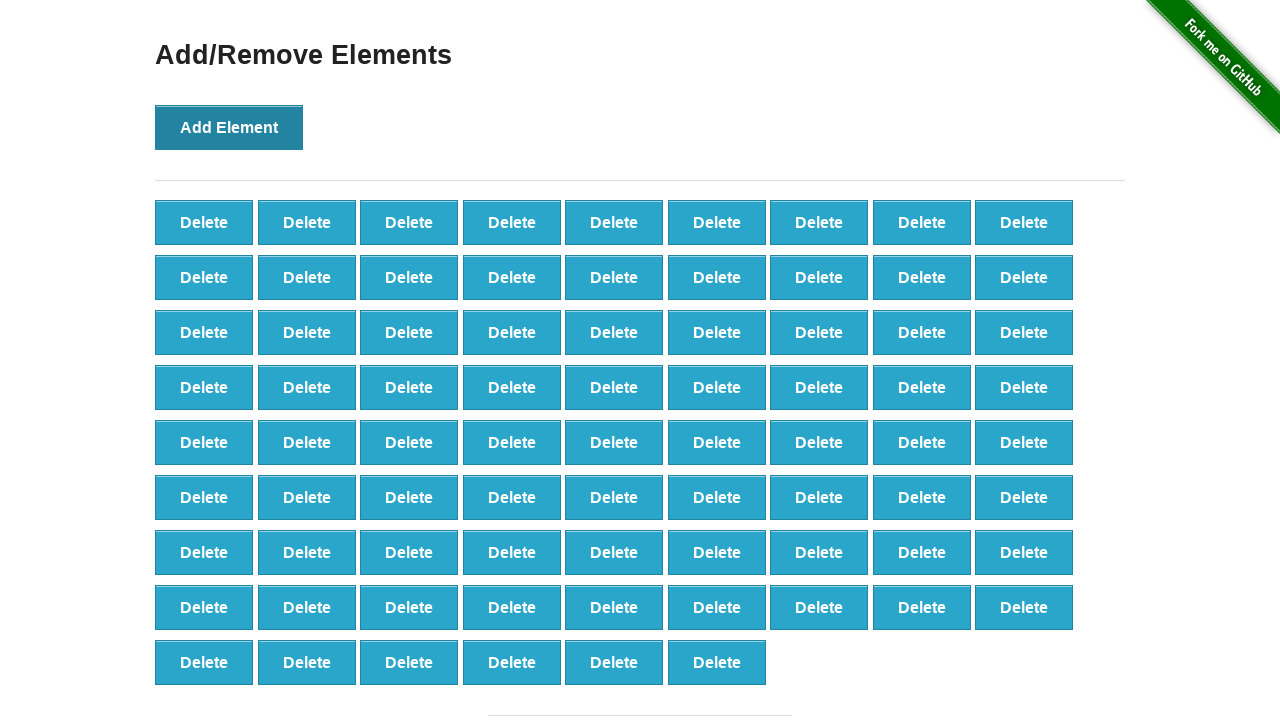

Clicked Add Element button (iteration 79/100) at (229, 127) on xpath=//*[@onclick='addElement()']
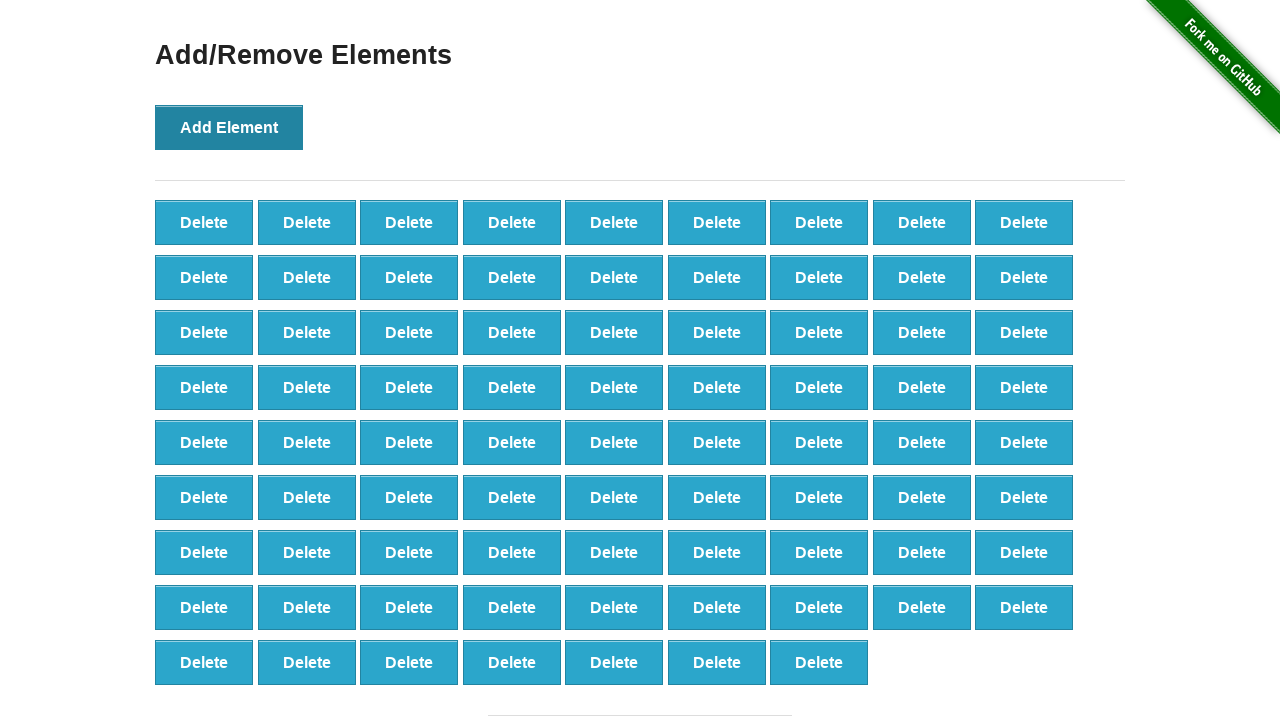

Clicked Add Element button (iteration 80/100) at (229, 127) on xpath=//*[@onclick='addElement()']
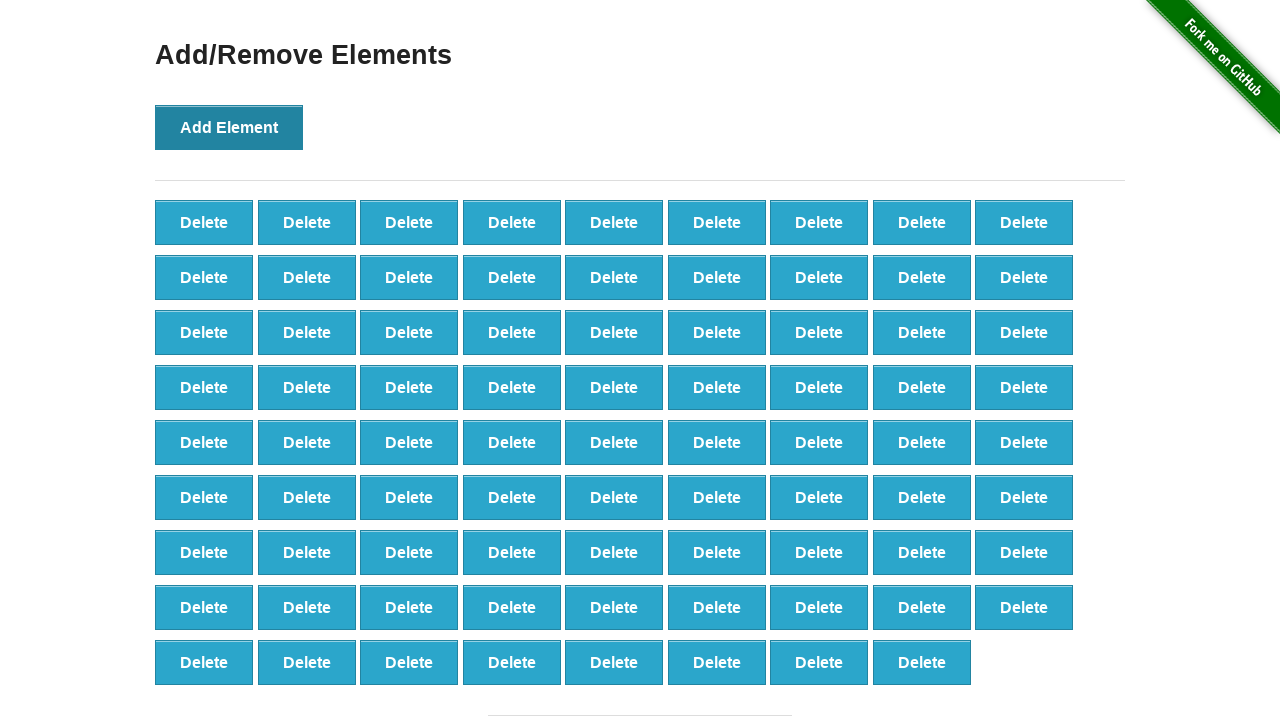

Clicked Add Element button (iteration 81/100) at (229, 127) on xpath=//*[@onclick='addElement()']
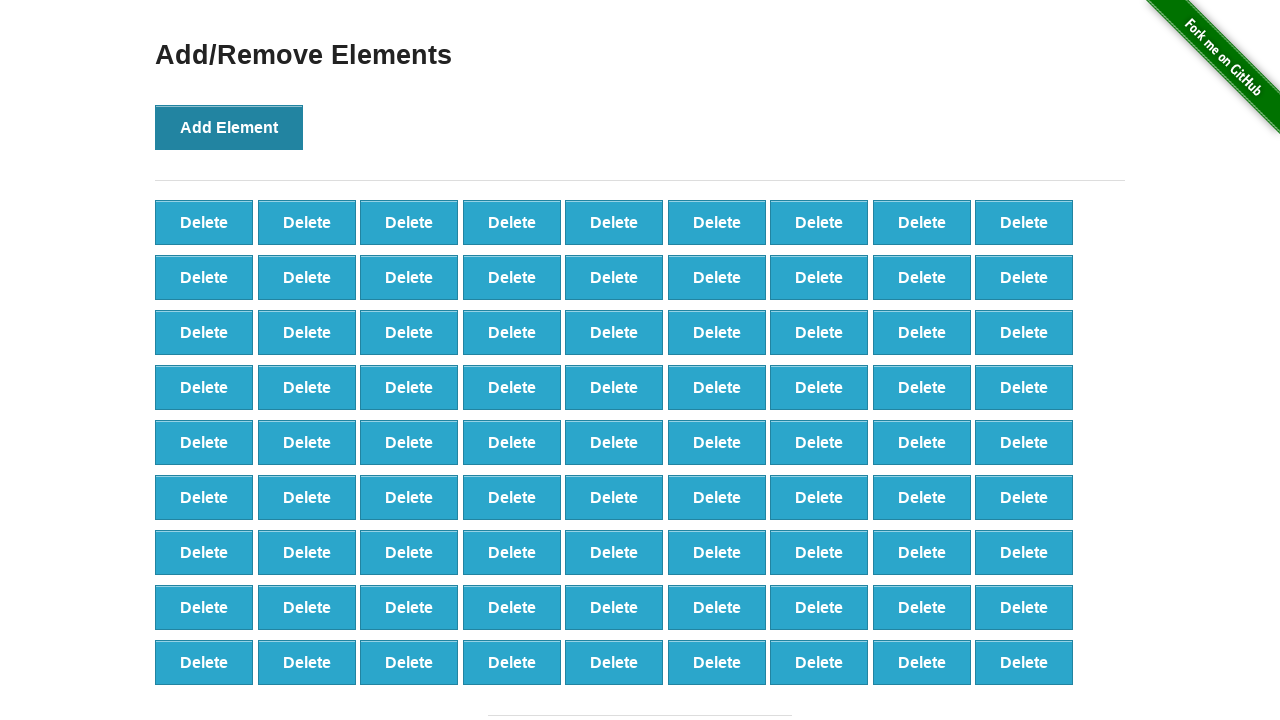

Clicked Add Element button (iteration 82/100) at (229, 127) on xpath=//*[@onclick='addElement()']
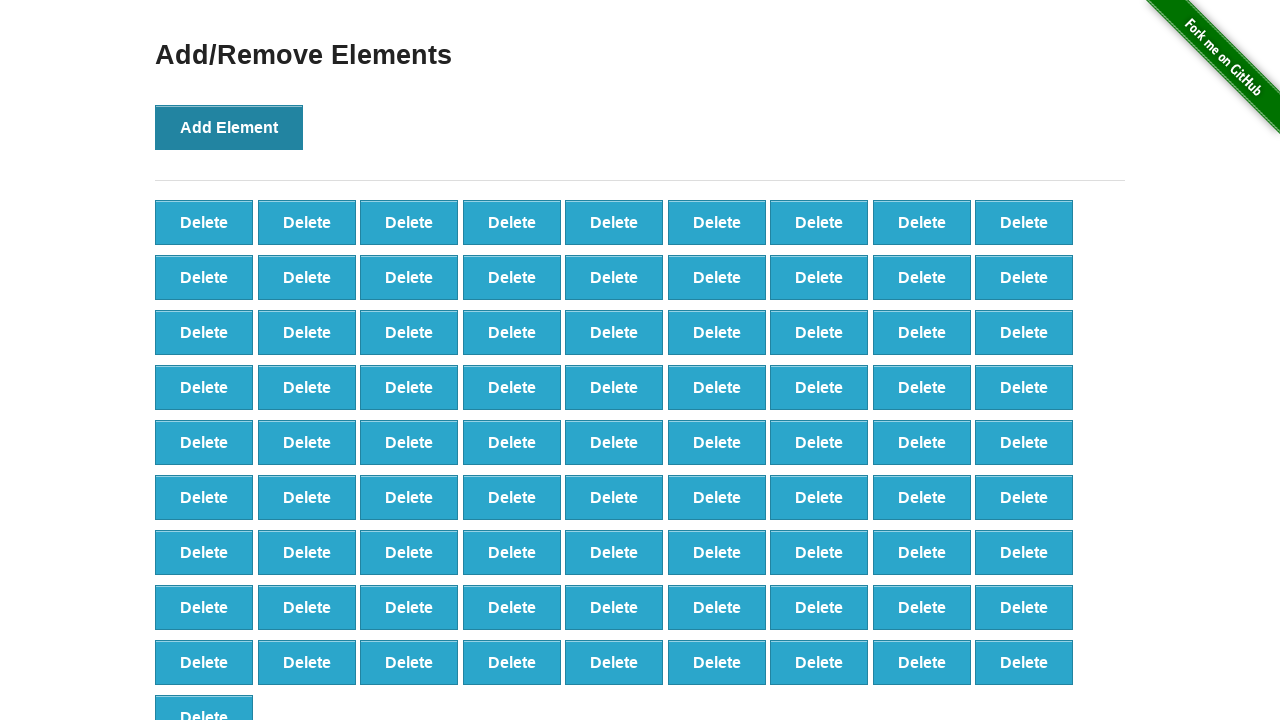

Clicked Add Element button (iteration 83/100) at (229, 127) on xpath=//*[@onclick='addElement()']
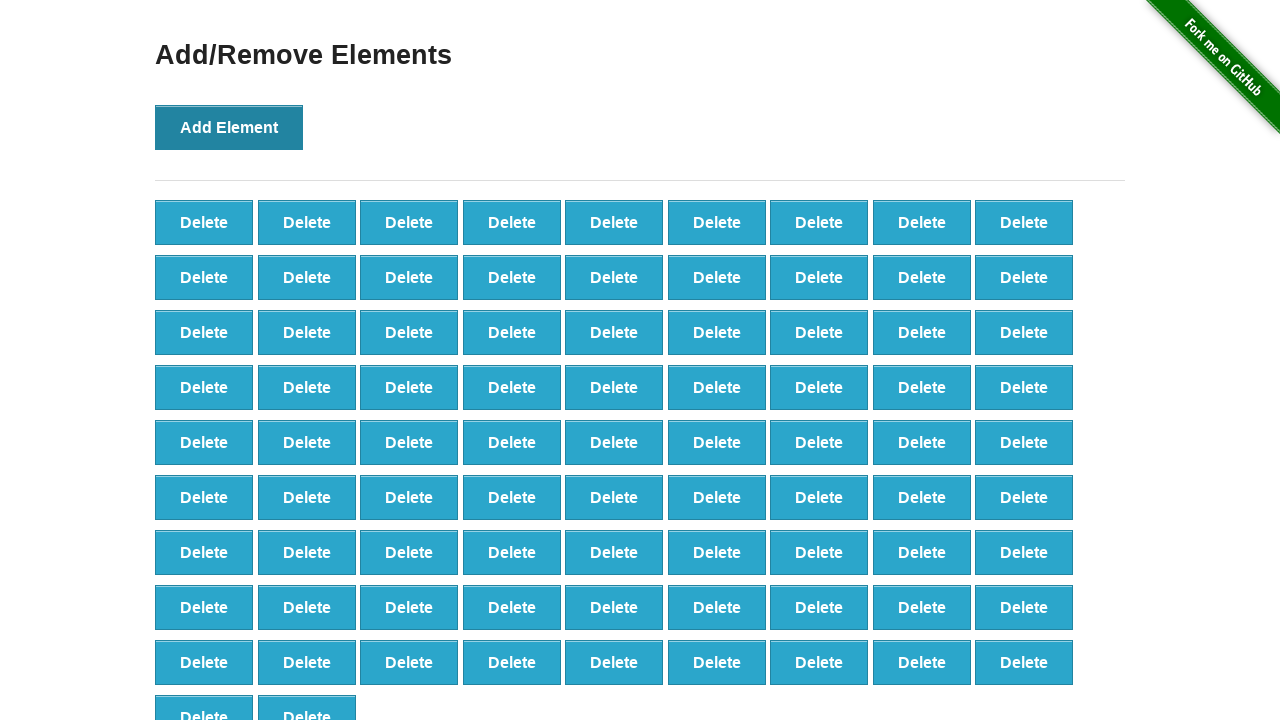

Clicked Add Element button (iteration 84/100) at (229, 127) on xpath=//*[@onclick='addElement()']
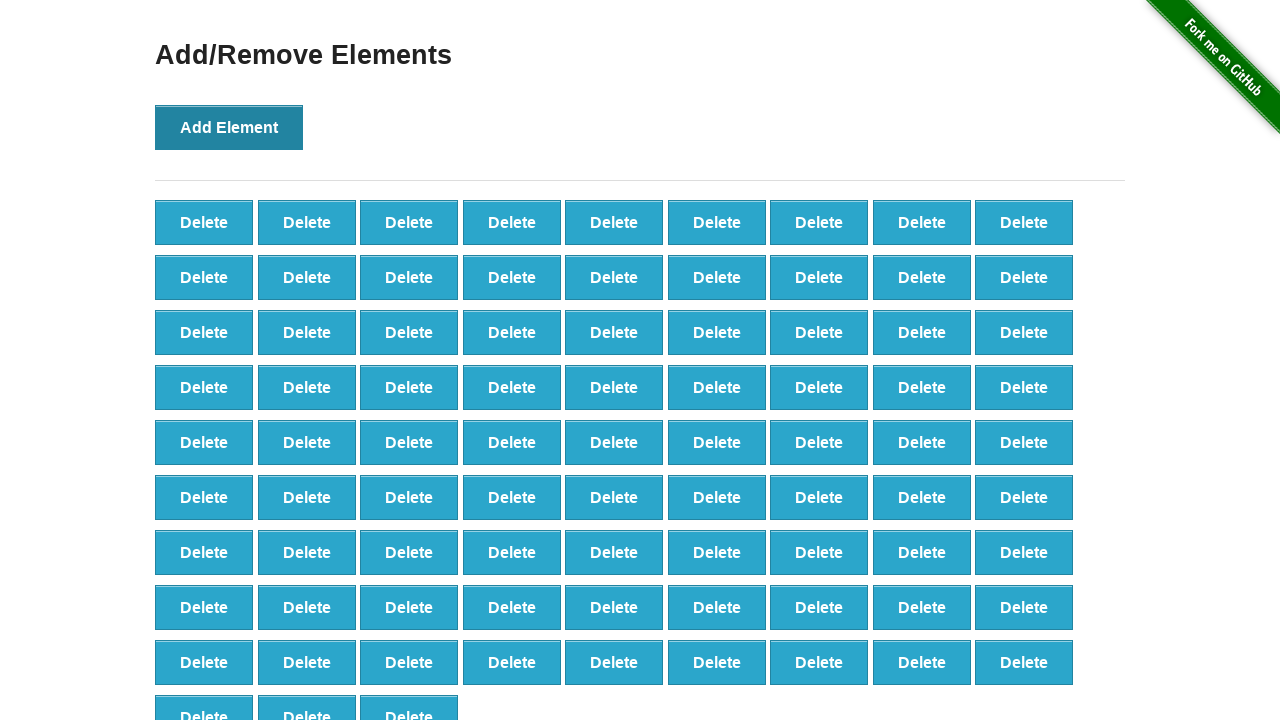

Clicked Add Element button (iteration 85/100) at (229, 127) on xpath=//*[@onclick='addElement()']
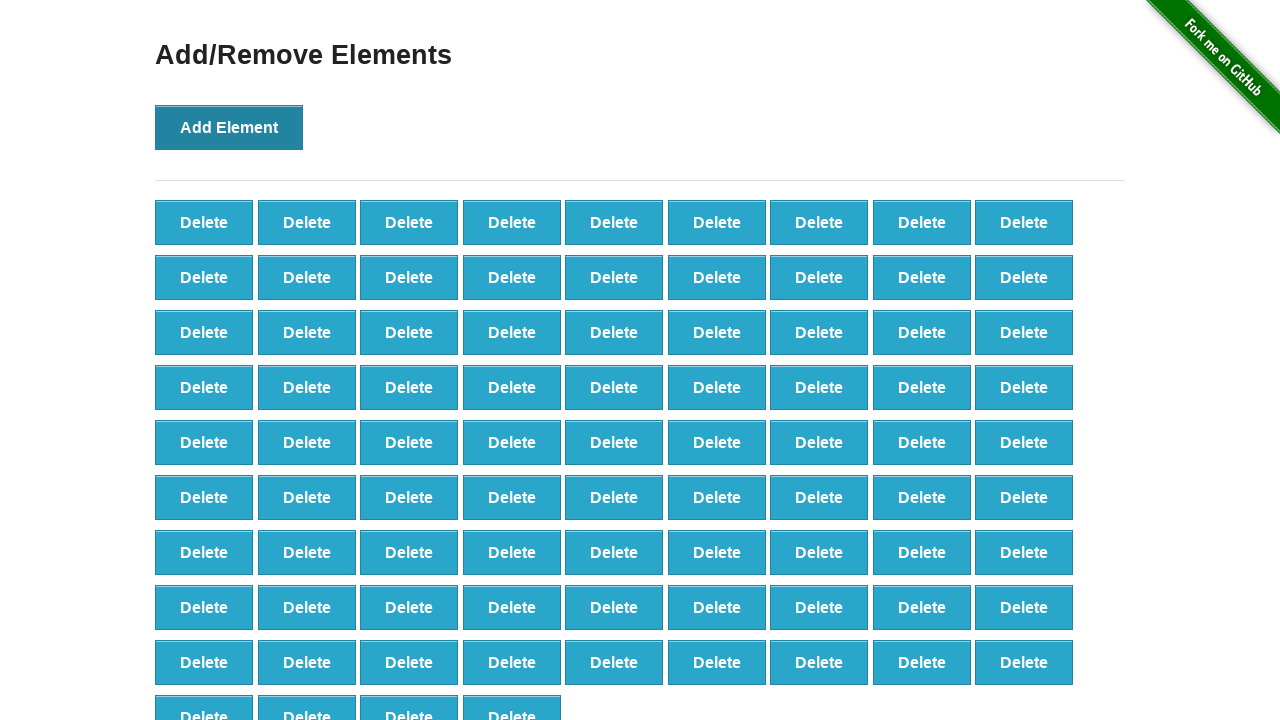

Clicked Add Element button (iteration 86/100) at (229, 127) on xpath=//*[@onclick='addElement()']
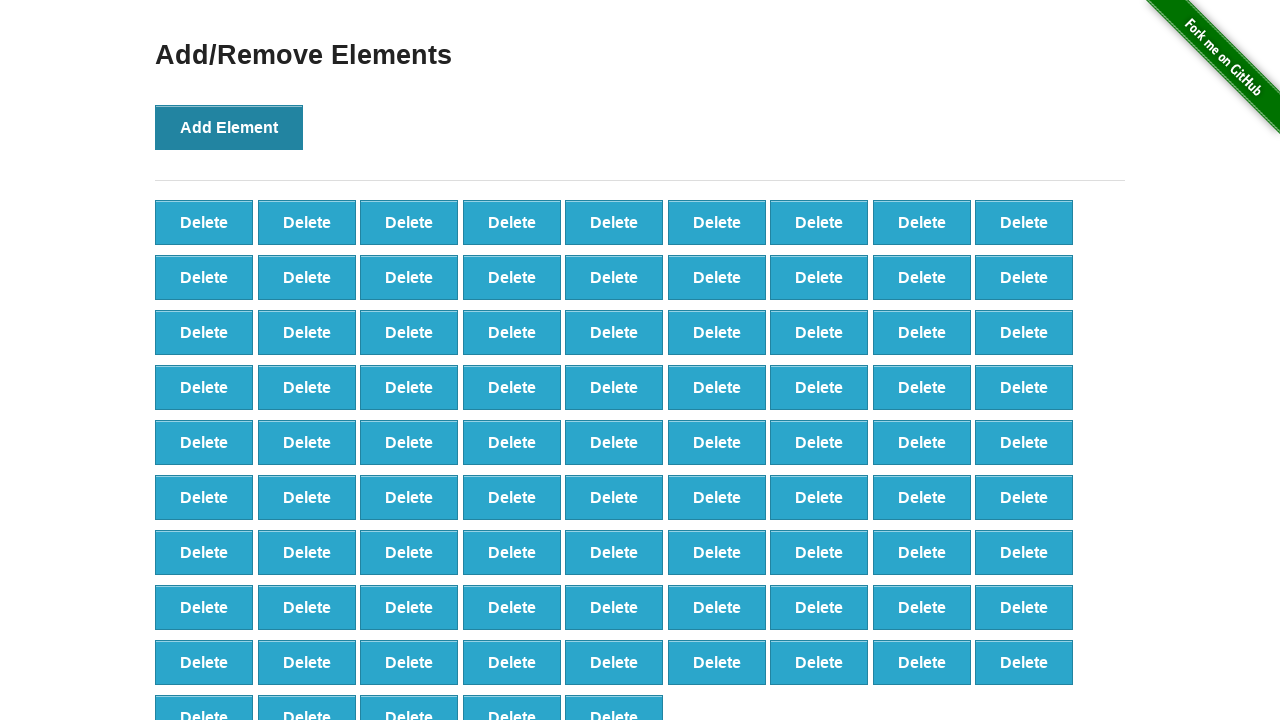

Clicked Add Element button (iteration 87/100) at (229, 127) on xpath=//*[@onclick='addElement()']
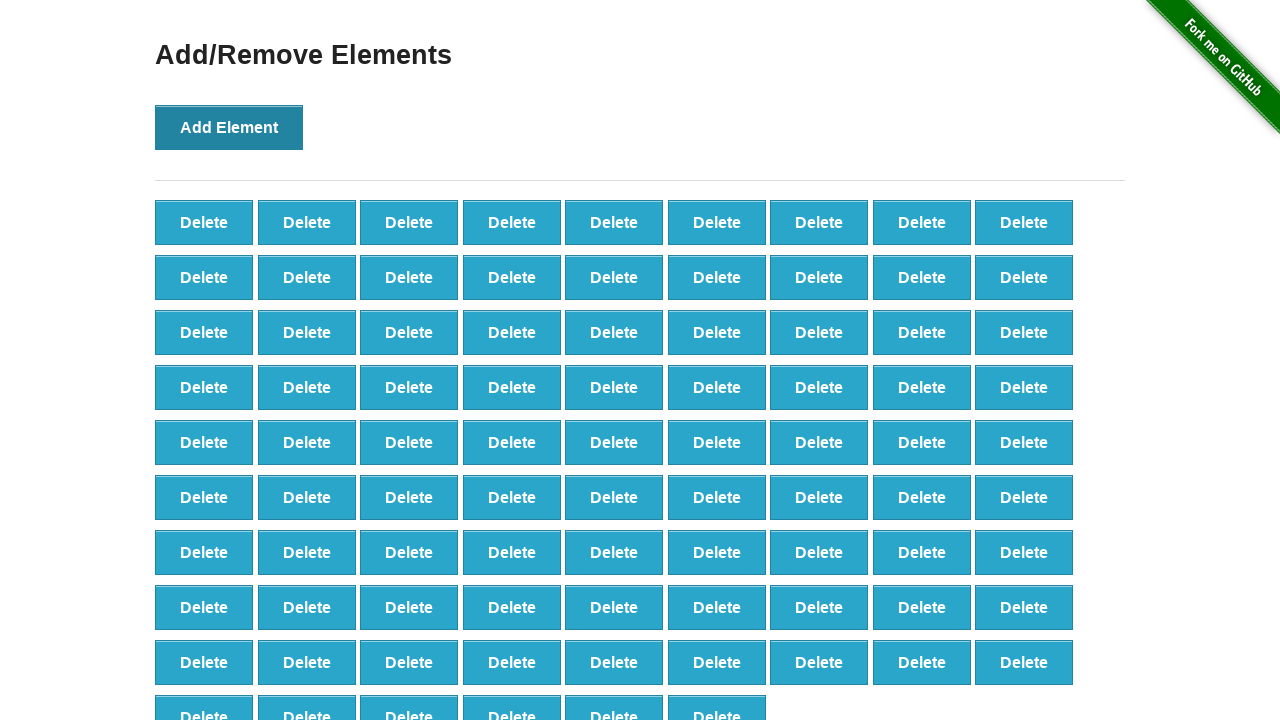

Clicked Add Element button (iteration 88/100) at (229, 127) on xpath=//*[@onclick='addElement()']
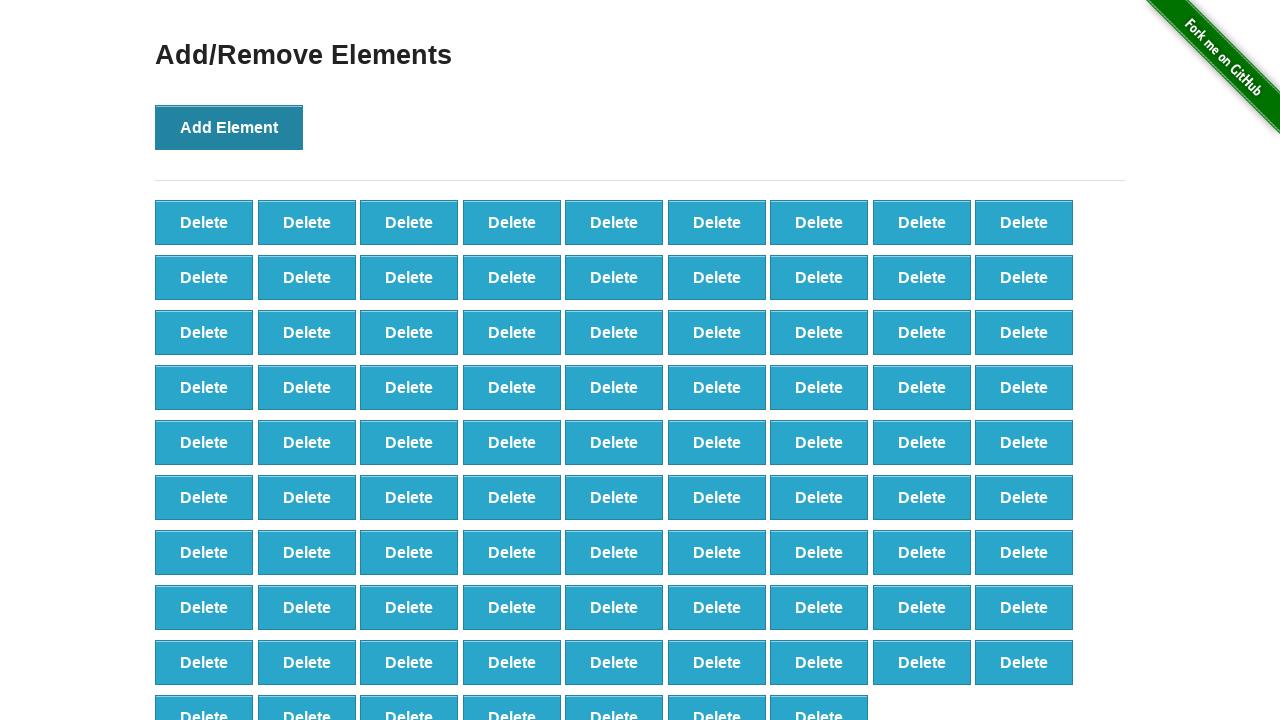

Clicked Add Element button (iteration 89/100) at (229, 127) on xpath=//*[@onclick='addElement()']
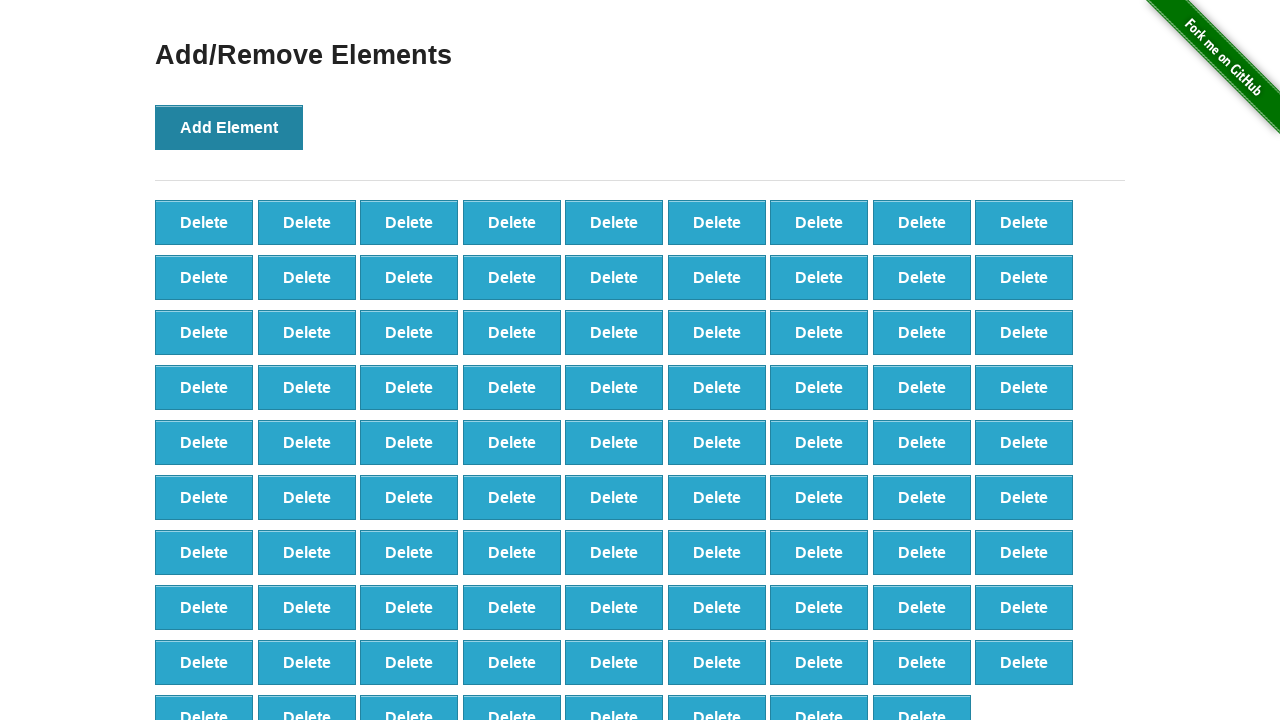

Clicked Add Element button (iteration 90/100) at (229, 127) on xpath=//*[@onclick='addElement()']
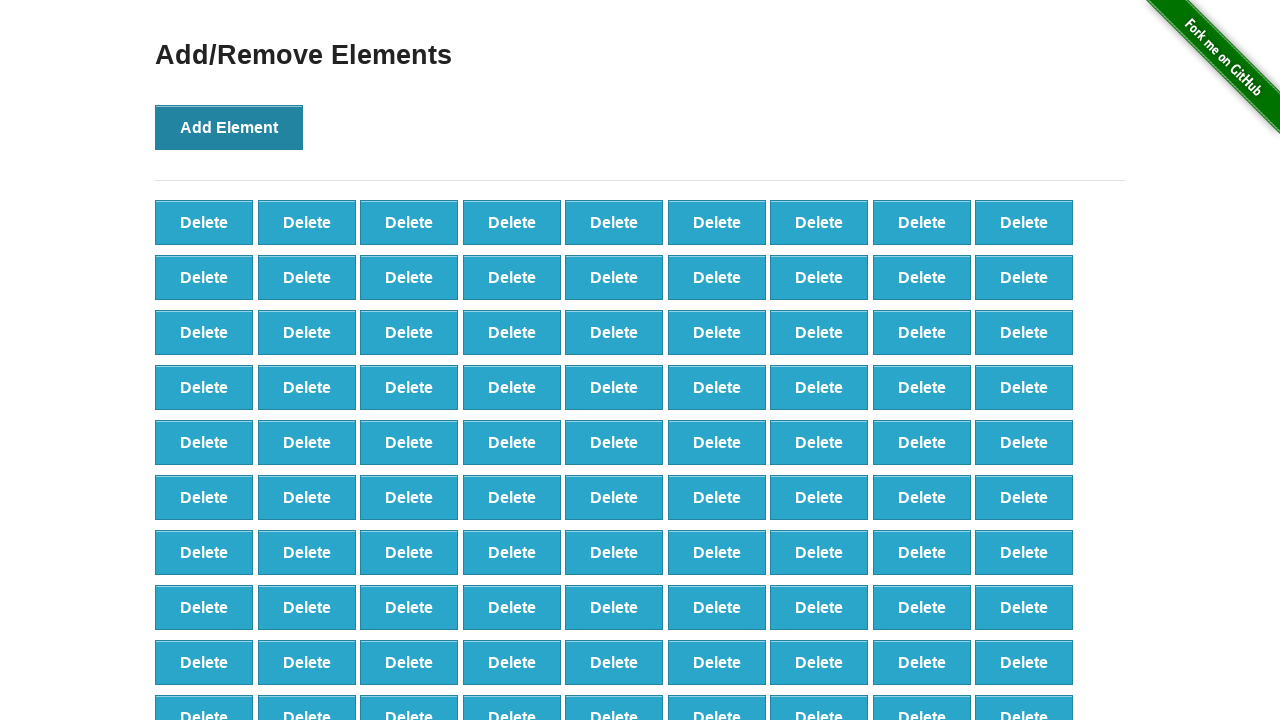

Clicked Add Element button (iteration 91/100) at (229, 127) on xpath=//*[@onclick='addElement()']
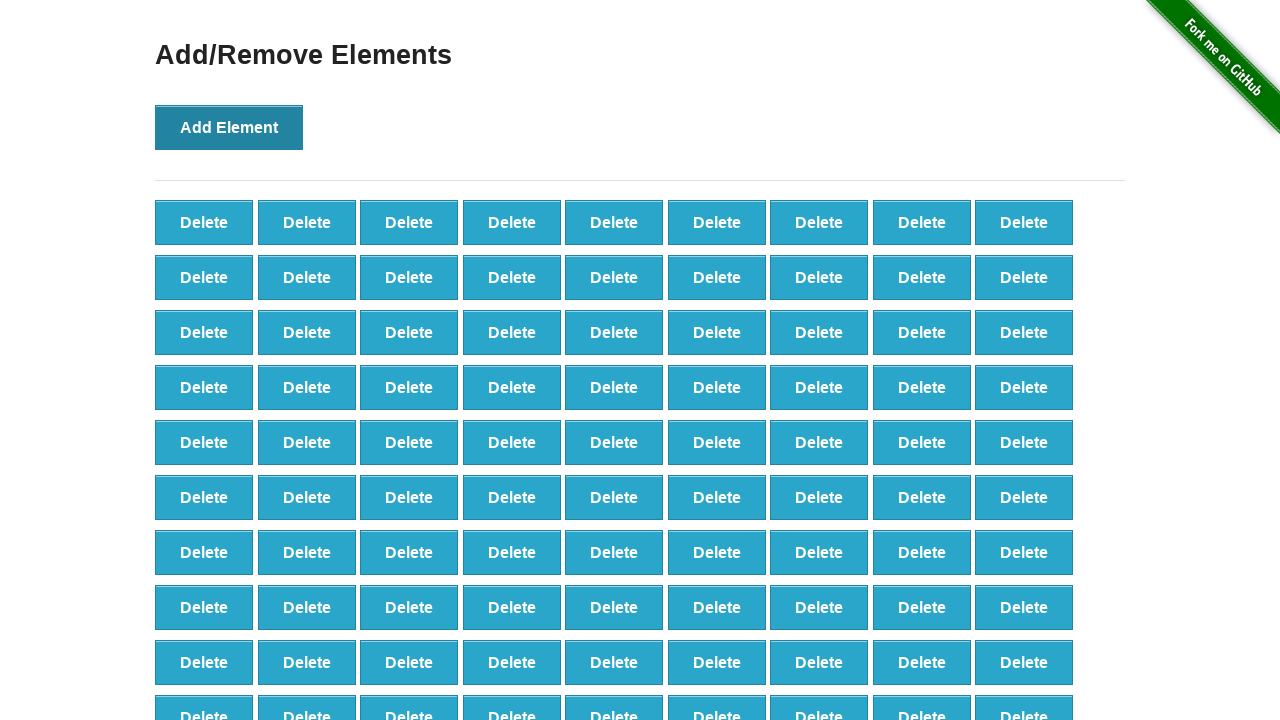

Clicked Add Element button (iteration 92/100) at (229, 127) on xpath=//*[@onclick='addElement()']
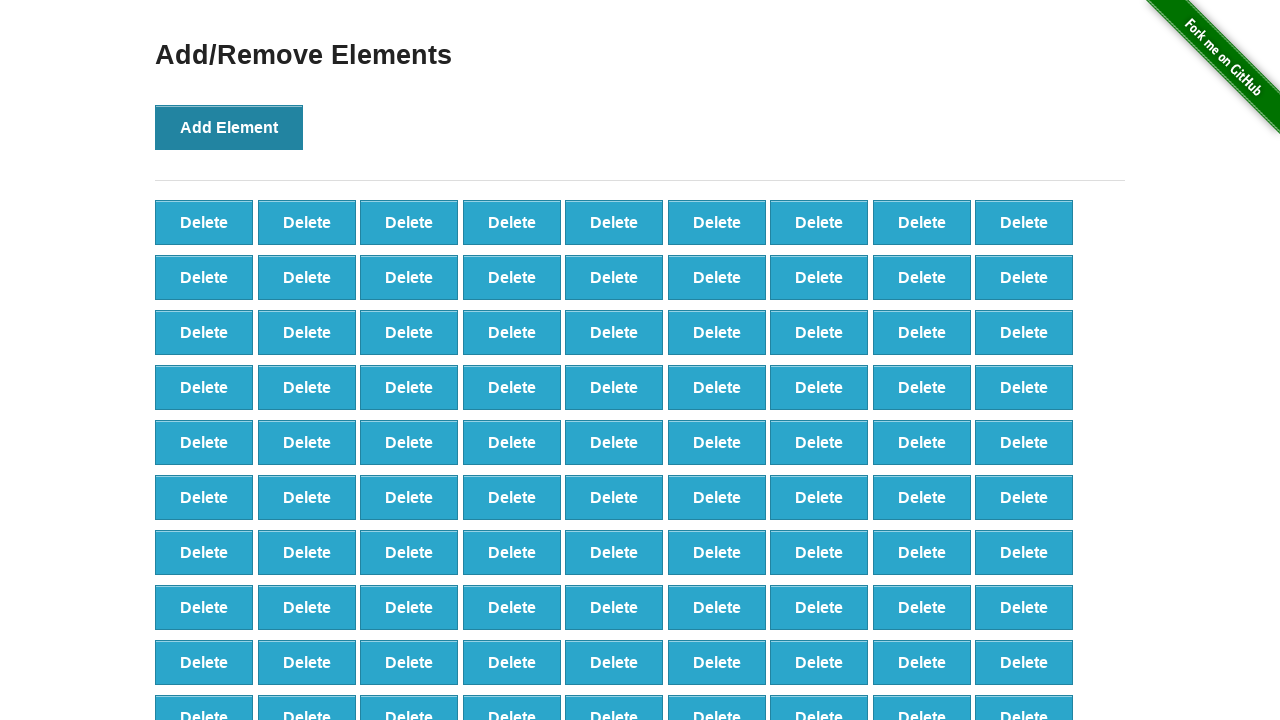

Clicked Add Element button (iteration 93/100) at (229, 127) on xpath=//*[@onclick='addElement()']
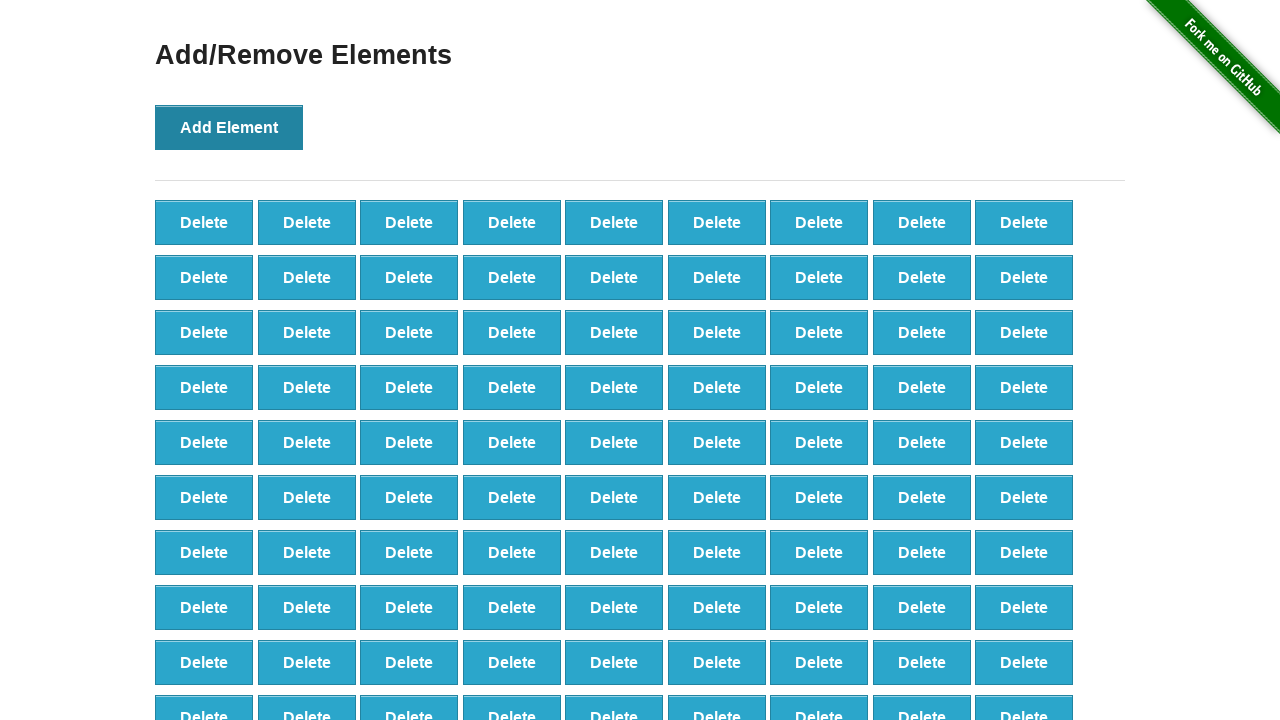

Clicked Add Element button (iteration 94/100) at (229, 127) on xpath=//*[@onclick='addElement()']
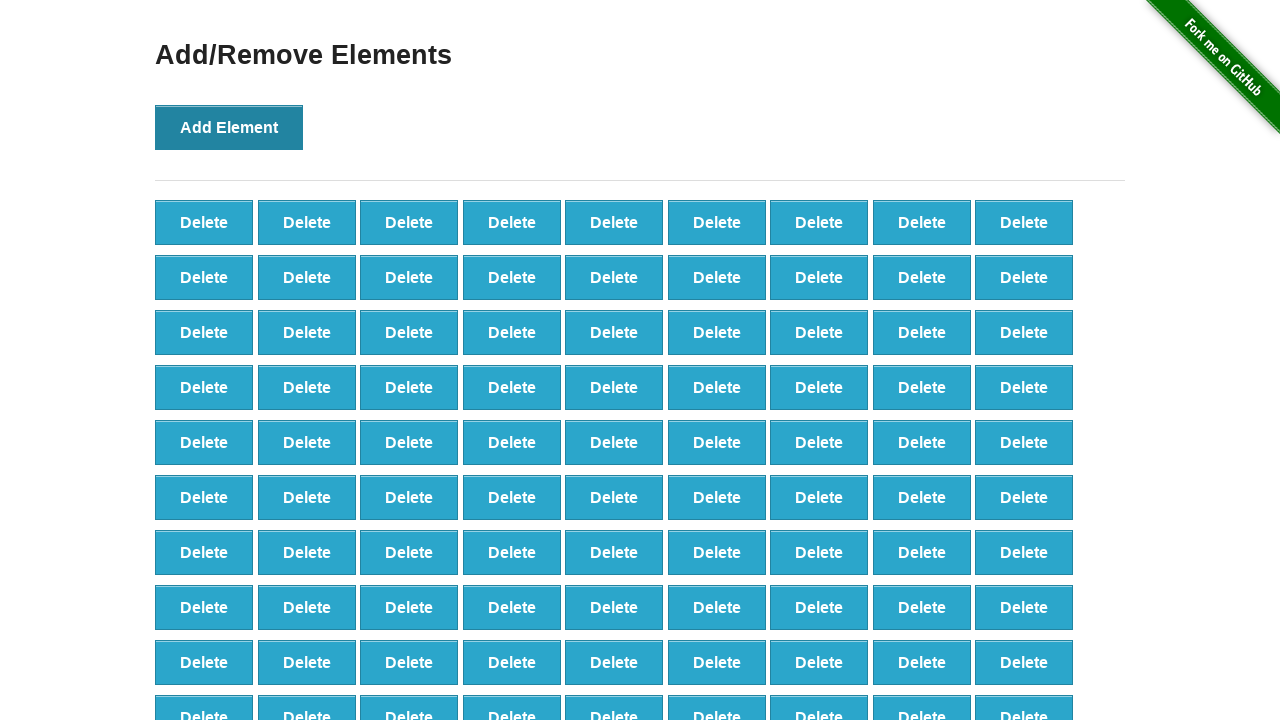

Clicked Add Element button (iteration 95/100) at (229, 127) on xpath=//*[@onclick='addElement()']
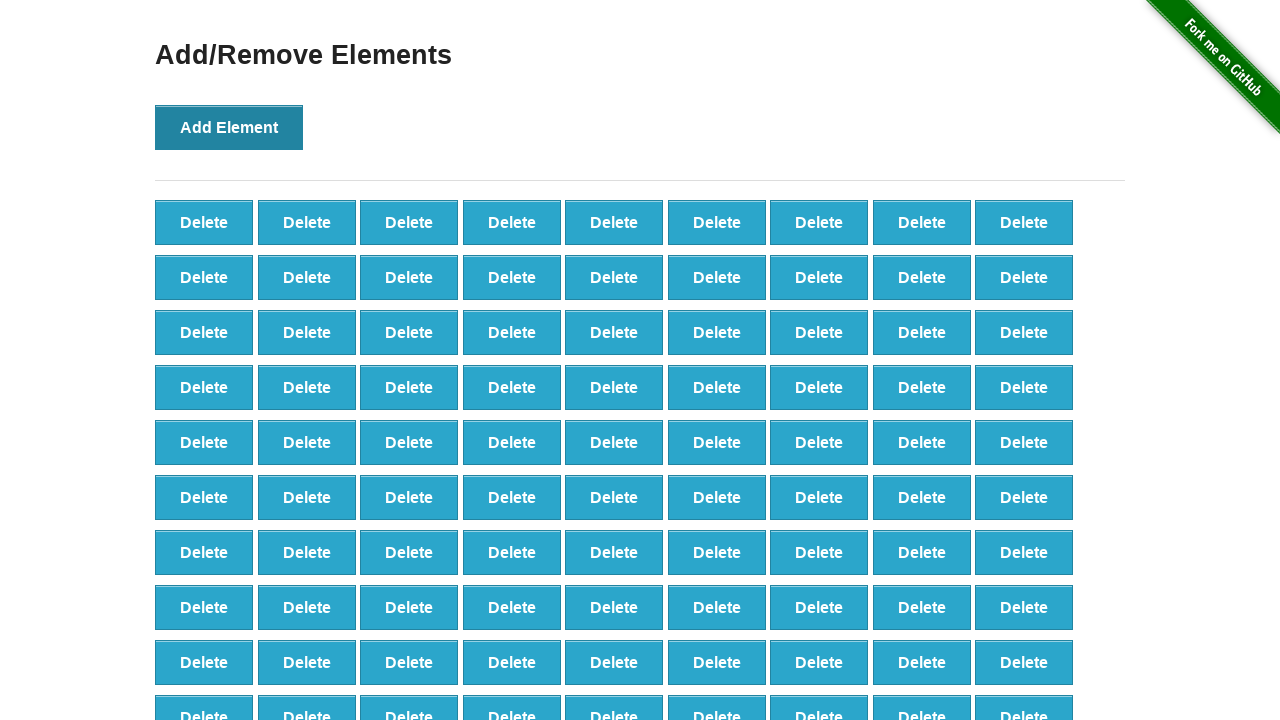

Clicked Add Element button (iteration 96/100) at (229, 127) on xpath=//*[@onclick='addElement()']
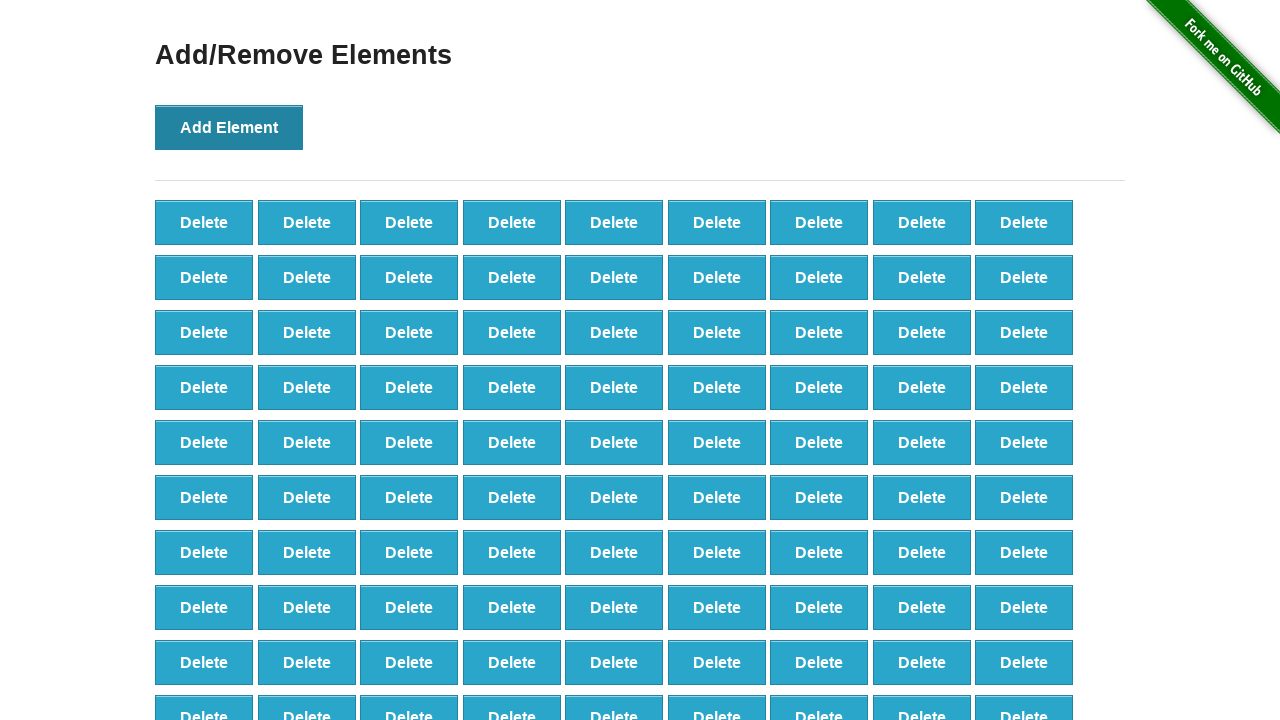

Clicked Add Element button (iteration 97/100) at (229, 127) on xpath=//*[@onclick='addElement()']
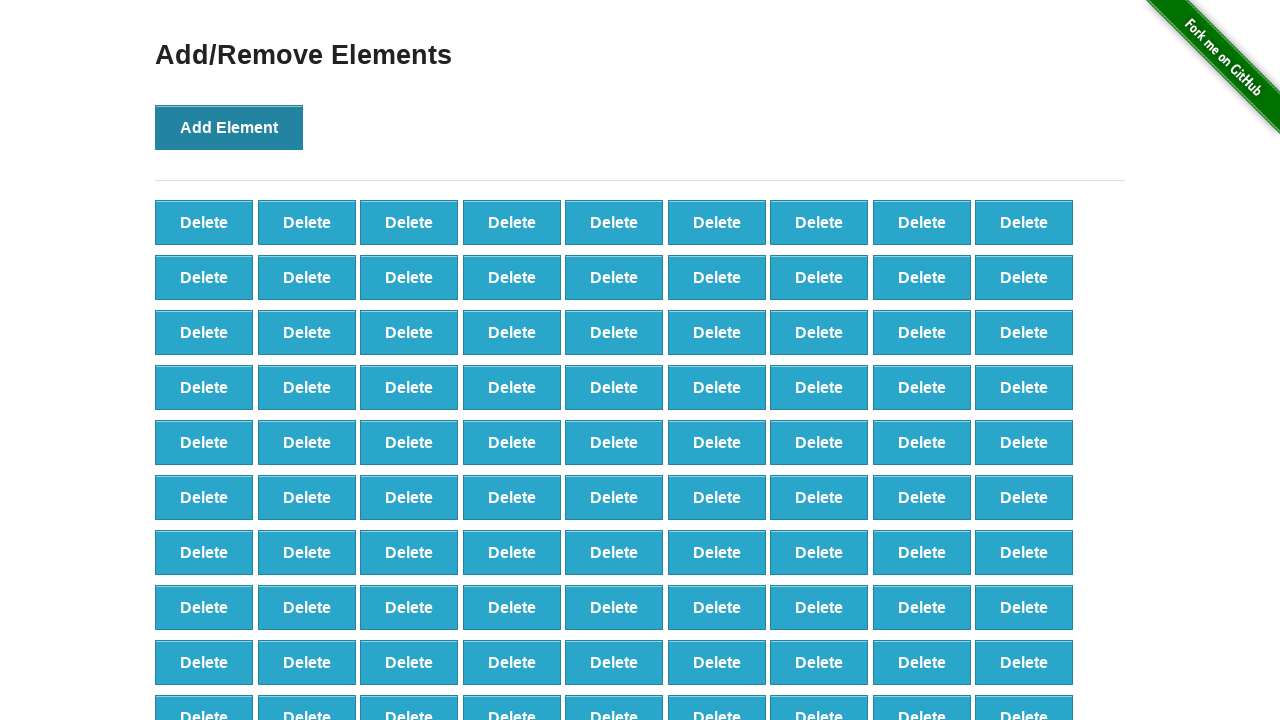

Clicked Add Element button (iteration 98/100) at (229, 127) on xpath=//*[@onclick='addElement()']
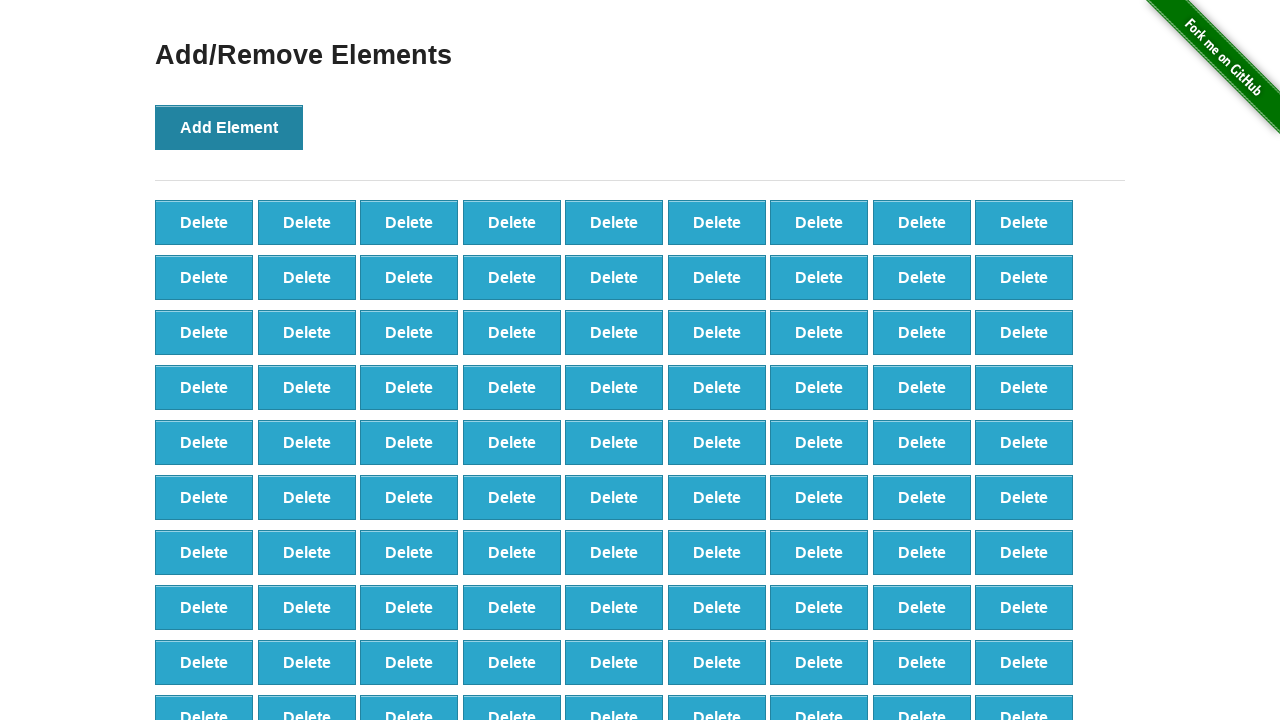

Clicked Add Element button (iteration 99/100) at (229, 127) on xpath=//*[@onclick='addElement()']
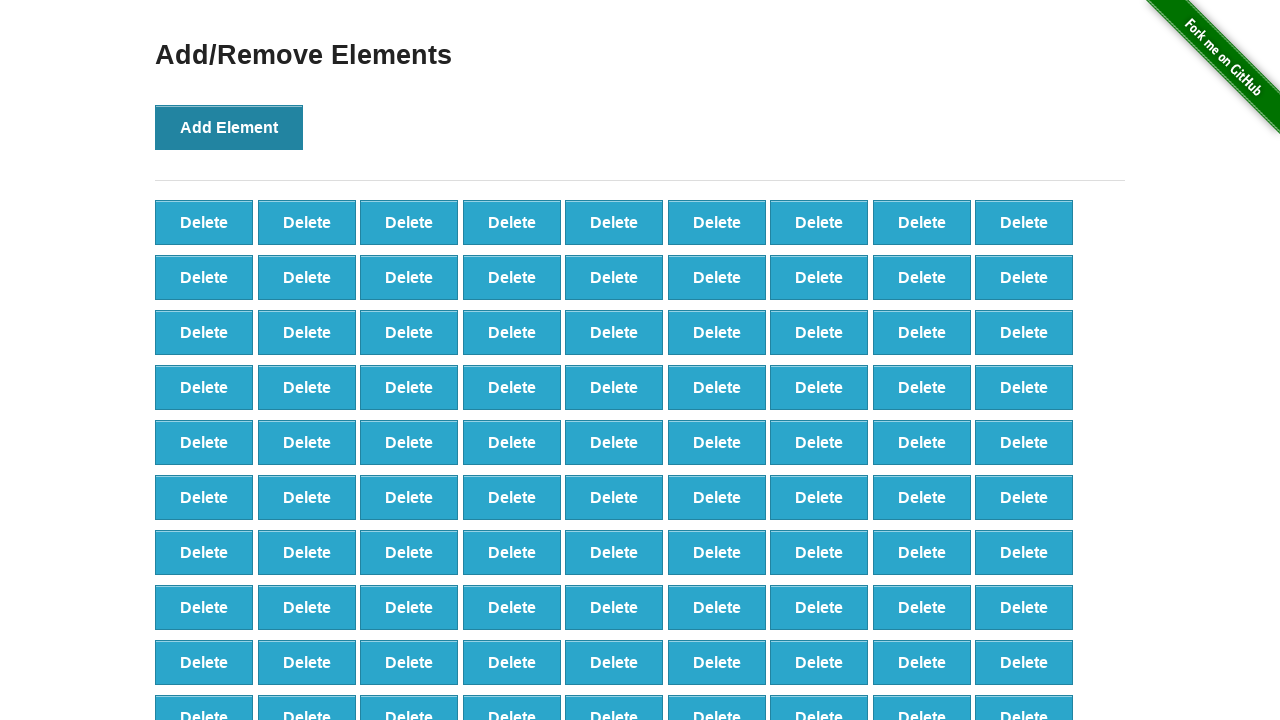

Clicked Add Element button (iteration 100/100) at (229, 127) on xpath=//*[@onclick='addElement()']
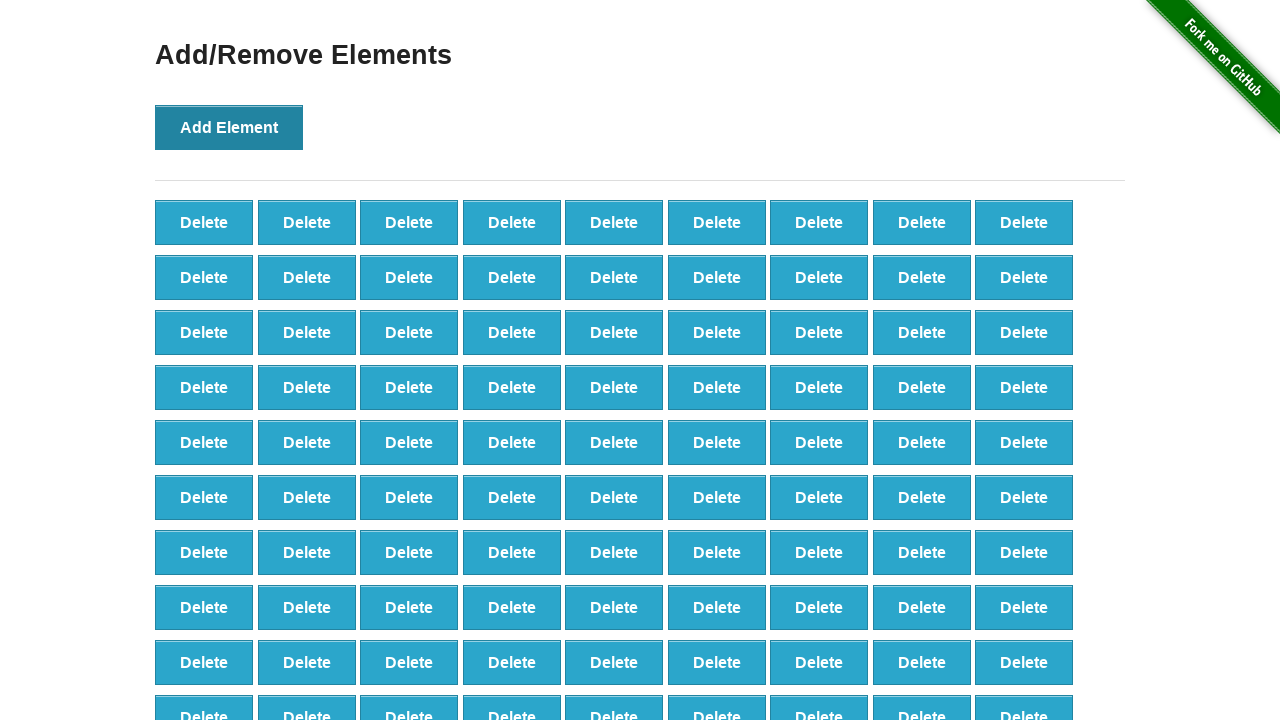

Located all delete buttons
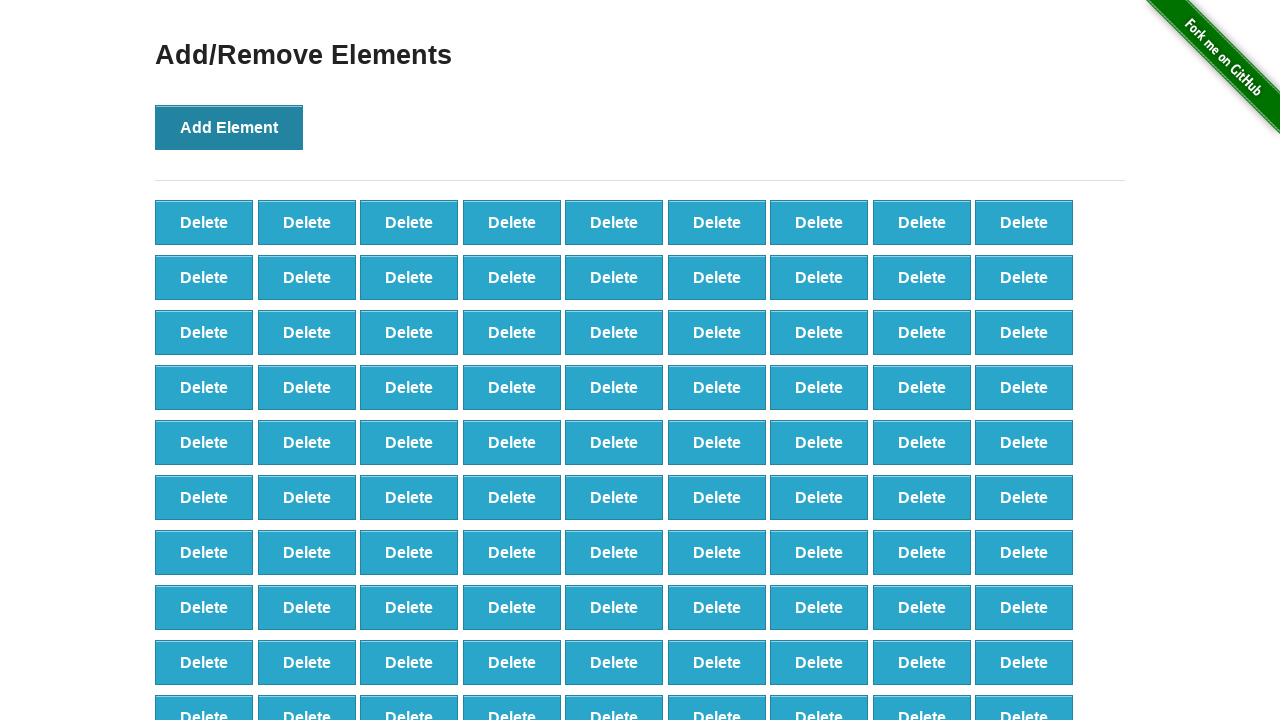

Verified that 100 delete buttons were created
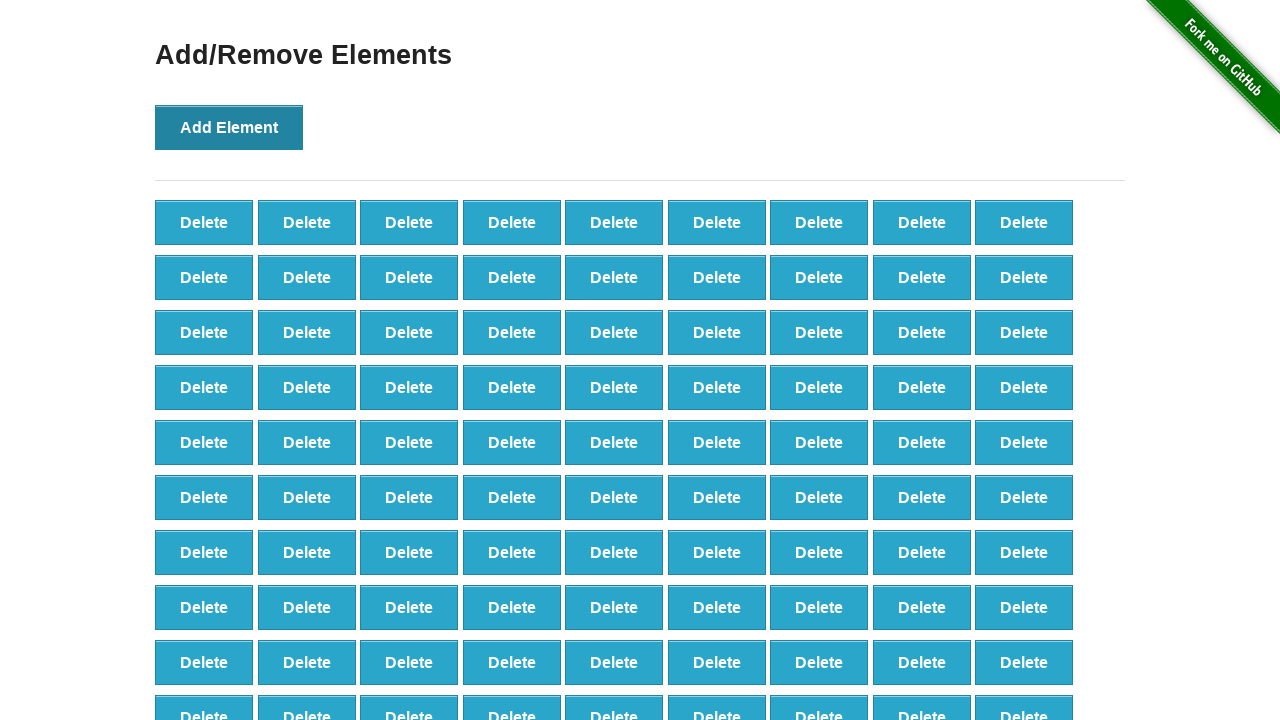

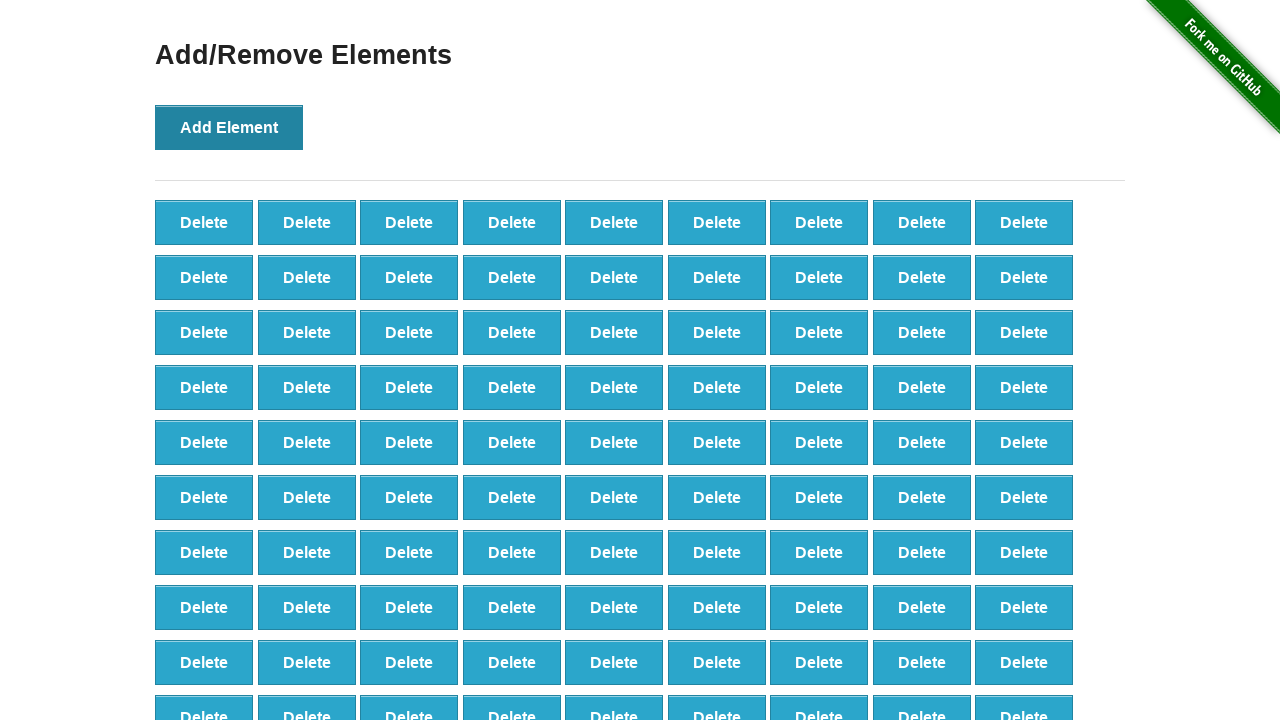